Tests jQuery UI date picker functionality by selecting a past date (April 4, 2020) through the calendar navigation

Starting URL: https://jqueryui.com/datepicker/

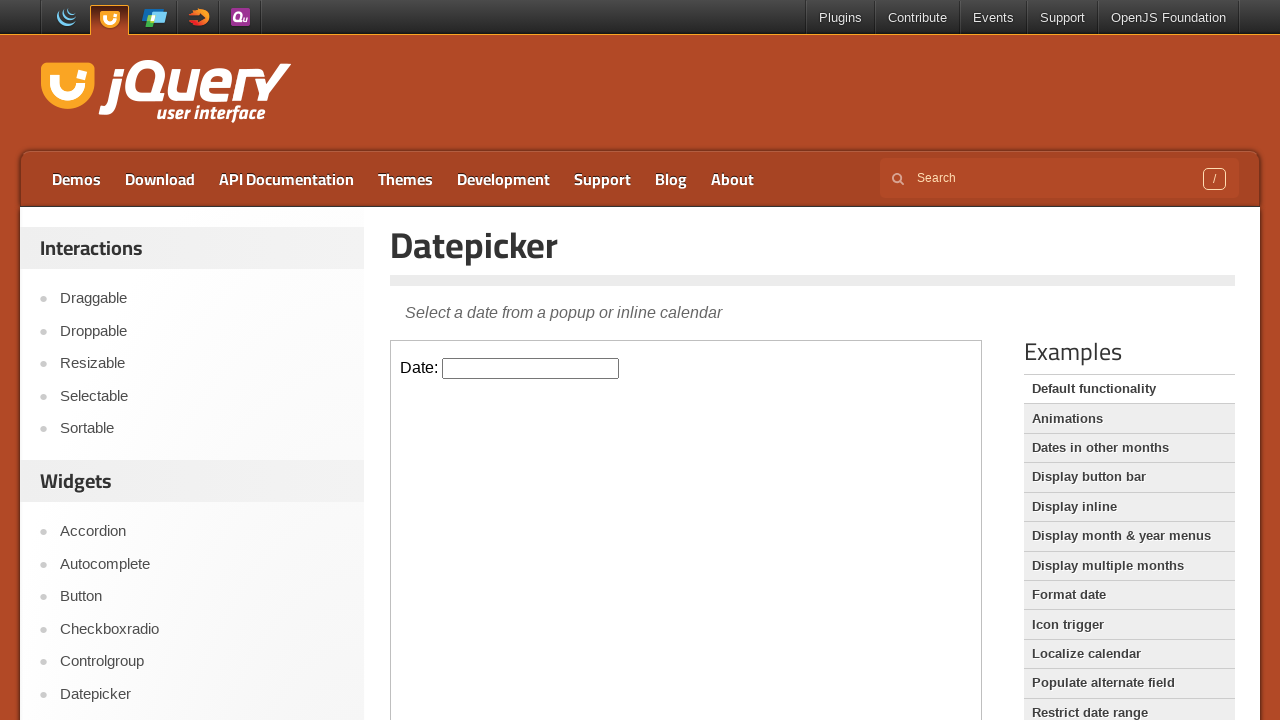

Located the iframe containing the date picker
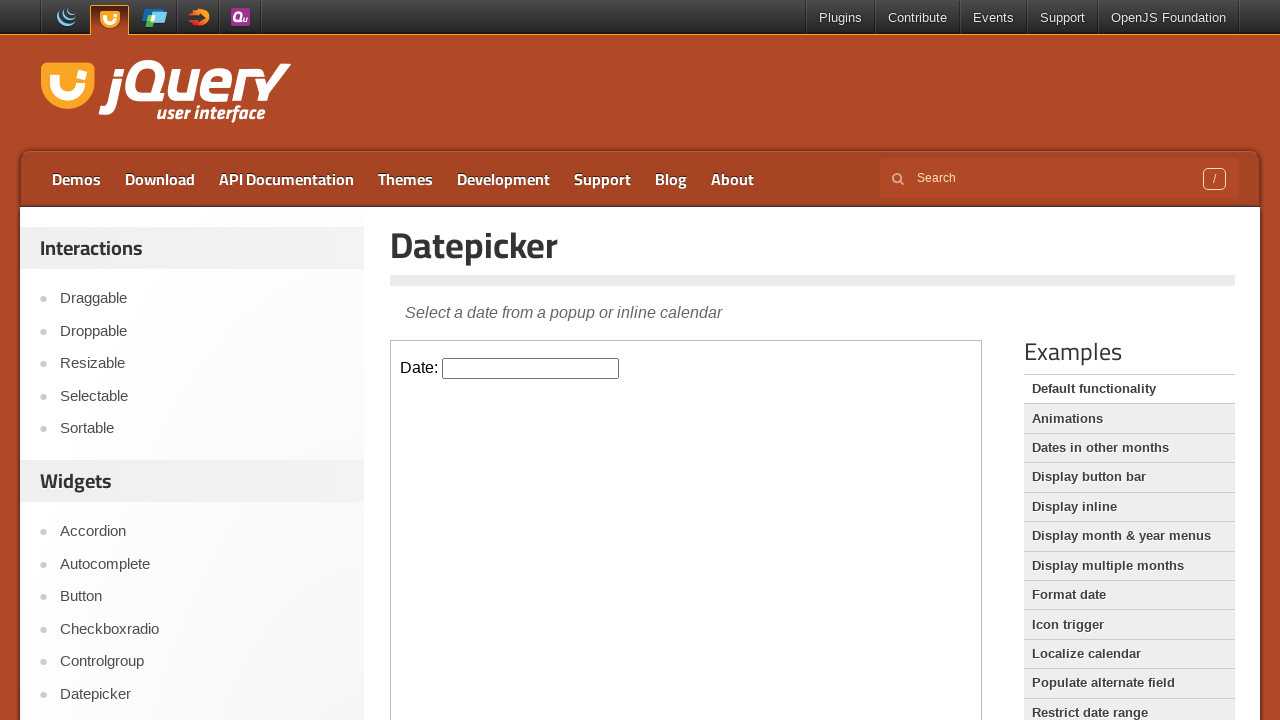

Clicked on the date picker input field to open the calendar at (531, 368) on iframe >> nth=0 >> internal:control=enter-frame >> xpath=//input[@id='datepicker
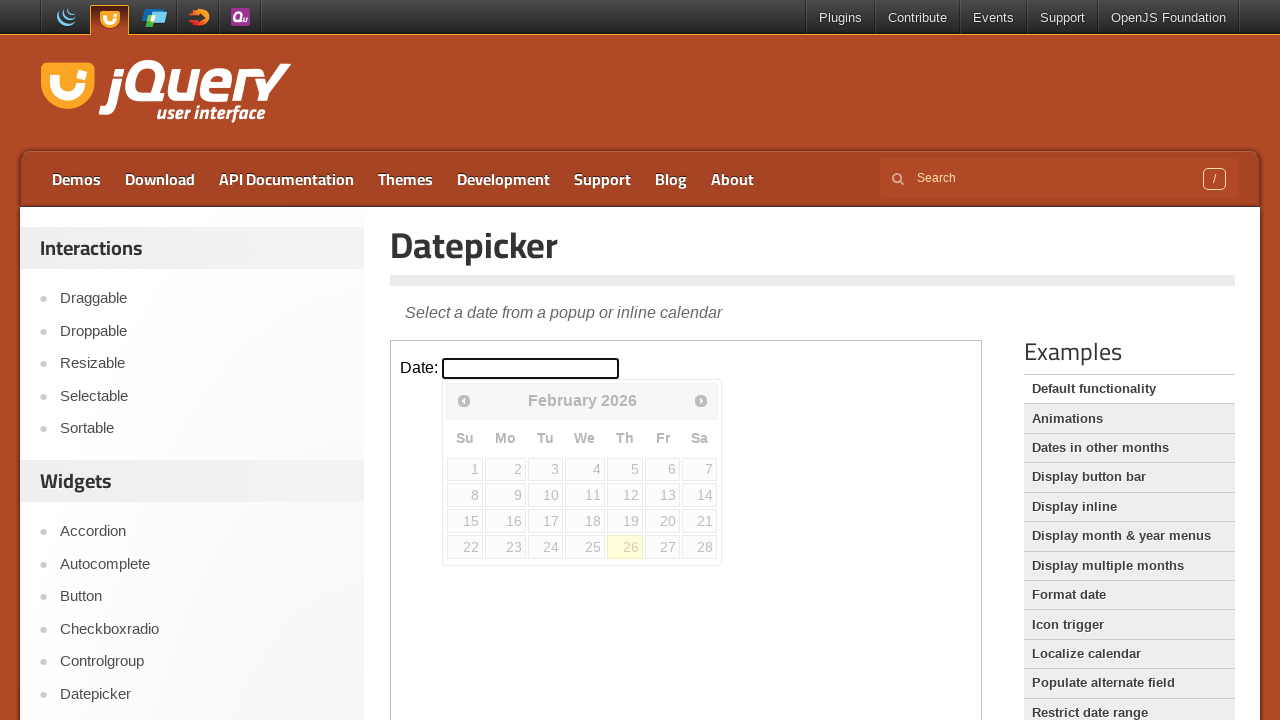

Retrieved current calendar month (February) and year (2026)
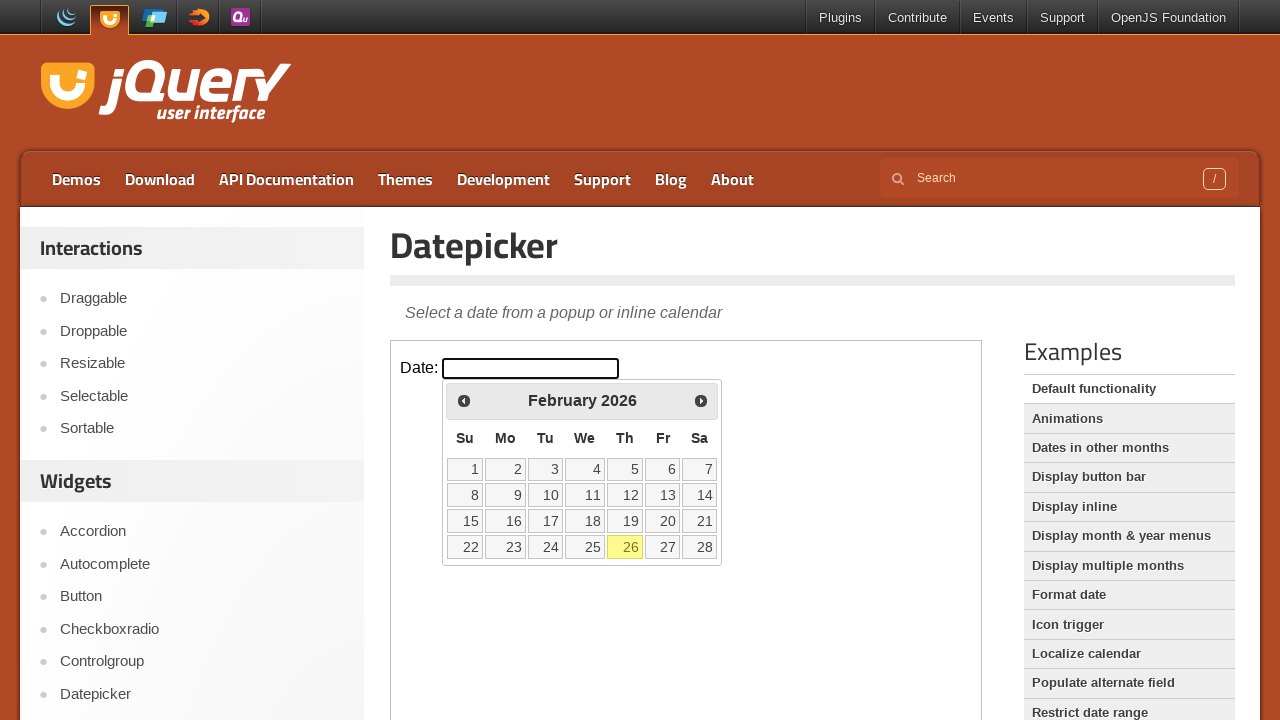

Clicked previous month button to navigate backwards (currently at February 2026) at (464, 400) on iframe >> nth=0 >> internal:control=enter-frame >> xpath=//span[@class='ui-icon 
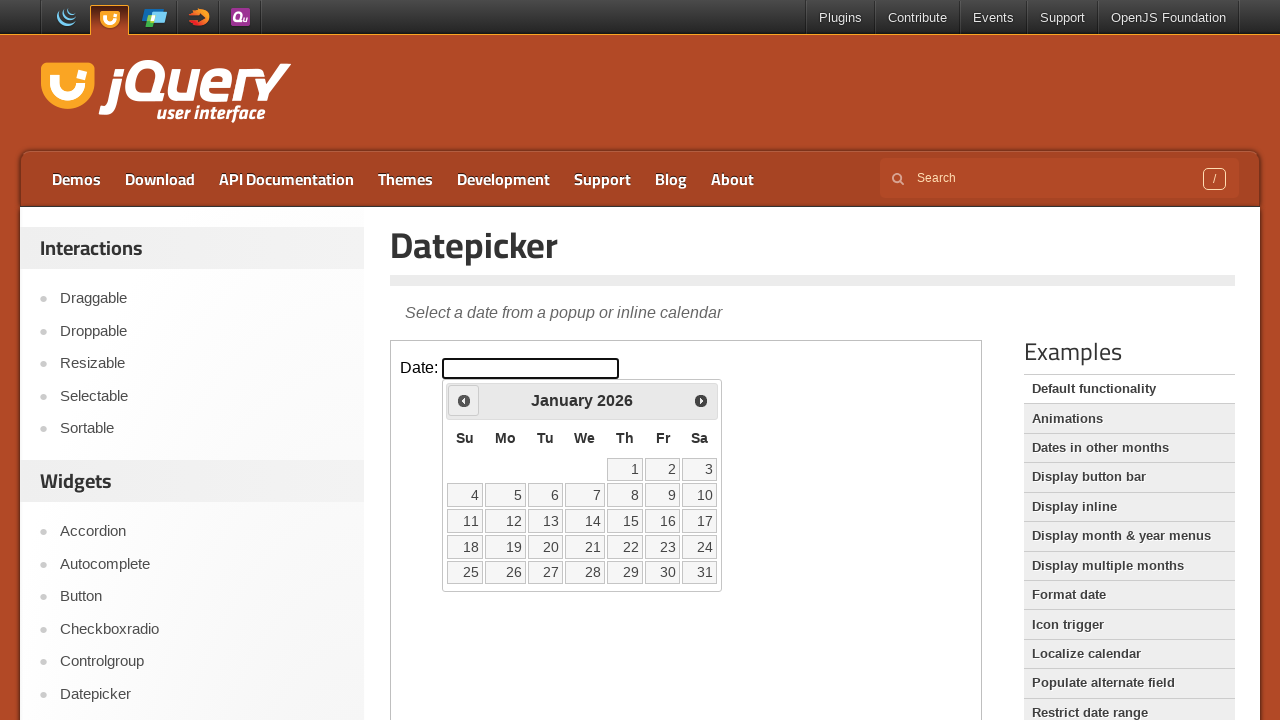

Retrieved current calendar month (January) and year (2026)
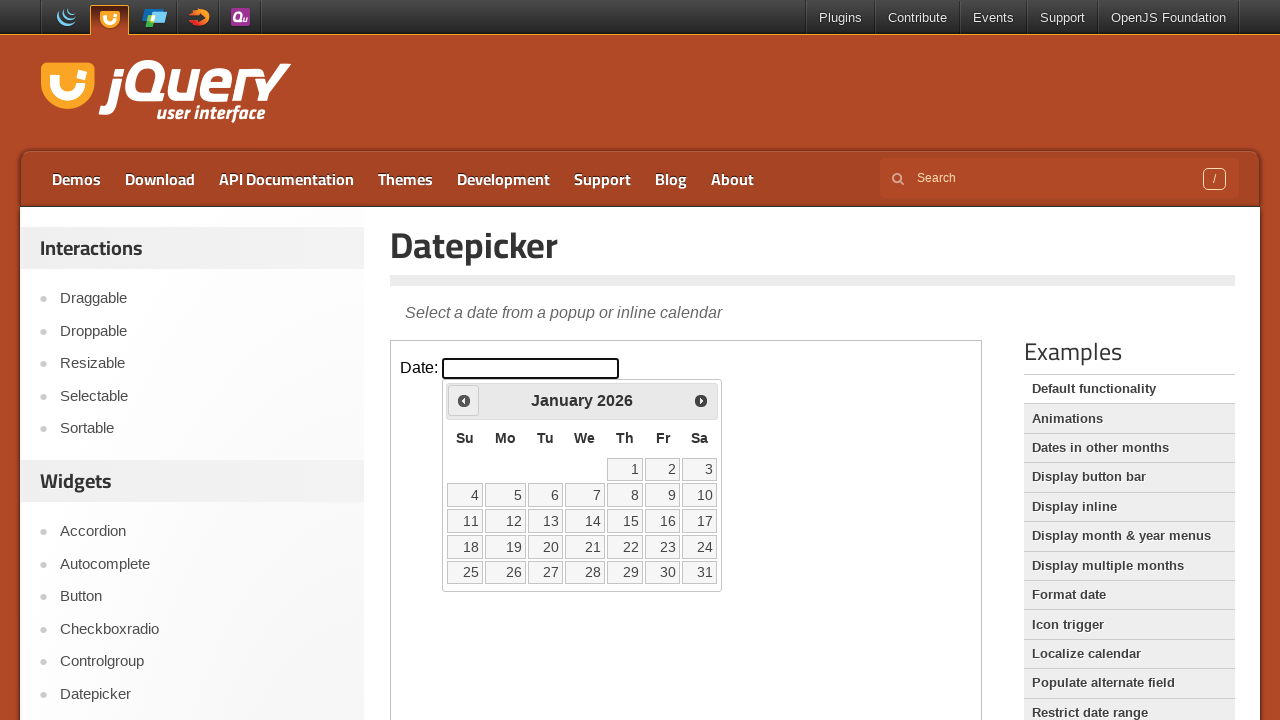

Clicked previous month button to navigate backwards (currently at January 2026) at (464, 400) on iframe >> nth=0 >> internal:control=enter-frame >> xpath=//span[@class='ui-icon 
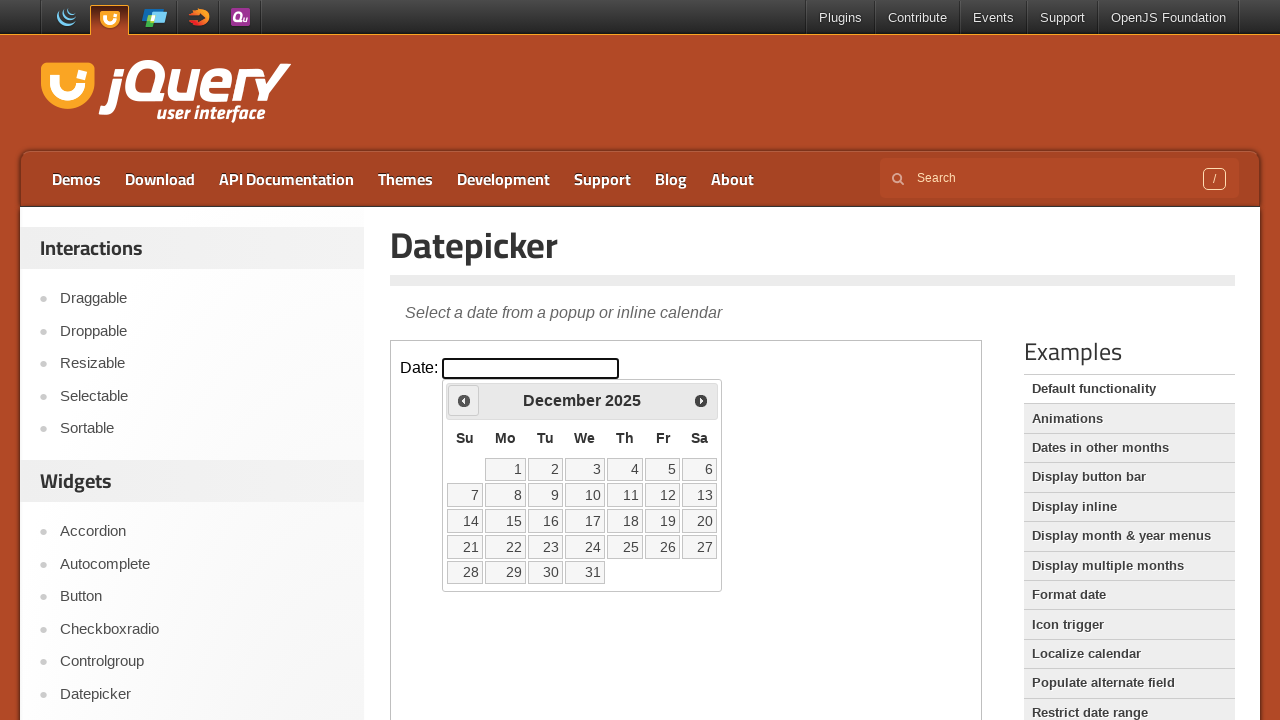

Retrieved current calendar month (December) and year (2025)
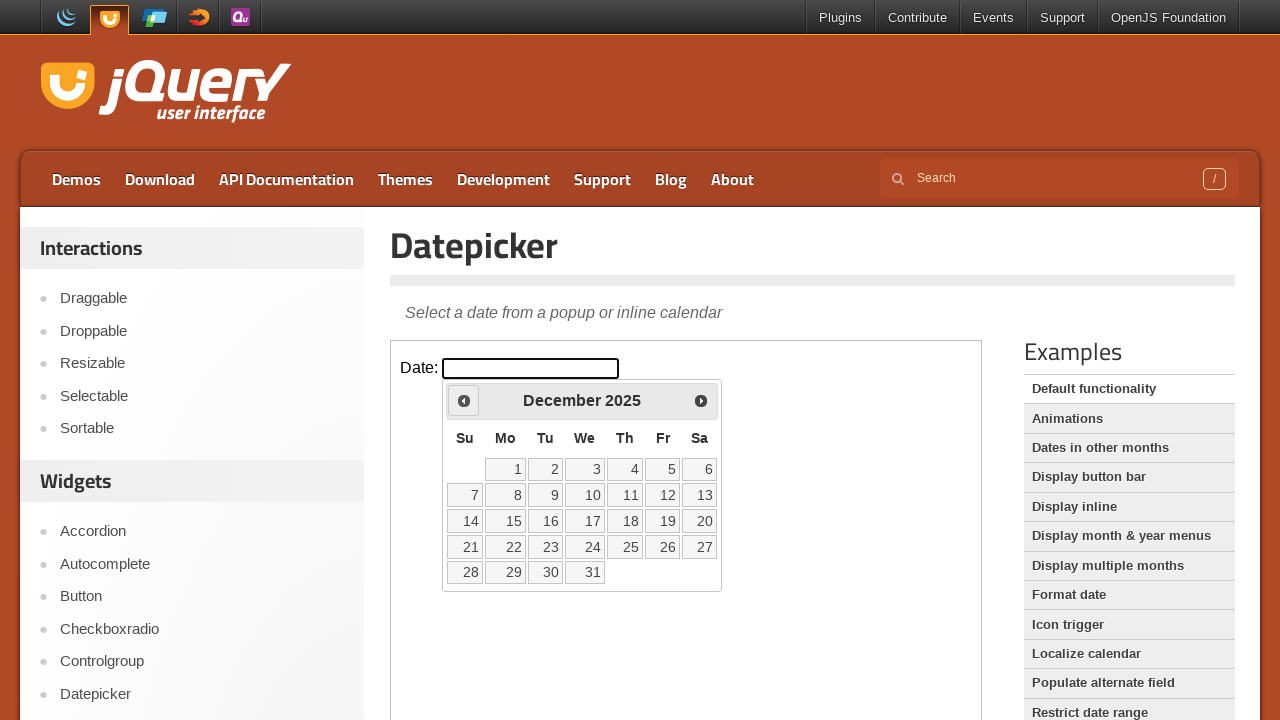

Clicked previous month button to navigate backwards (currently at December 2025) at (464, 400) on iframe >> nth=0 >> internal:control=enter-frame >> xpath=//span[@class='ui-icon 
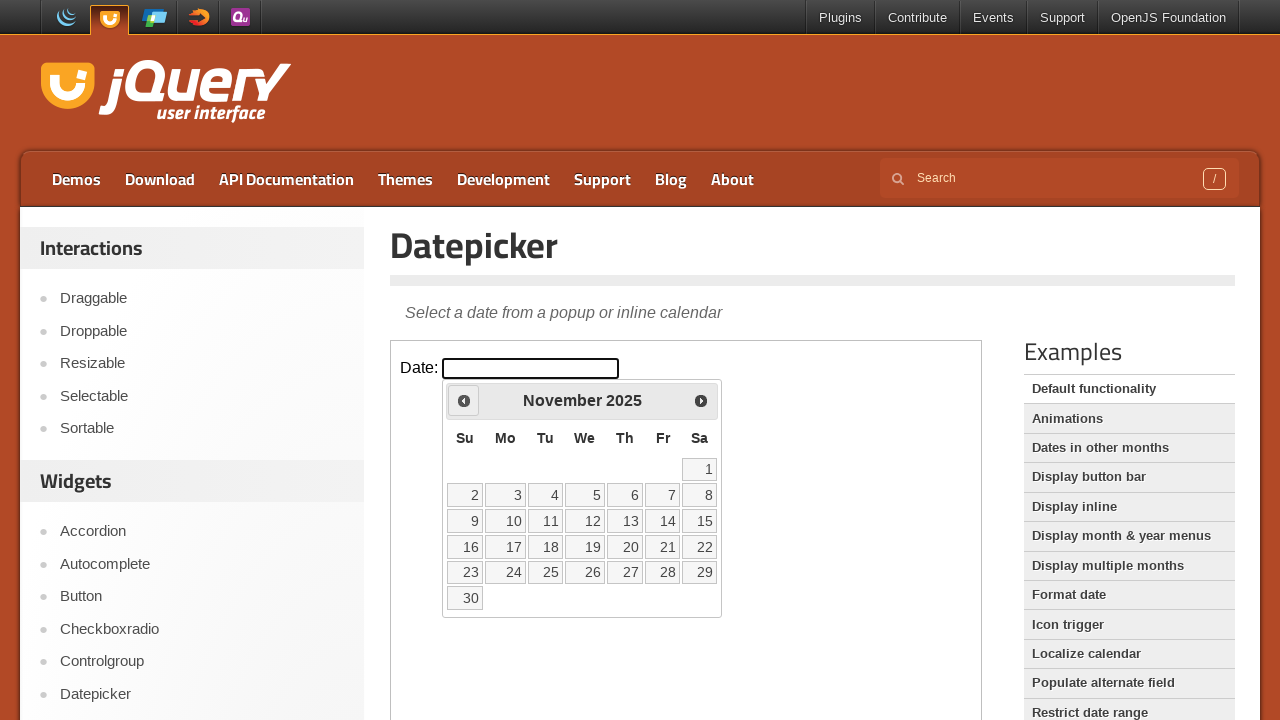

Retrieved current calendar month (November) and year (2025)
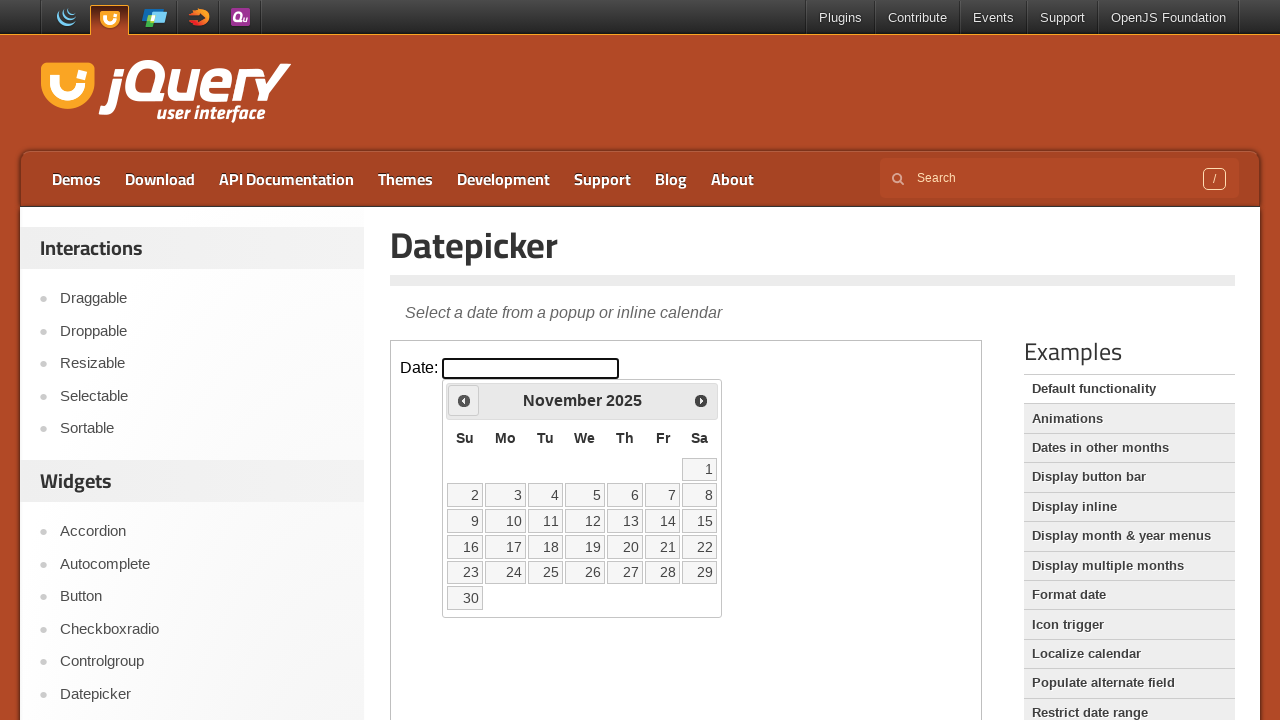

Clicked previous month button to navigate backwards (currently at November 2025) at (464, 400) on iframe >> nth=0 >> internal:control=enter-frame >> xpath=//span[@class='ui-icon 
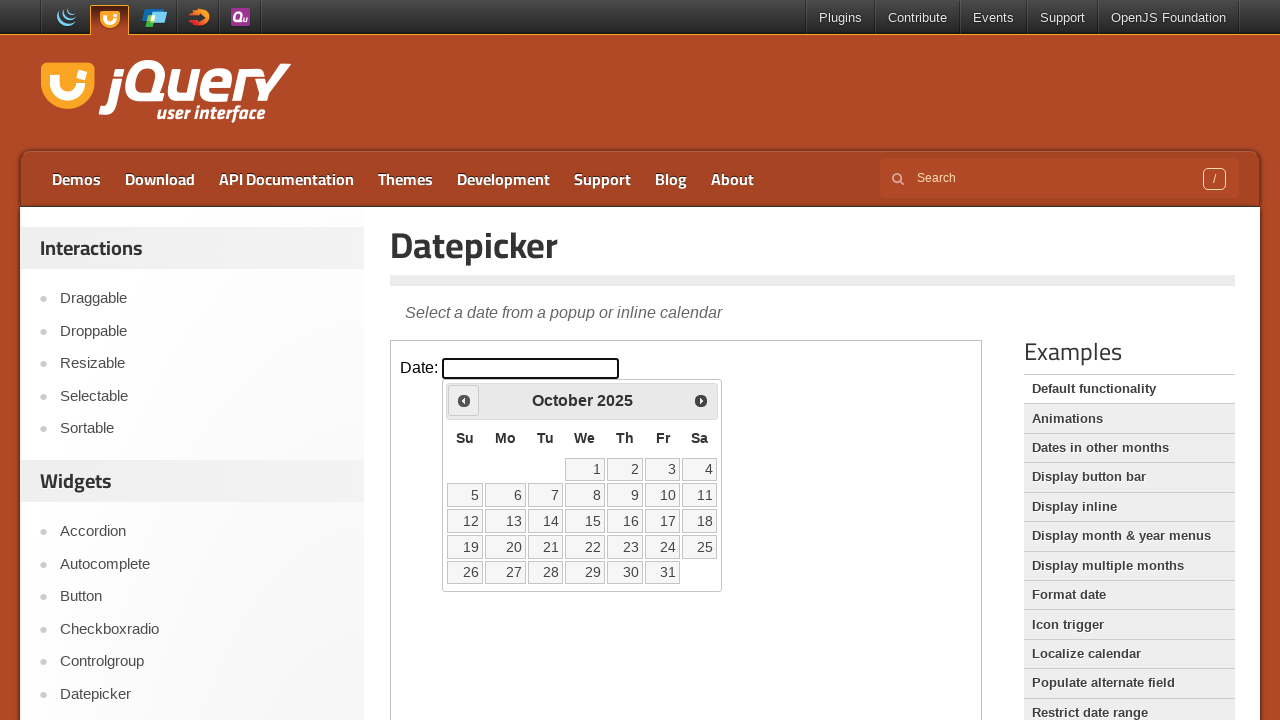

Retrieved current calendar month (October) and year (2025)
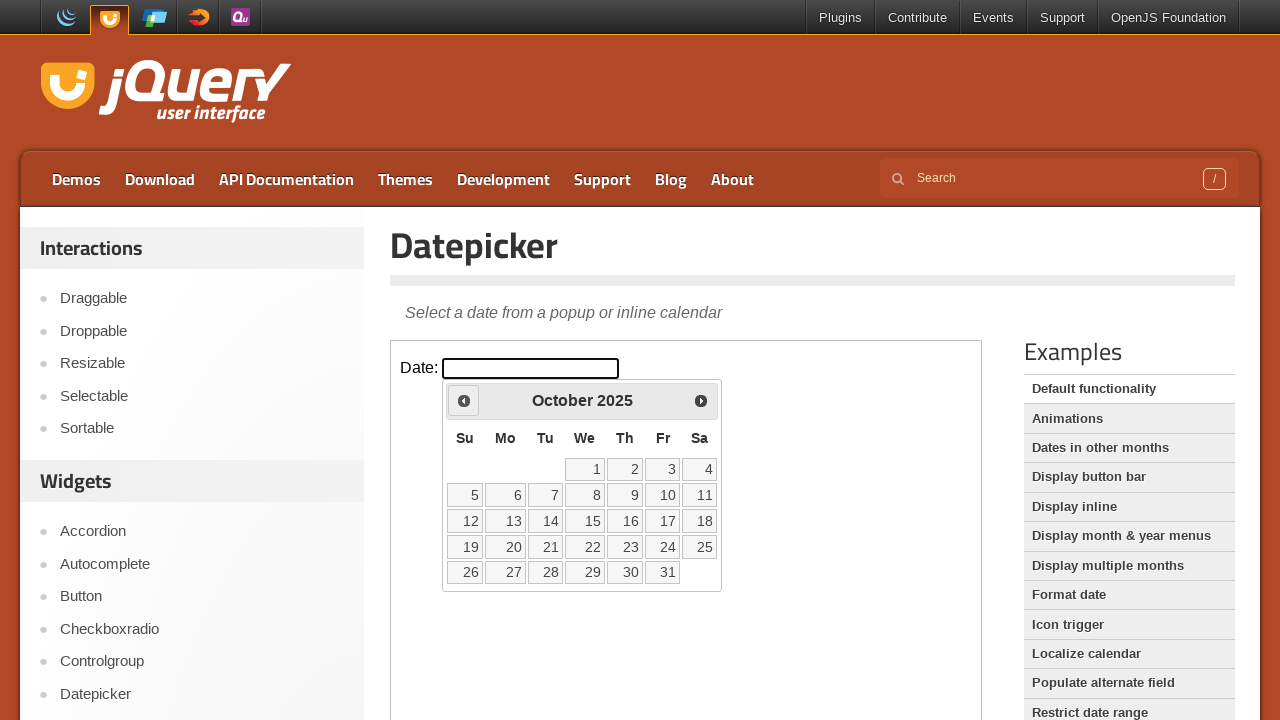

Clicked previous month button to navigate backwards (currently at October 2025) at (464, 400) on iframe >> nth=0 >> internal:control=enter-frame >> xpath=//span[@class='ui-icon 
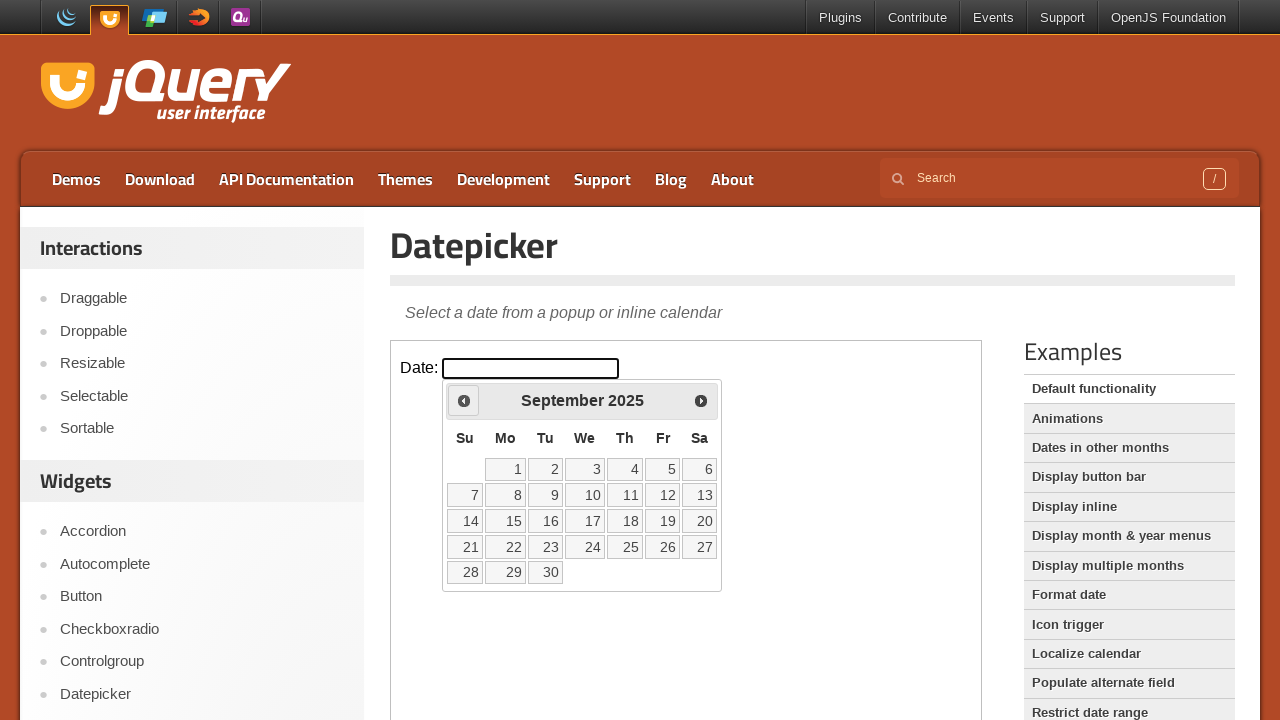

Retrieved current calendar month (September) and year (2025)
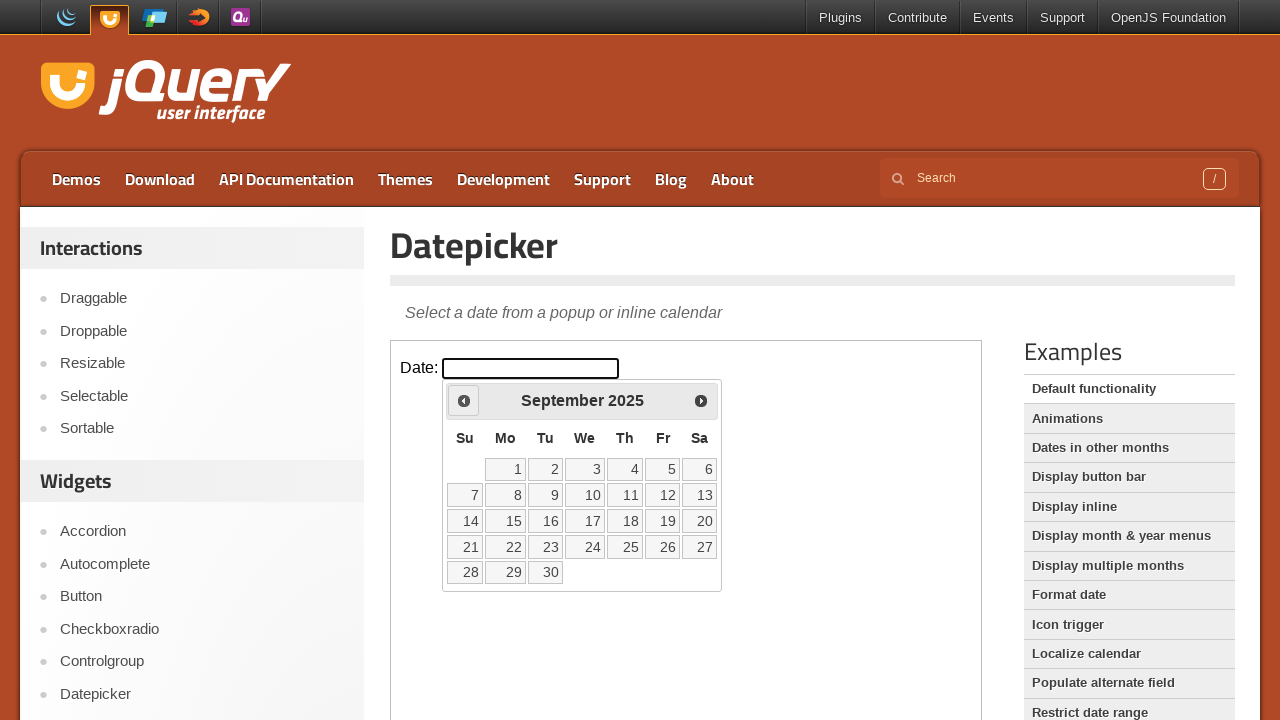

Clicked previous month button to navigate backwards (currently at September 2025) at (464, 400) on iframe >> nth=0 >> internal:control=enter-frame >> xpath=//span[@class='ui-icon 
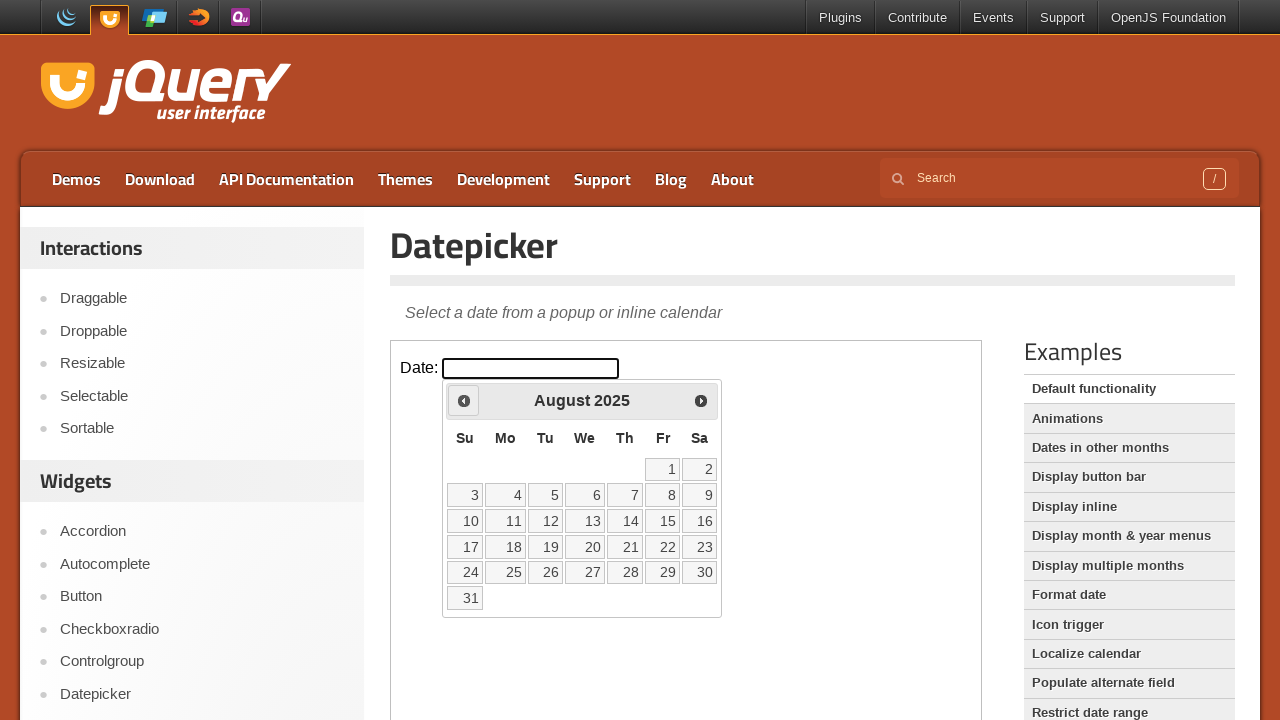

Retrieved current calendar month (August) and year (2025)
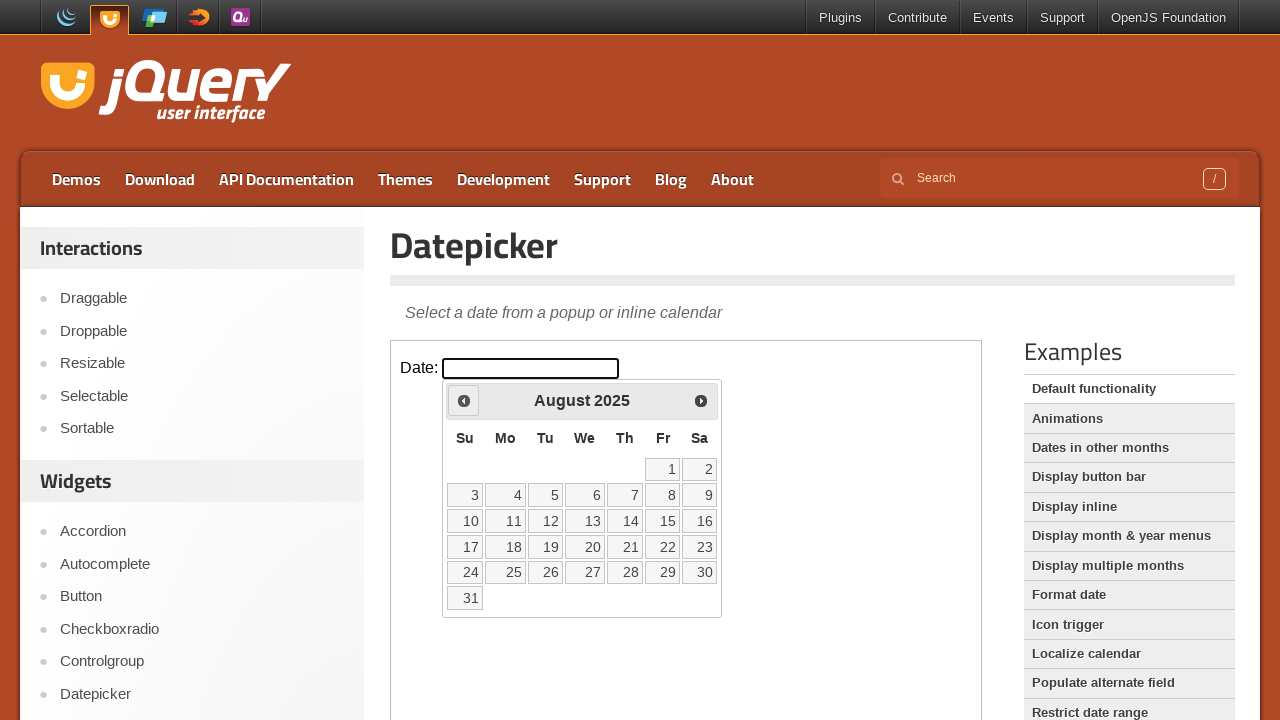

Clicked previous month button to navigate backwards (currently at August 2025) at (464, 400) on iframe >> nth=0 >> internal:control=enter-frame >> xpath=//span[@class='ui-icon 
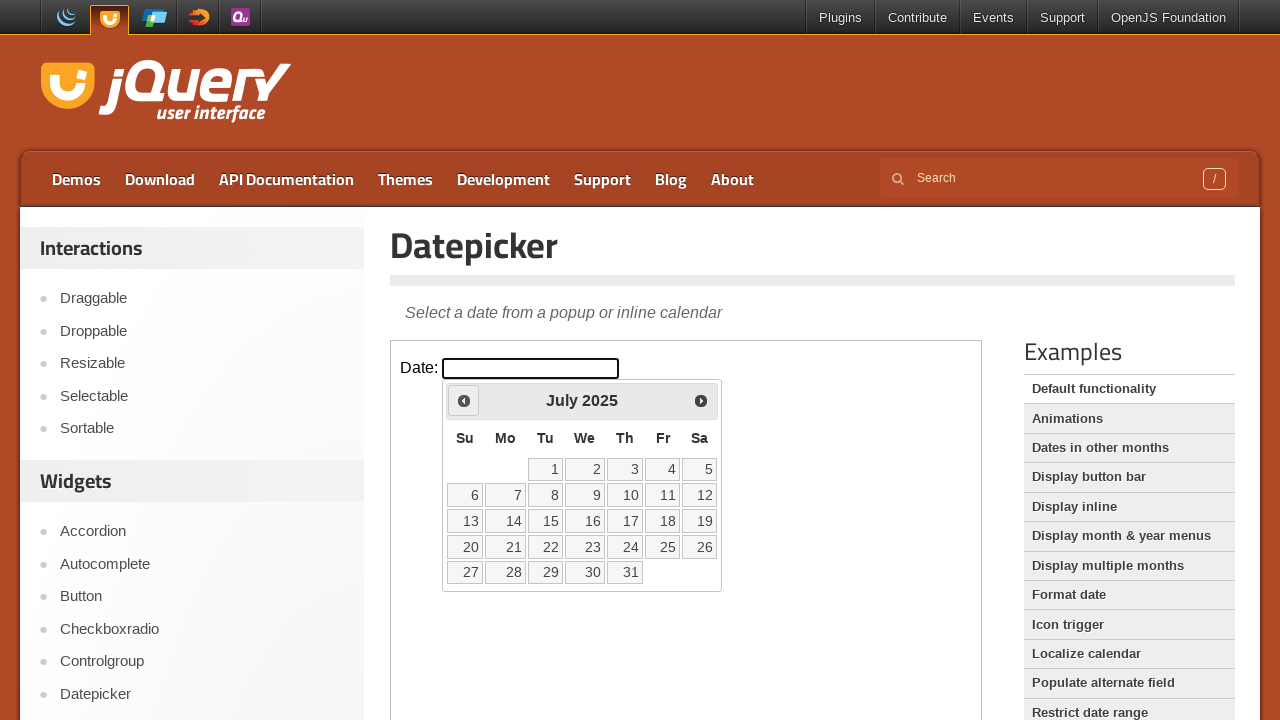

Retrieved current calendar month (July) and year (2025)
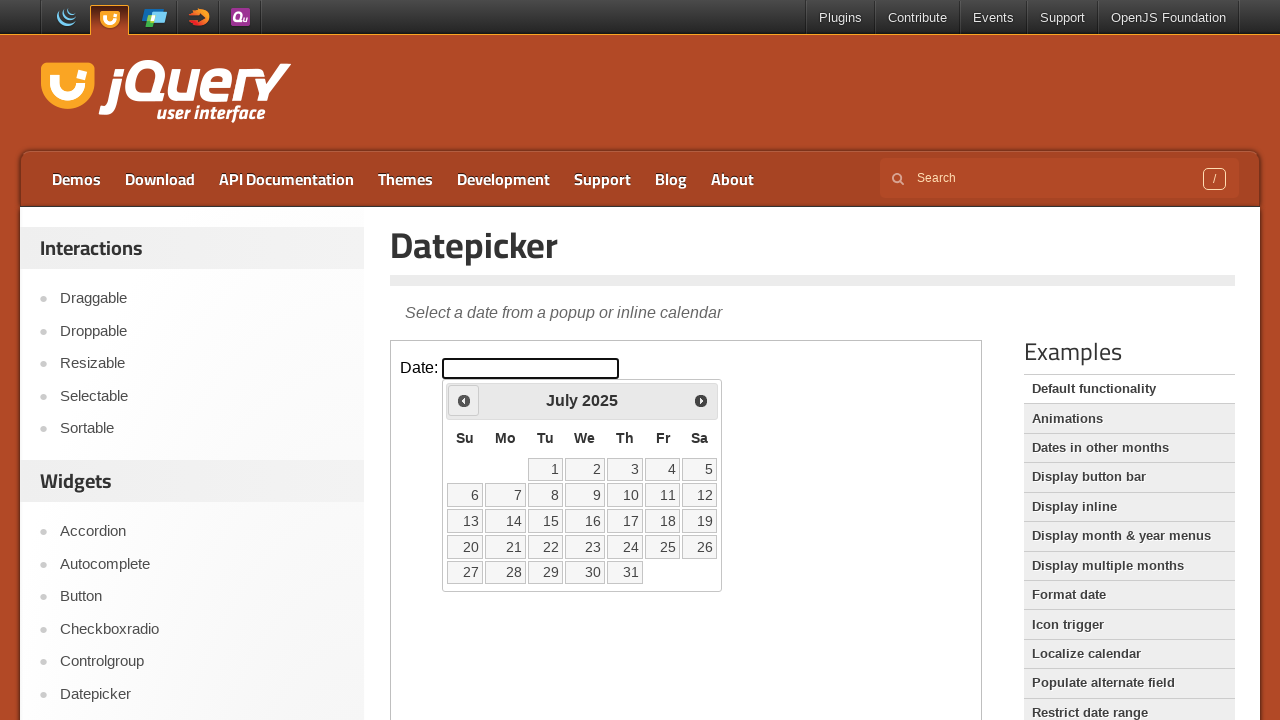

Clicked previous month button to navigate backwards (currently at July 2025) at (464, 400) on iframe >> nth=0 >> internal:control=enter-frame >> xpath=//span[@class='ui-icon 
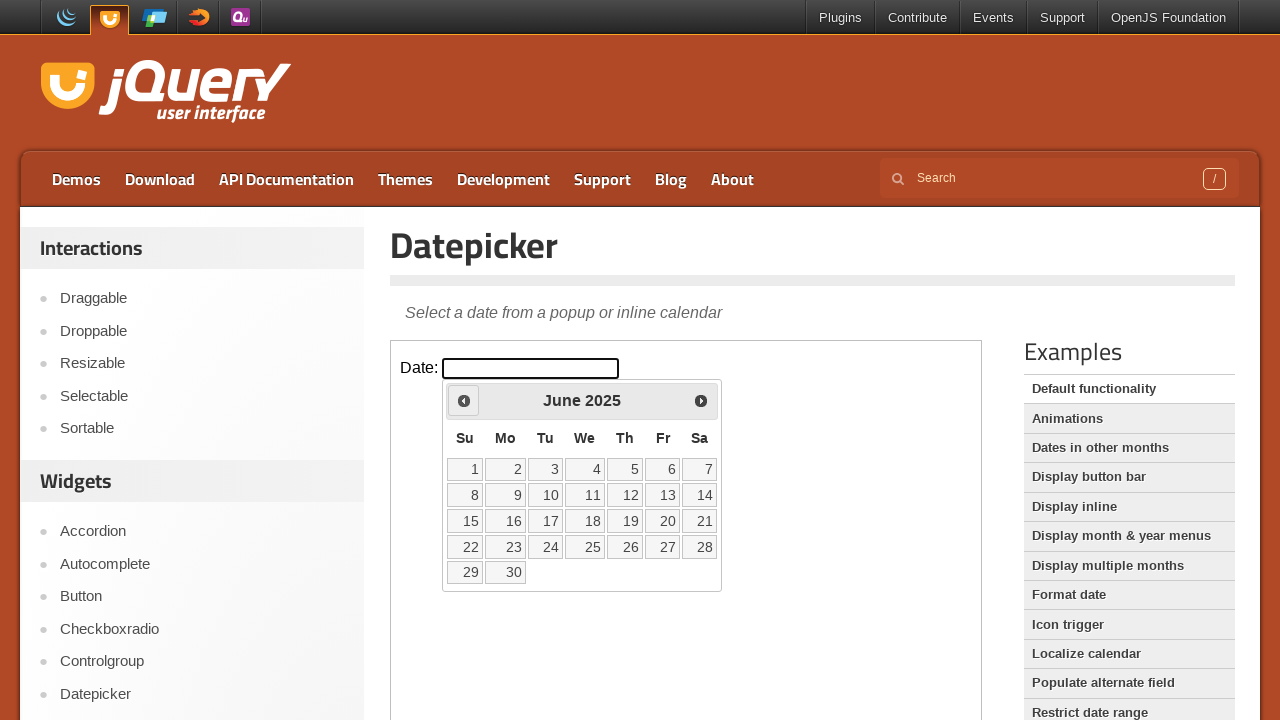

Retrieved current calendar month (June) and year (2025)
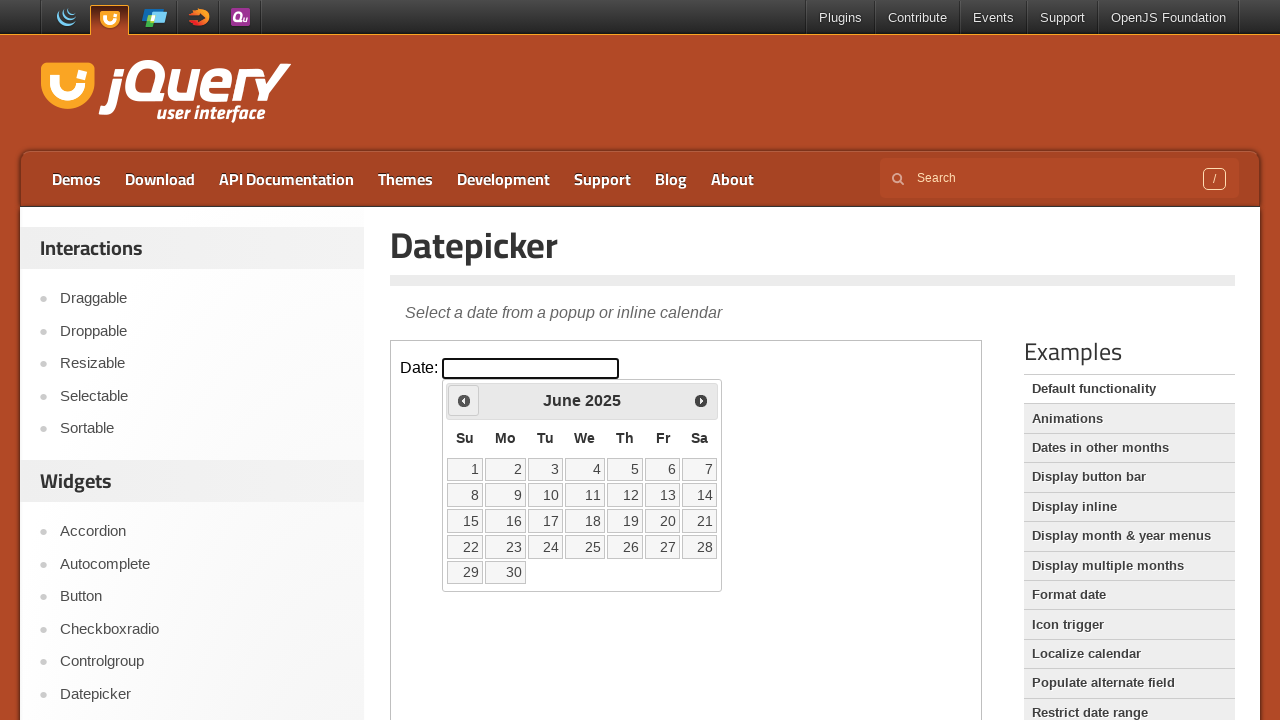

Clicked previous month button to navigate backwards (currently at June 2025) at (464, 400) on iframe >> nth=0 >> internal:control=enter-frame >> xpath=//span[@class='ui-icon 
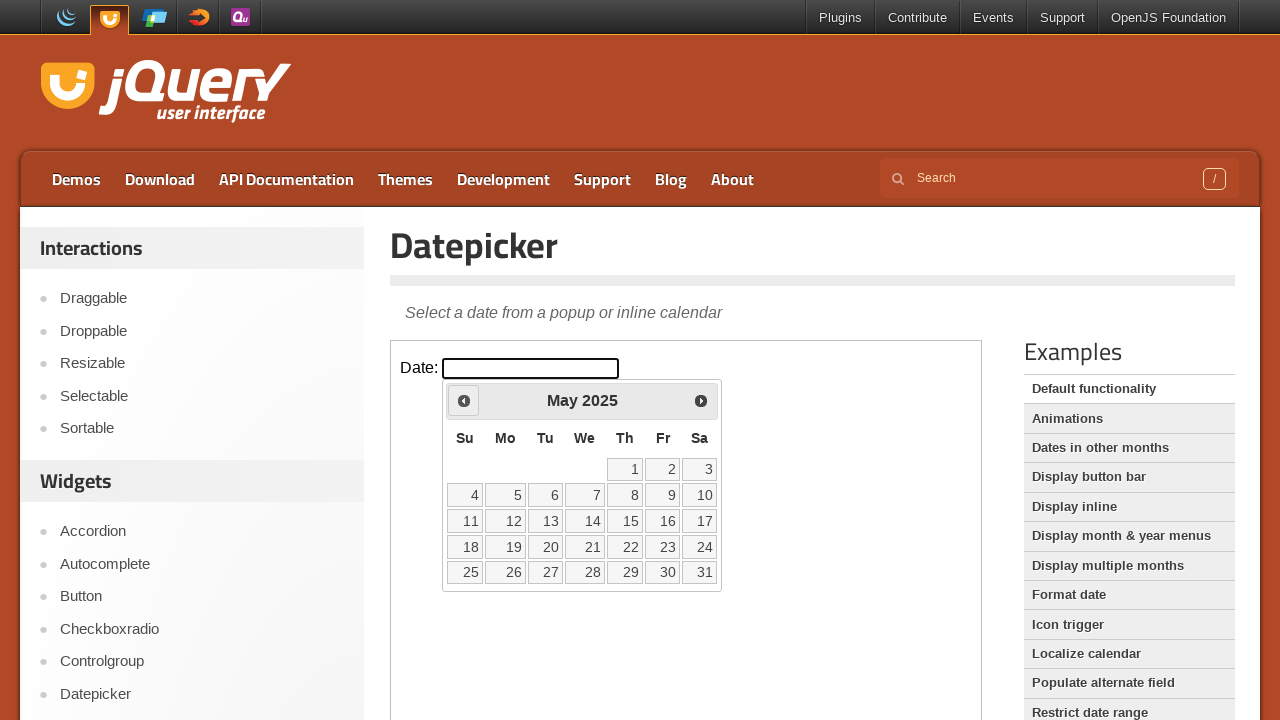

Retrieved current calendar month (May) and year (2025)
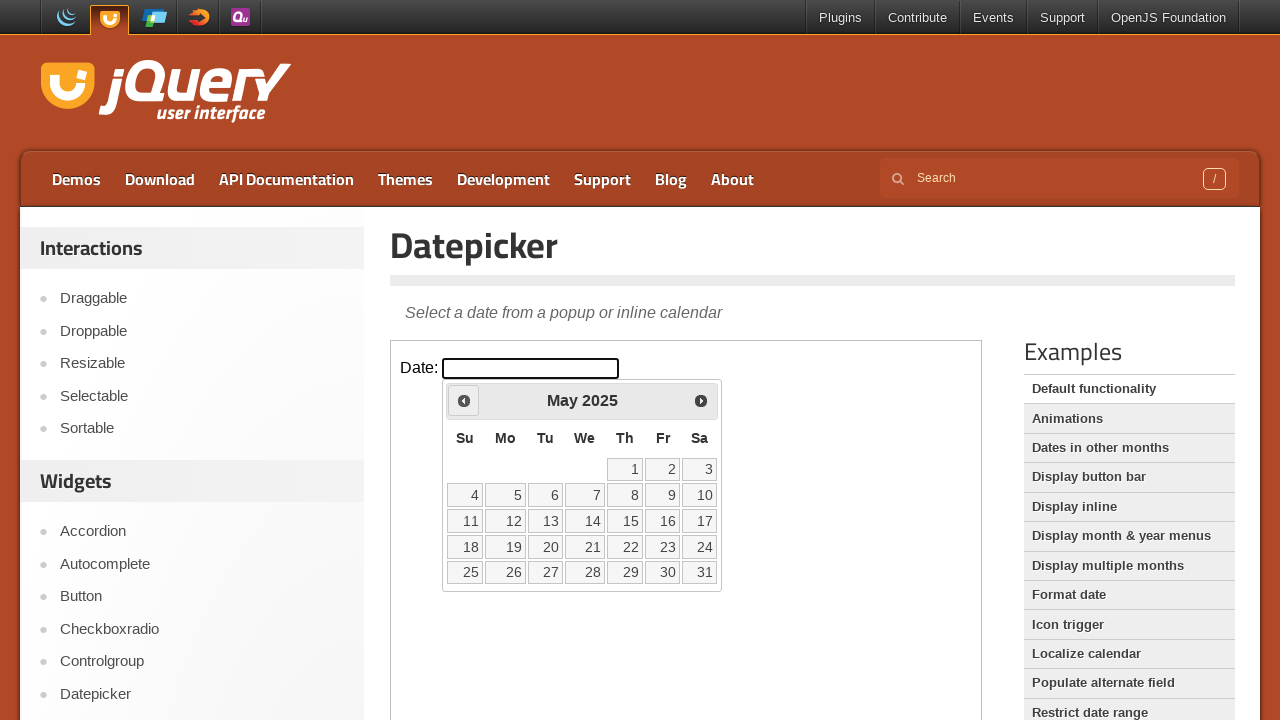

Clicked previous month button to navigate backwards (currently at May 2025) at (464, 400) on iframe >> nth=0 >> internal:control=enter-frame >> xpath=//span[@class='ui-icon 
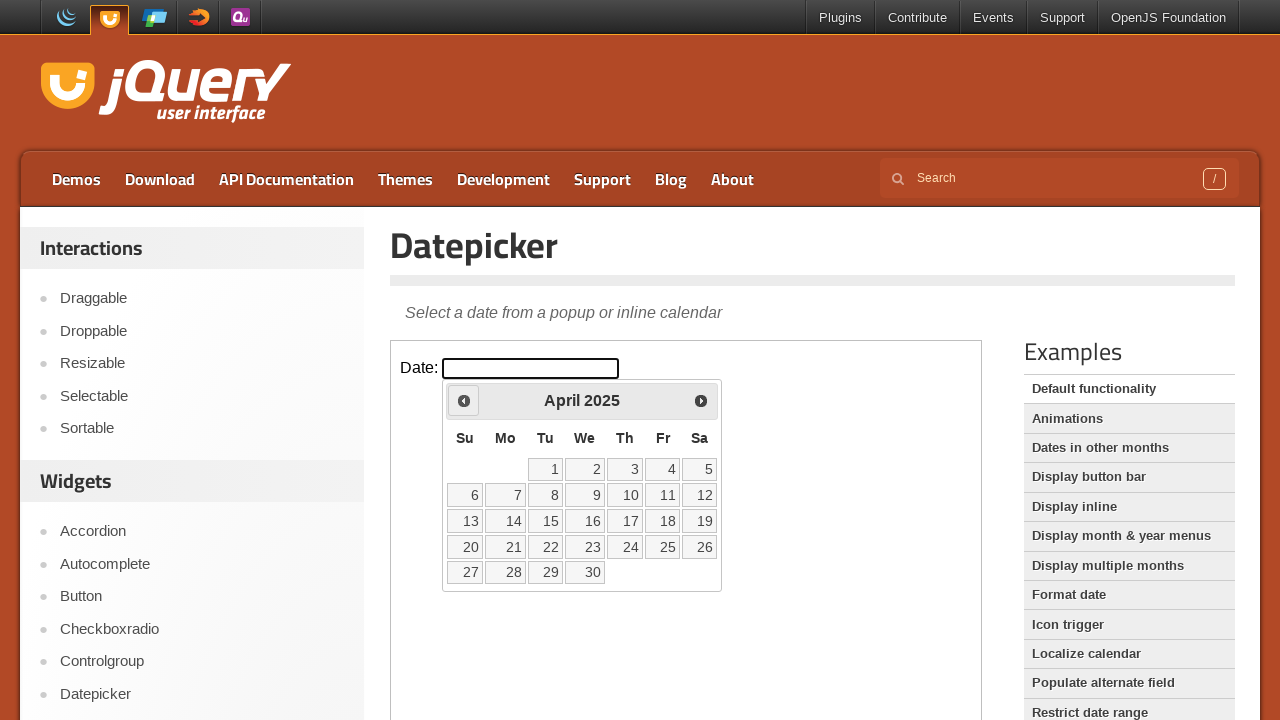

Retrieved current calendar month (April) and year (2025)
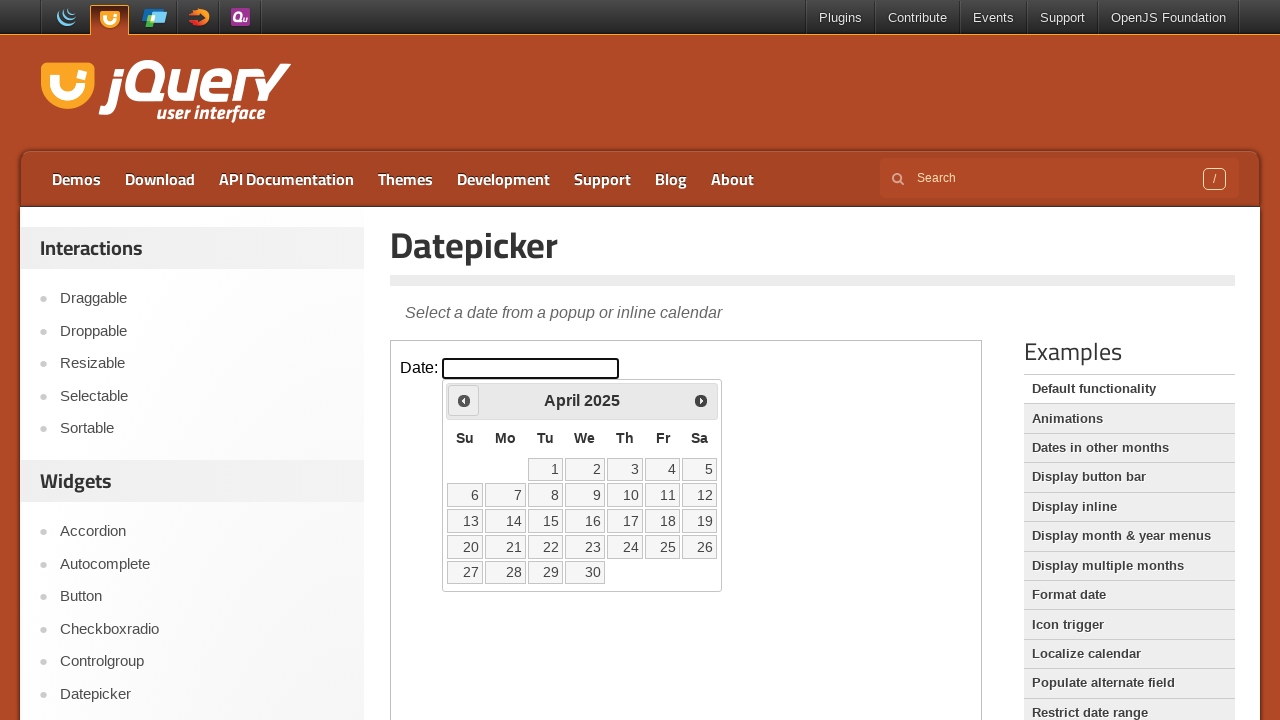

Clicked previous month button to navigate backwards (currently at April 2025) at (464, 400) on iframe >> nth=0 >> internal:control=enter-frame >> xpath=//span[@class='ui-icon 
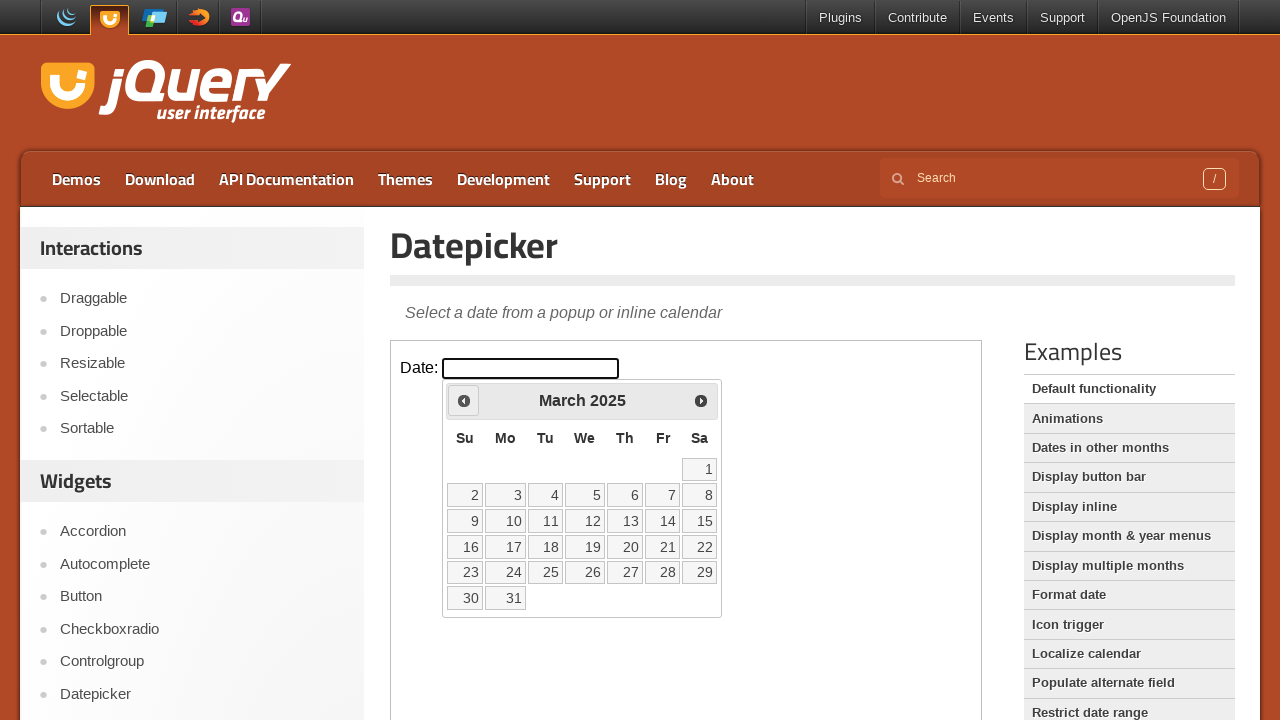

Retrieved current calendar month (March) and year (2025)
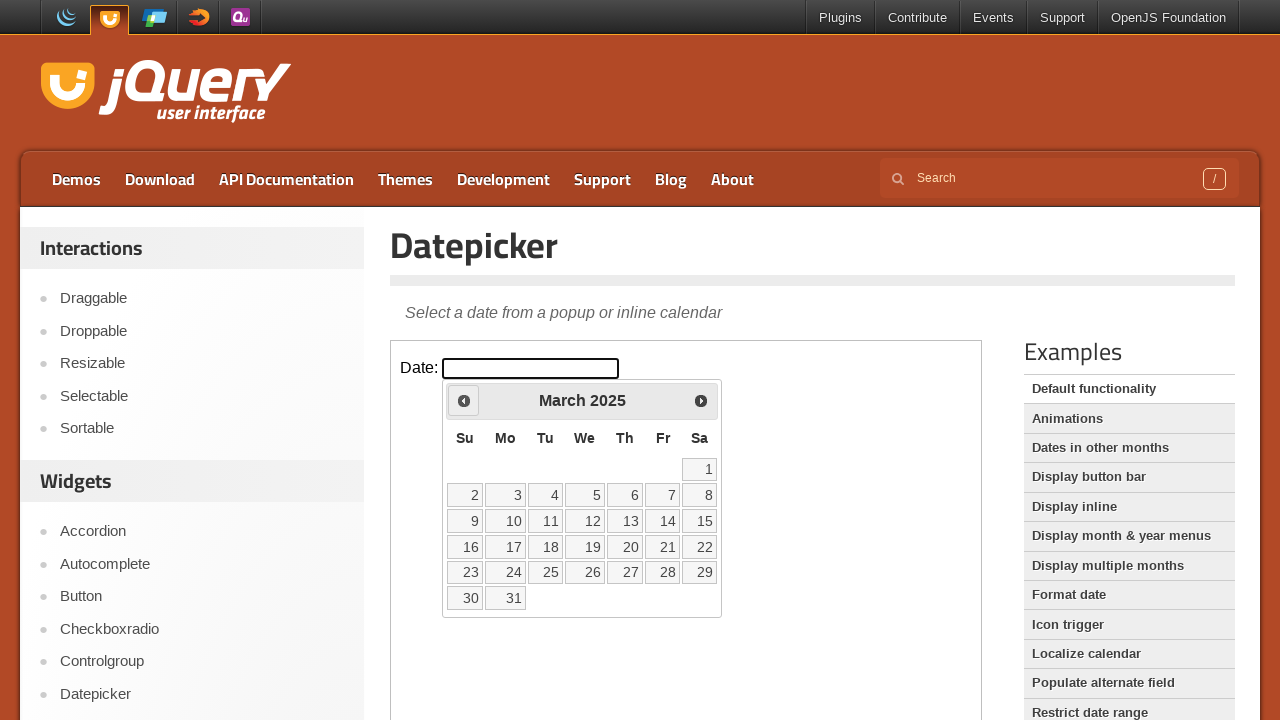

Clicked previous month button to navigate backwards (currently at March 2025) at (464, 400) on iframe >> nth=0 >> internal:control=enter-frame >> xpath=//span[@class='ui-icon 
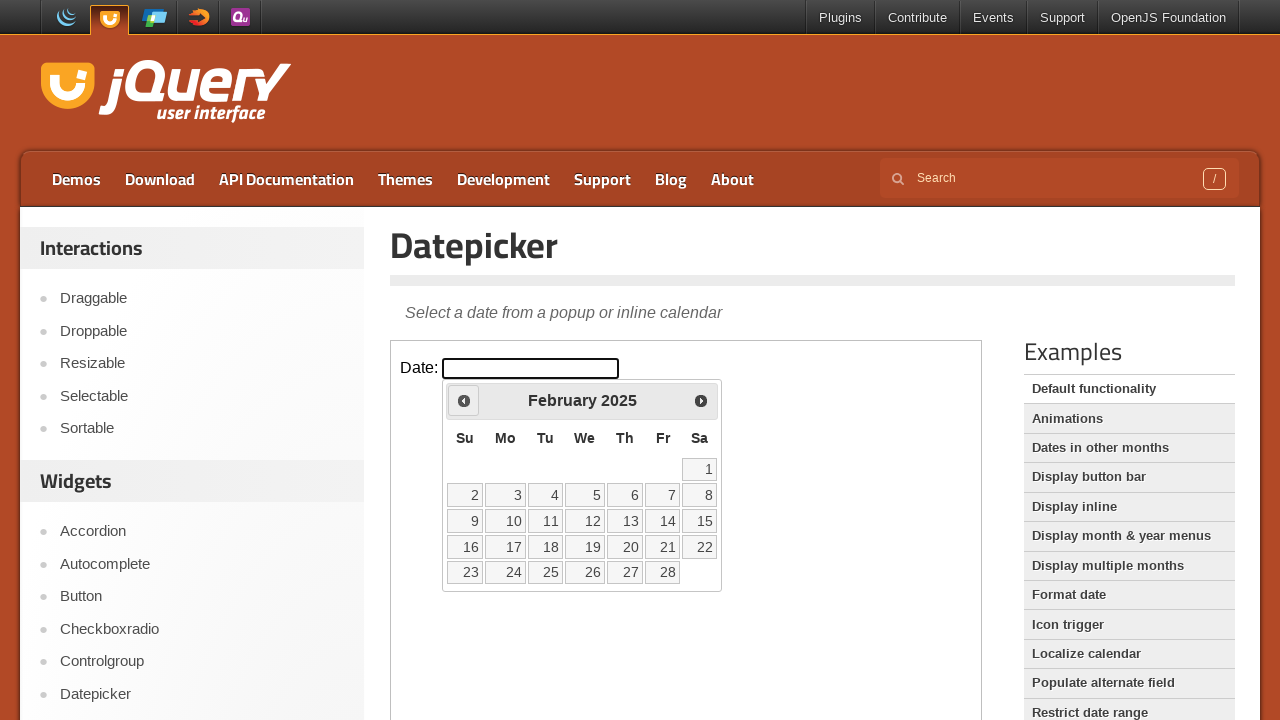

Retrieved current calendar month (February) and year (2025)
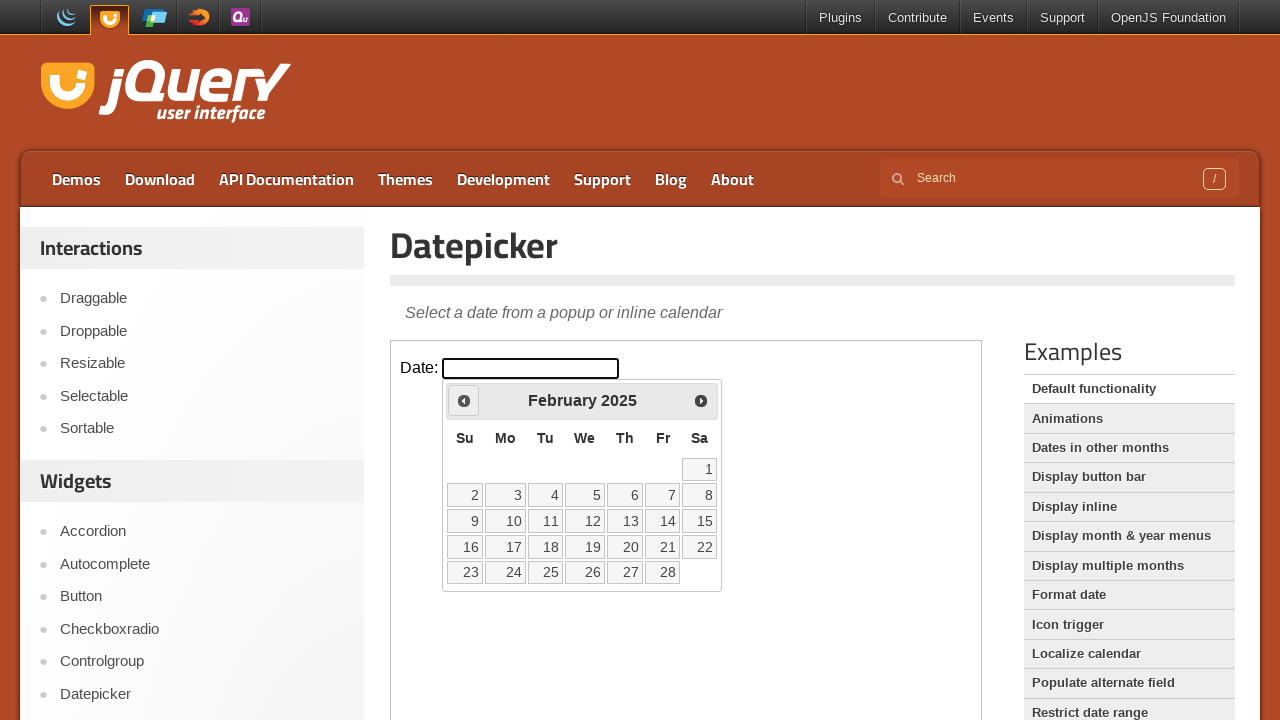

Clicked previous month button to navigate backwards (currently at February 2025) at (464, 400) on iframe >> nth=0 >> internal:control=enter-frame >> xpath=//span[@class='ui-icon 
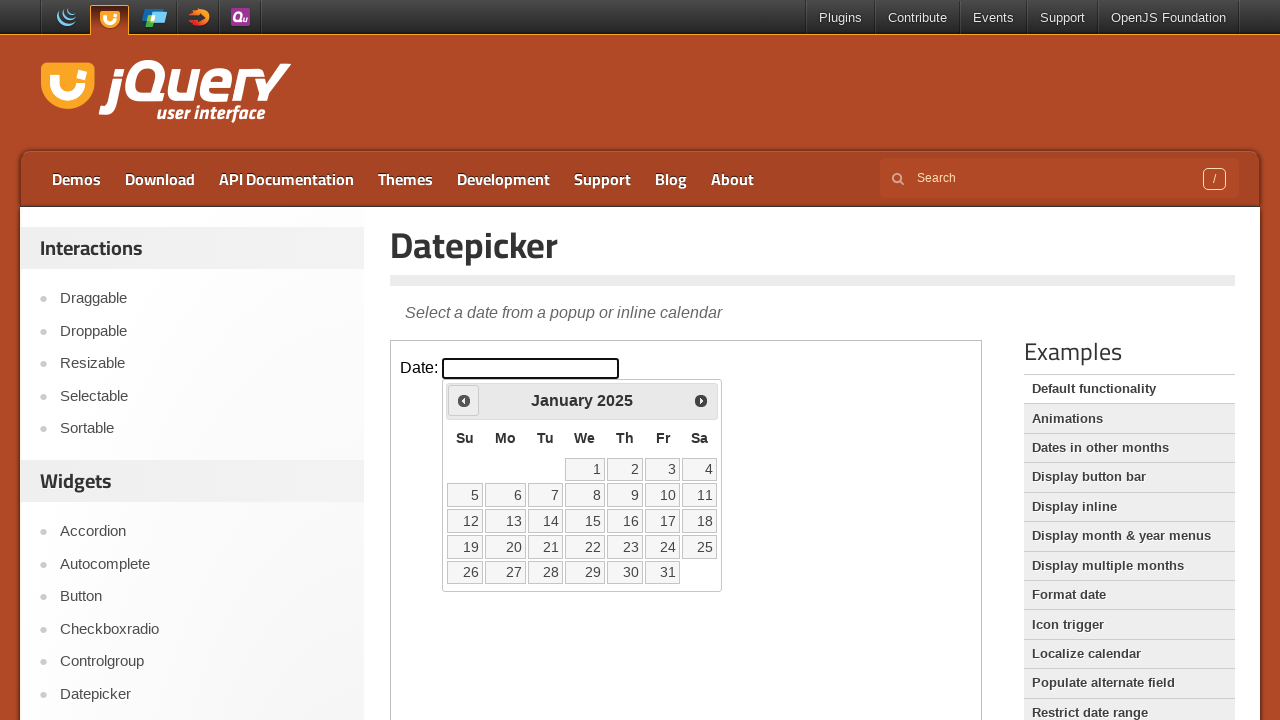

Retrieved current calendar month (January) and year (2025)
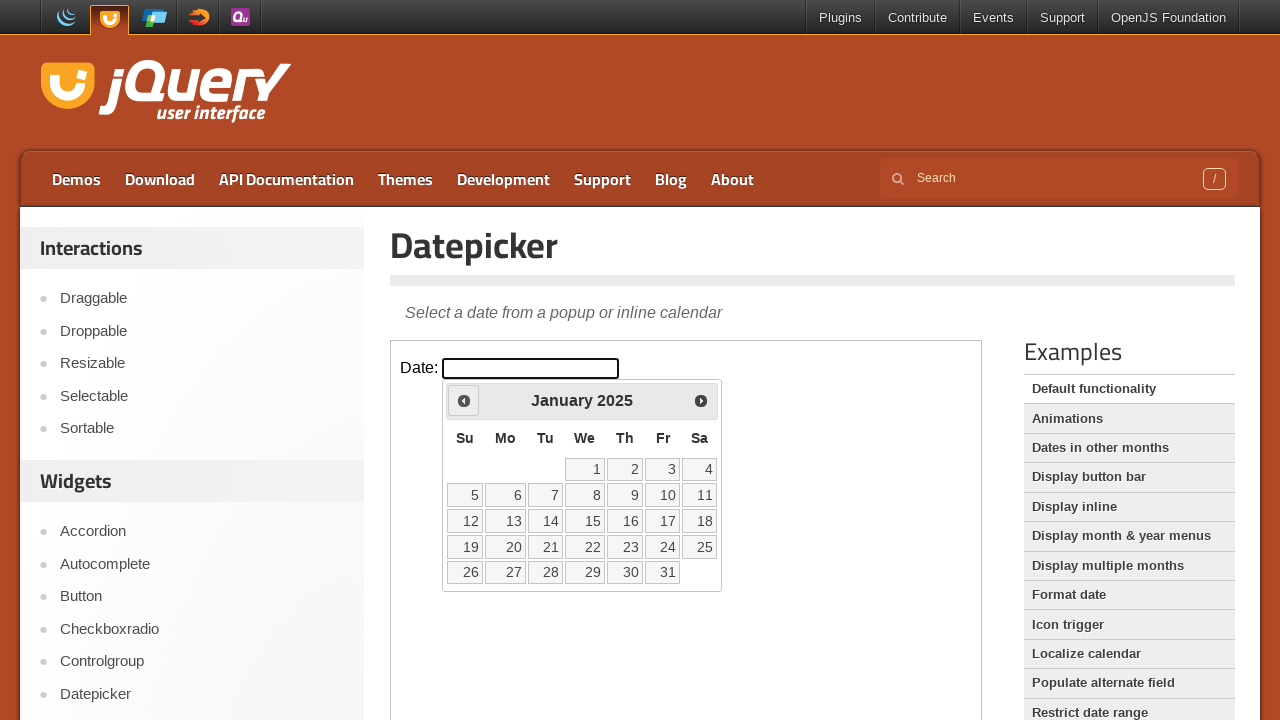

Clicked previous month button to navigate backwards (currently at January 2025) at (464, 400) on iframe >> nth=0 >> internal:control=enter-frame >> xpath=//span[@class='ui-icon 
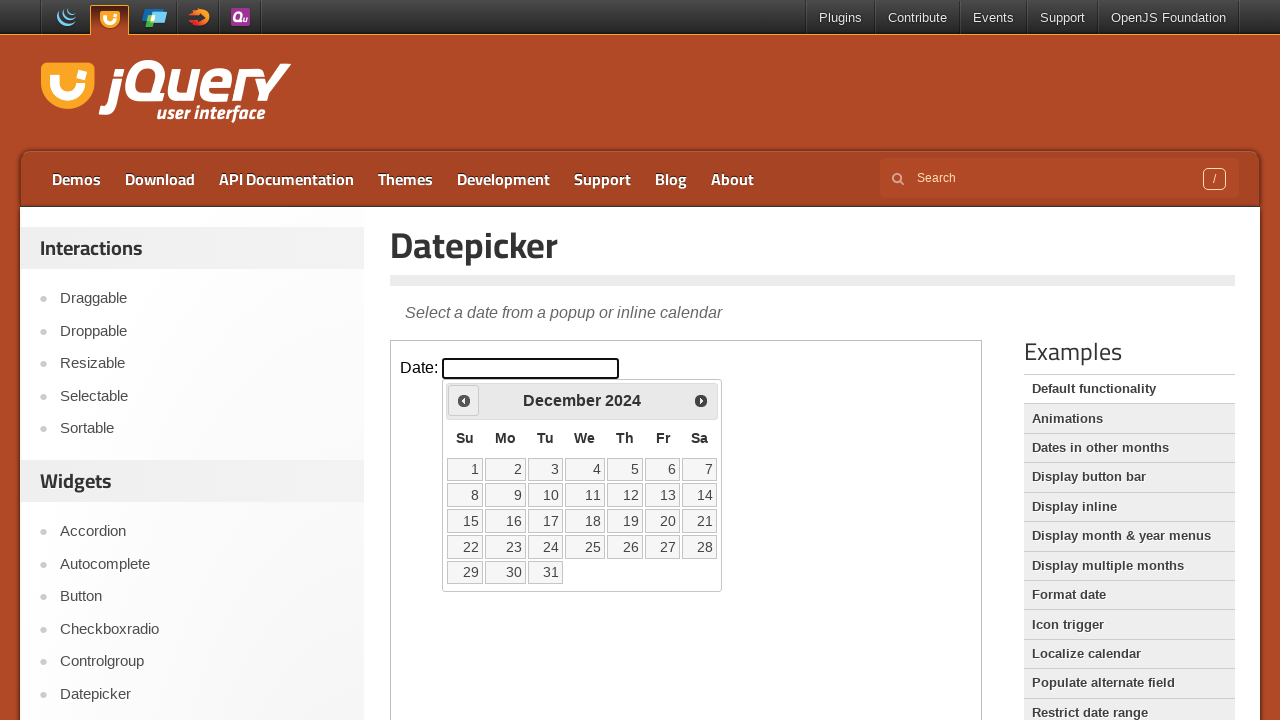

Retrieved current calendar month (December) and year (2024)
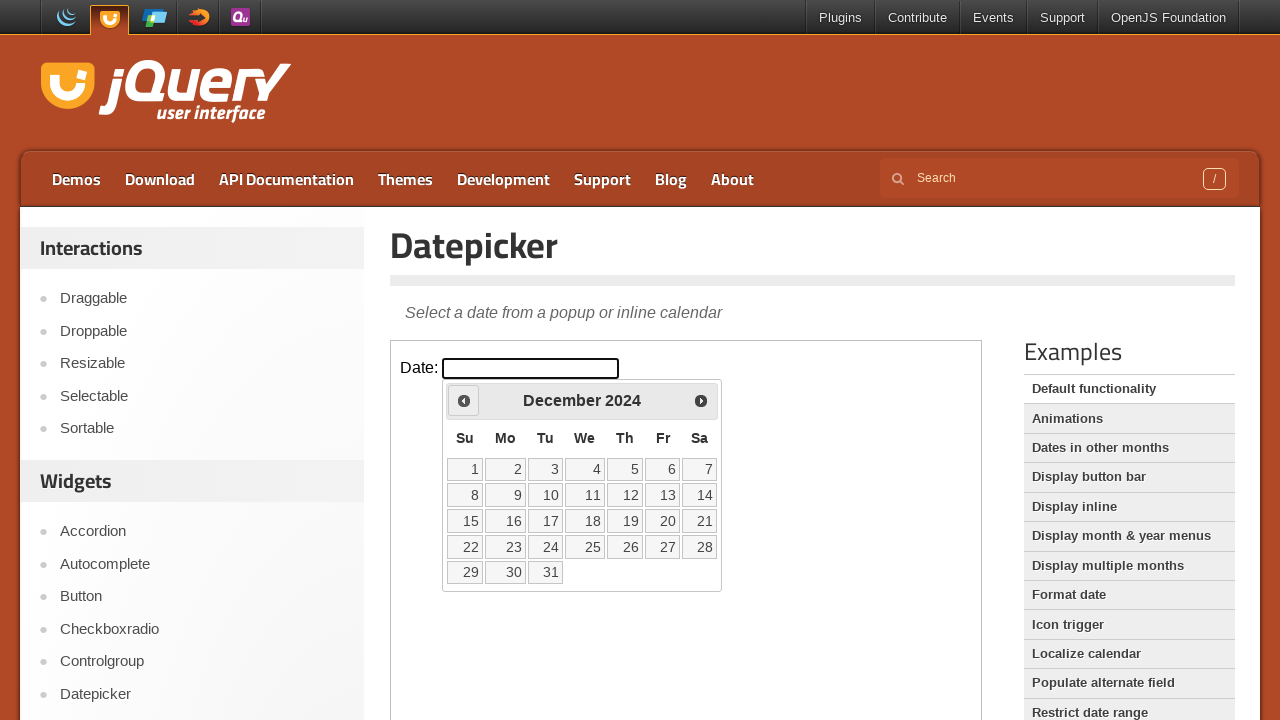

Clicked previous month button to navigate backwards (currently at December 2024) at (464, 400) on iframe >> nth=0 >> internal:control=enter-frame >> xpath=//span[@class='ui-icon 
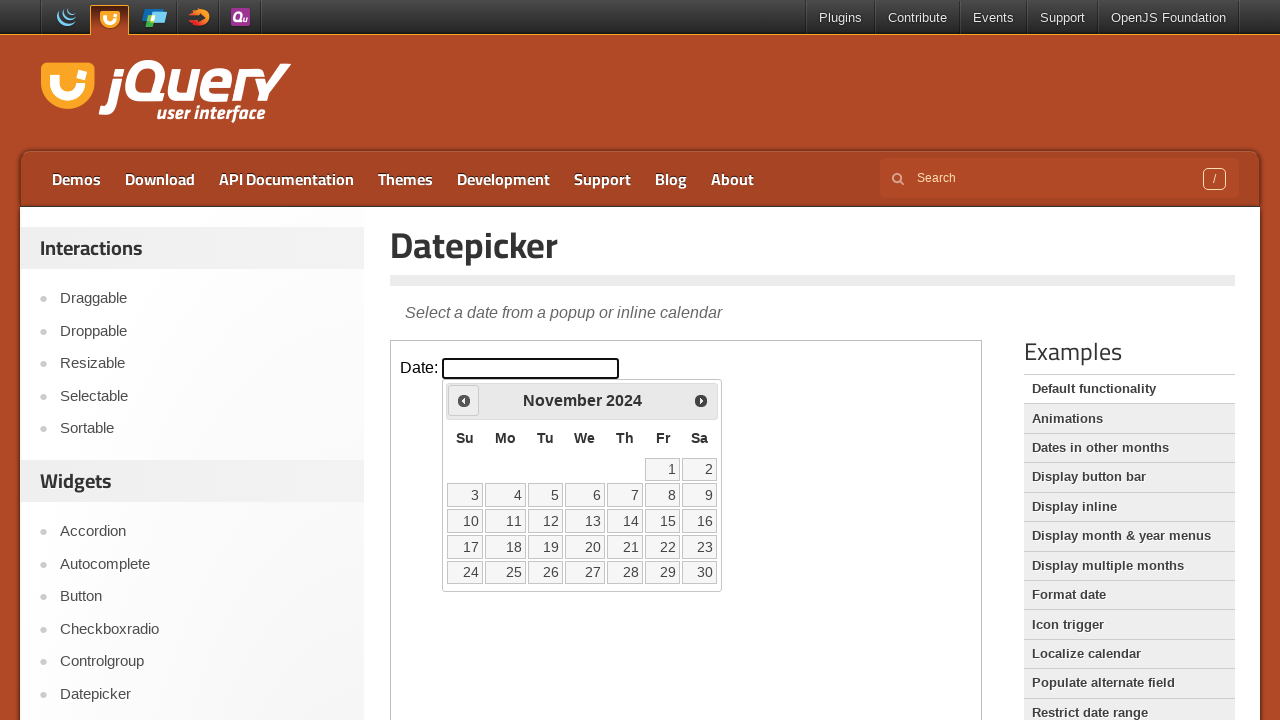

Retrieved current calendar month (November) and year (2024)
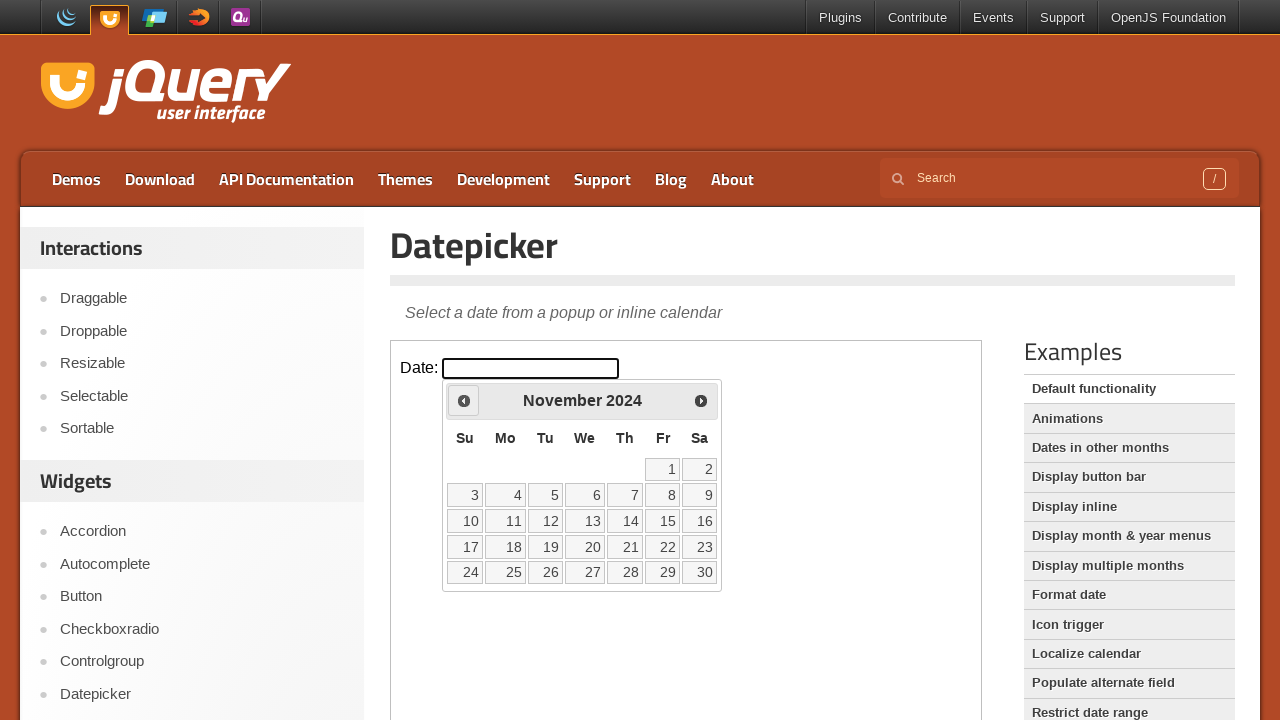

Clicked previous month button to navigate backwards (currently at November 2024) at (464, 400) on iframe >> nth=0 >> internal:control=enter-frame >> xpath=//span[@class='ui-icon 
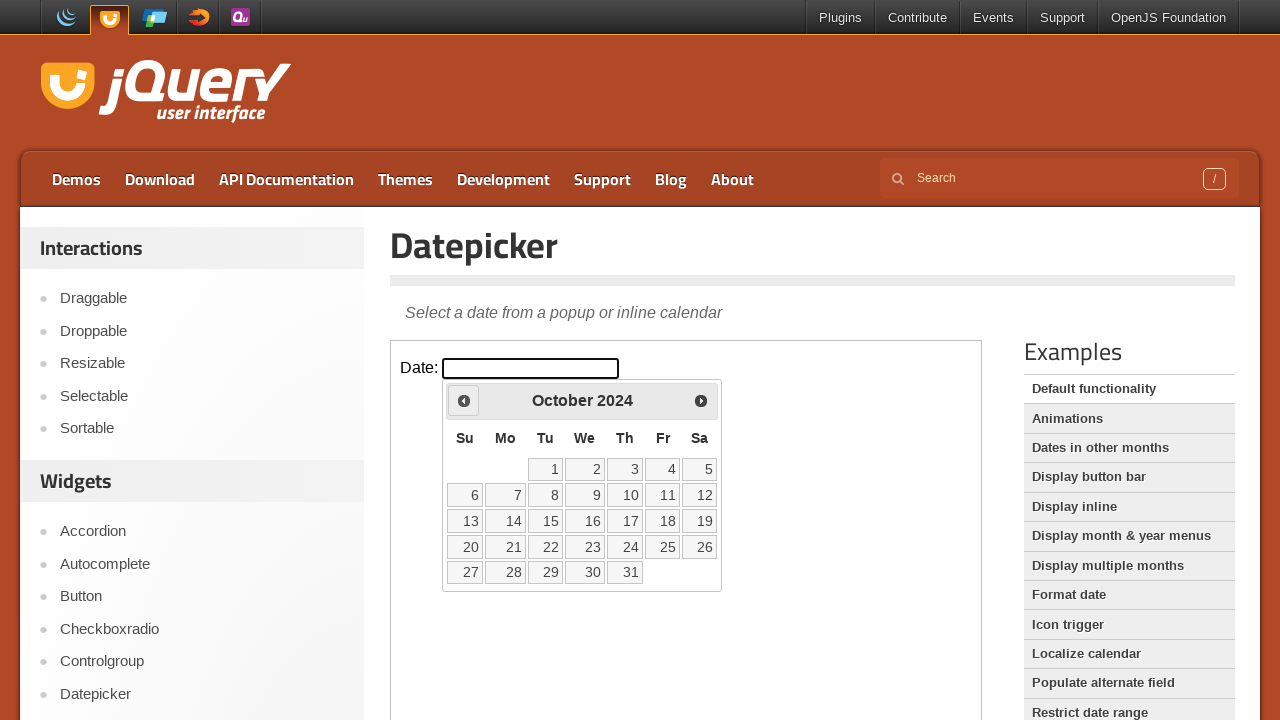

Retrieved current calendar month (October) and year (2024)
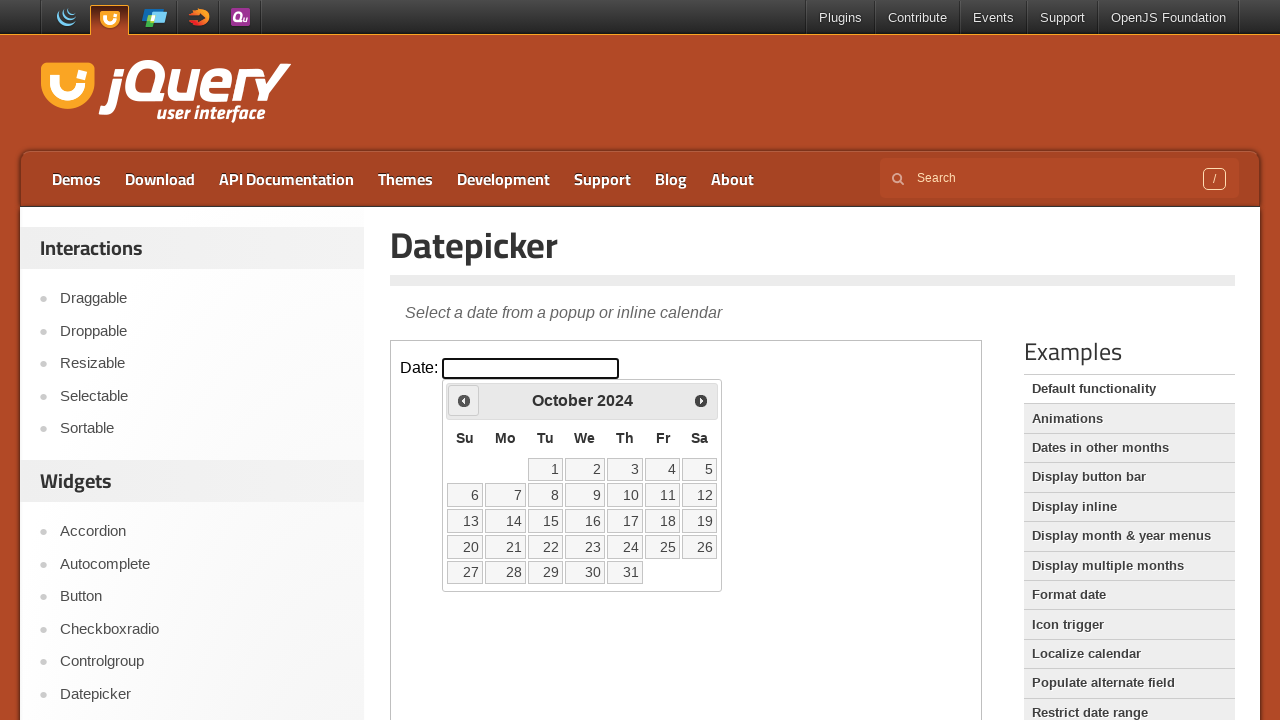

Clicked previous month button to navigate backwards (currently at October 2024) at (464, 400) on iframe >> nth=0 >> internal:control=enter-frame >> xpath=//span[@class='ui-icon 
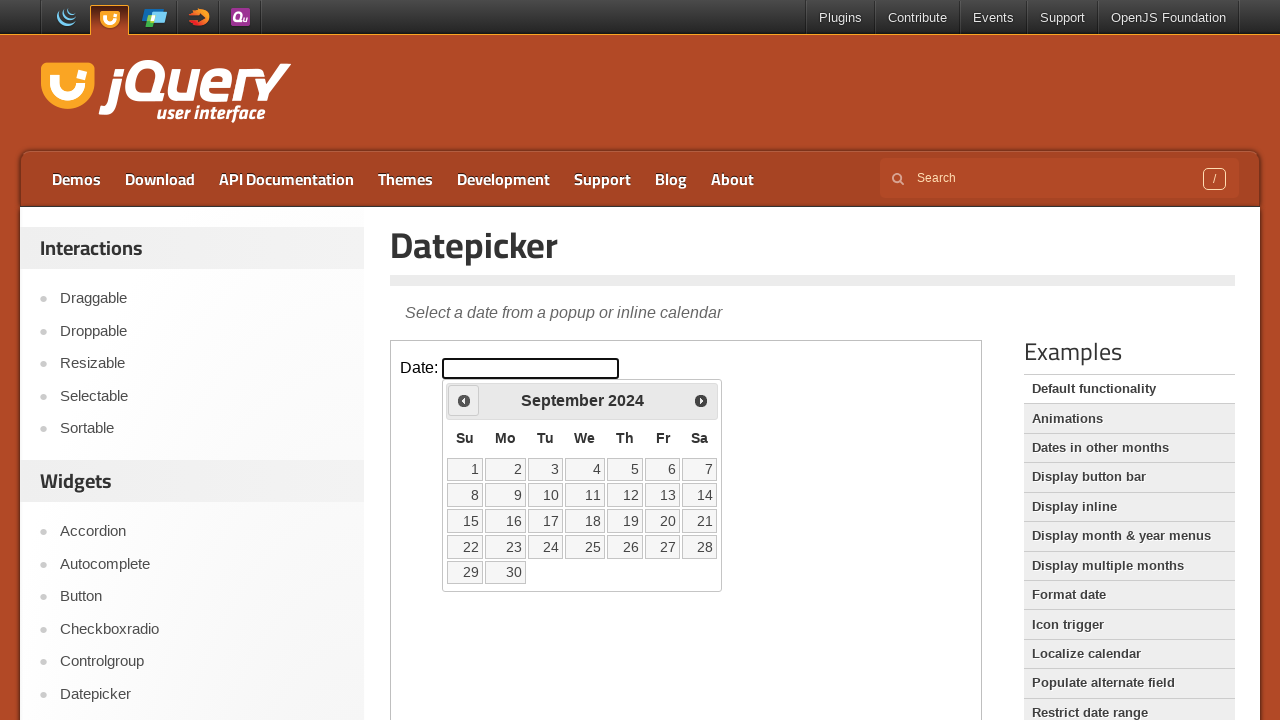

Retrieved current calendar month (September) and year (2024)
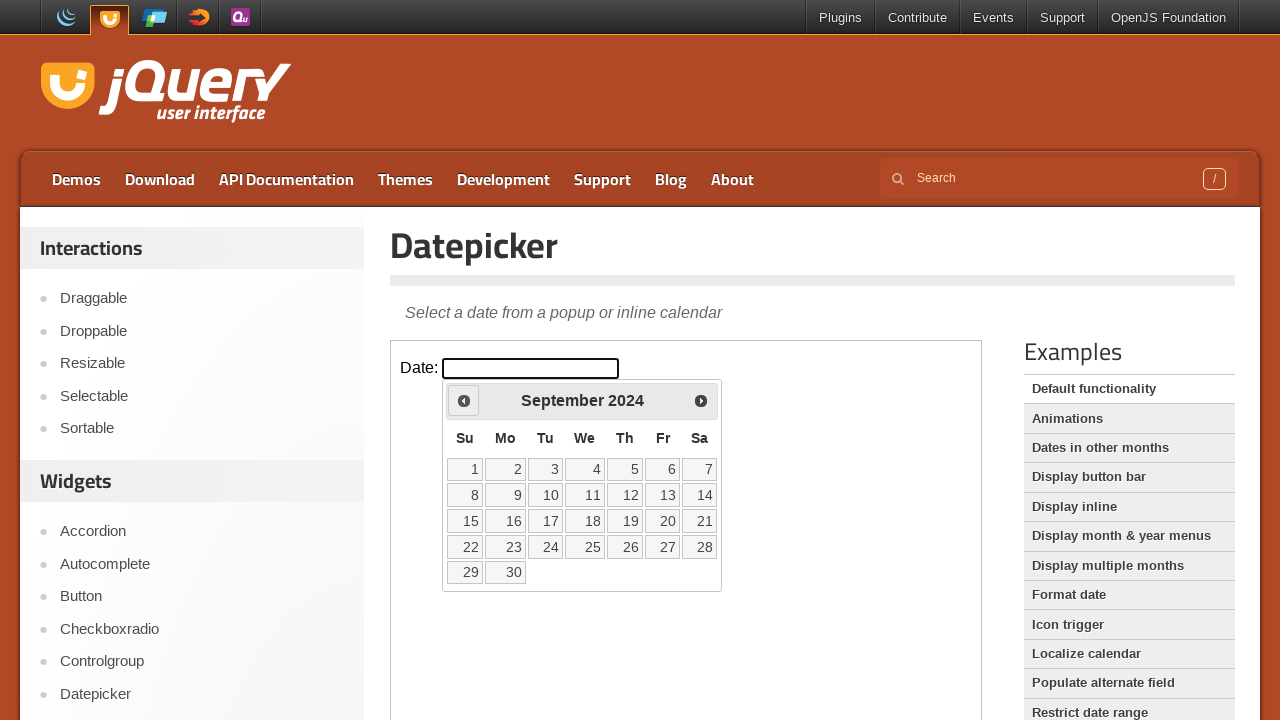

Clicked previous month button to navigate backwards (currently at September 2024) at (464, 400) on iframe >> nth=0 >> internal:control=enter-frame >> xpath=//span[@class='ui-icon 
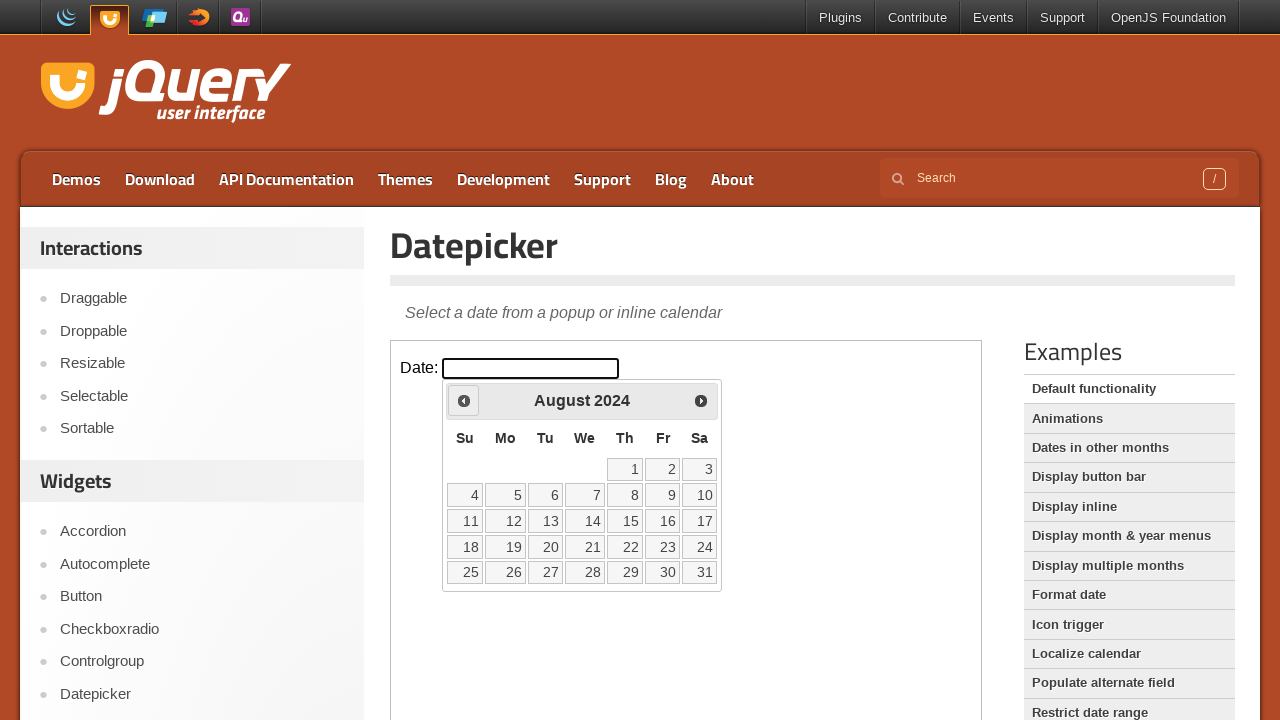

Retrieved current calendar month (August) and year (2024)
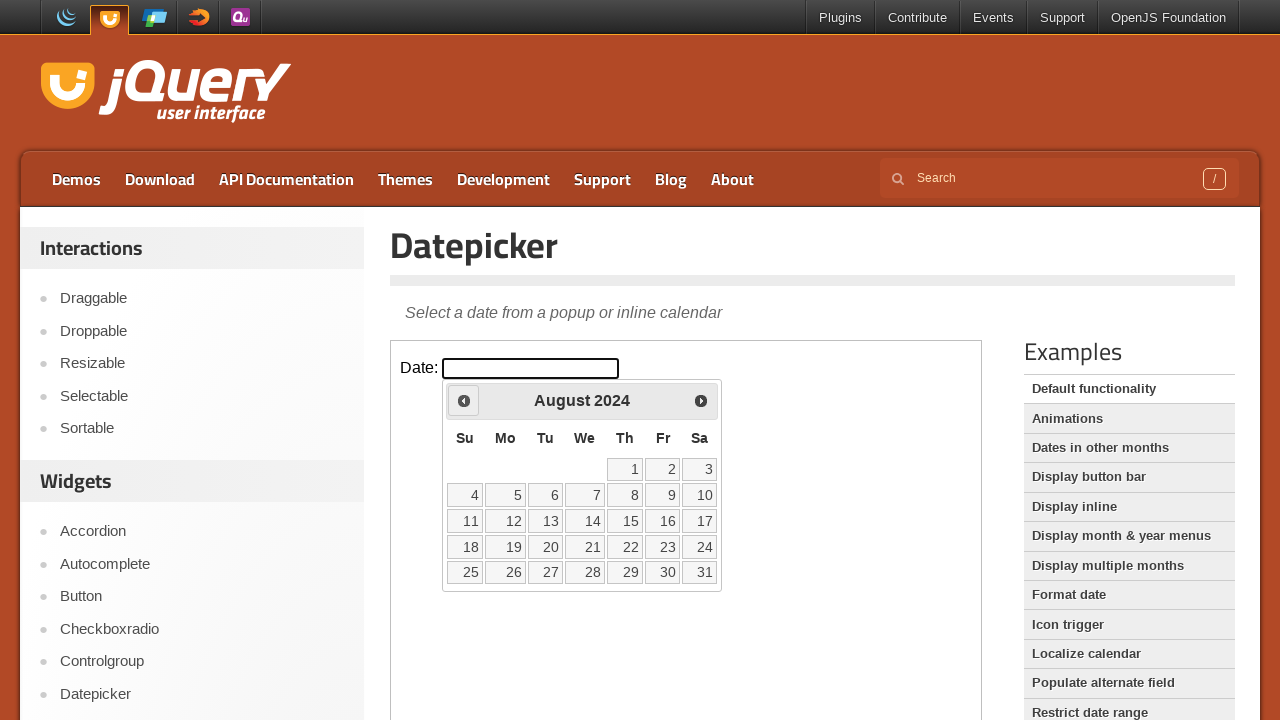

Clicked previous month button to navigate backwards (currently at August 2024) at (464, 400) on iframe >> nth=0 >> internal:control=enter-frame >> xpath=//span[@class='ui-icon 
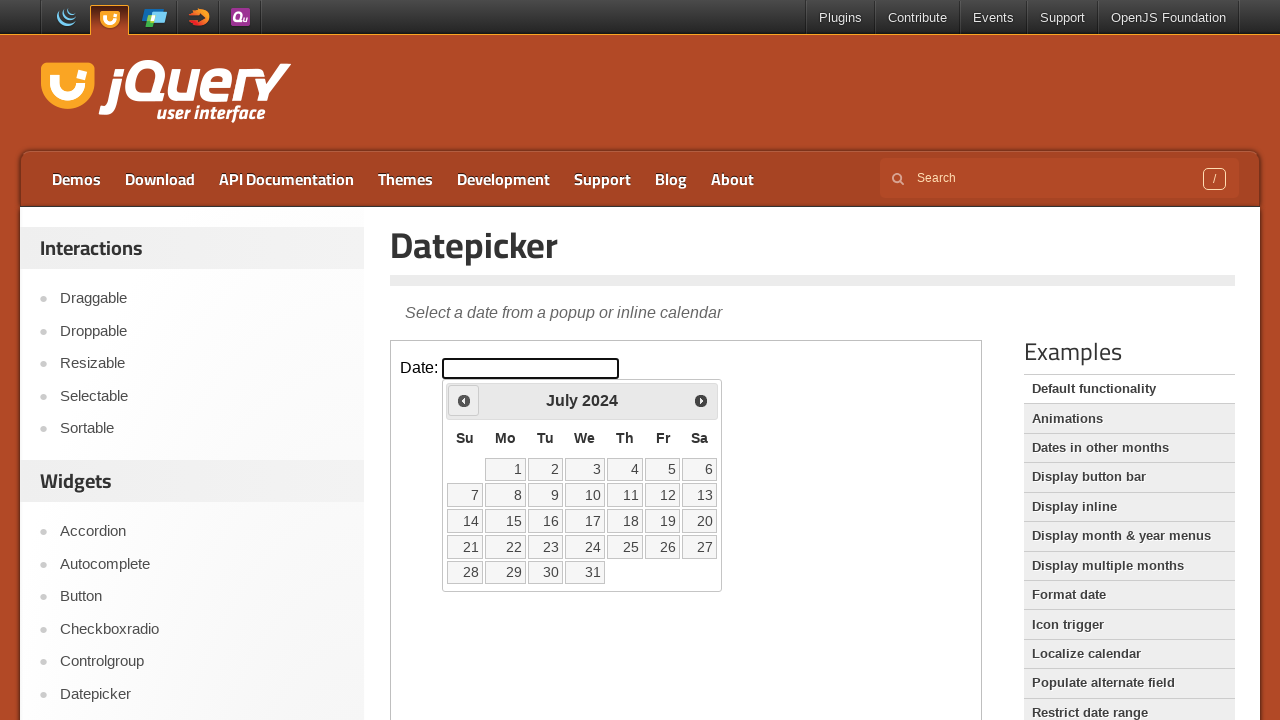

Retrieved current calendar month (July) and year (2024)
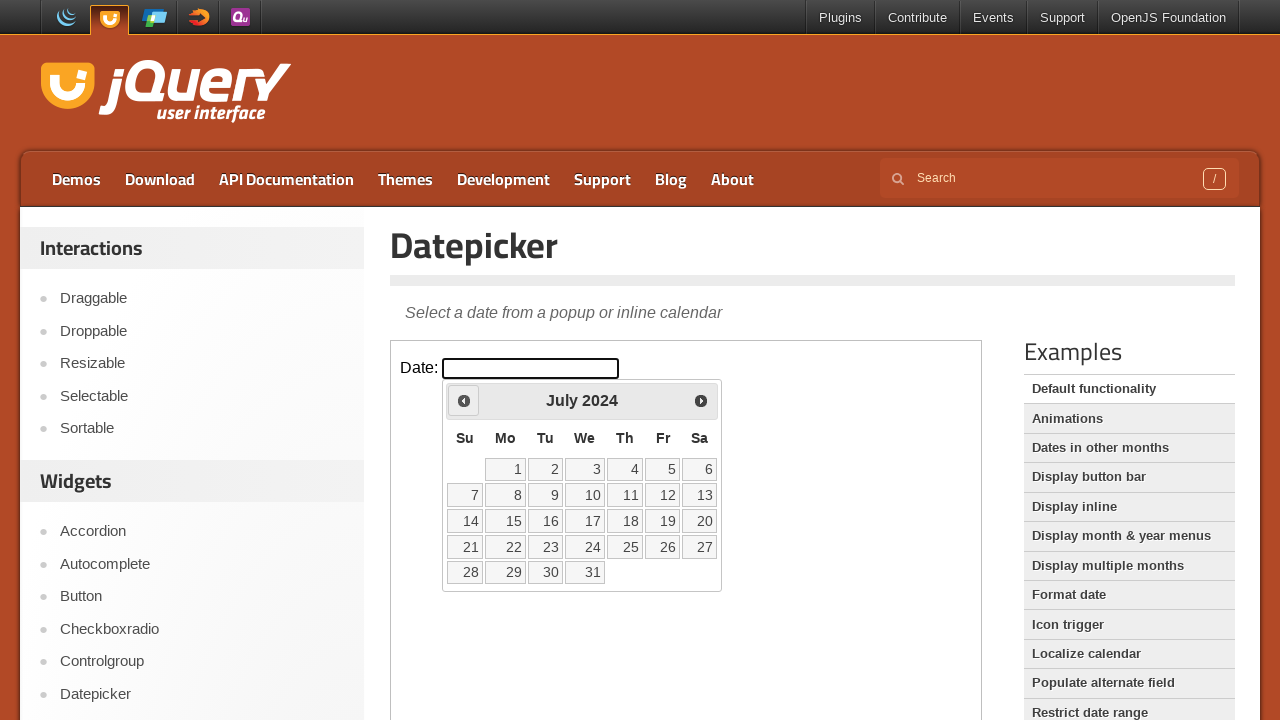

Clicked previous month button to navigate backwards (currently at July 2024) at (464, 400) on iframe >> nth=0 >> internal:control=enter-frame >> xpath=//span[@class='ui-icon 
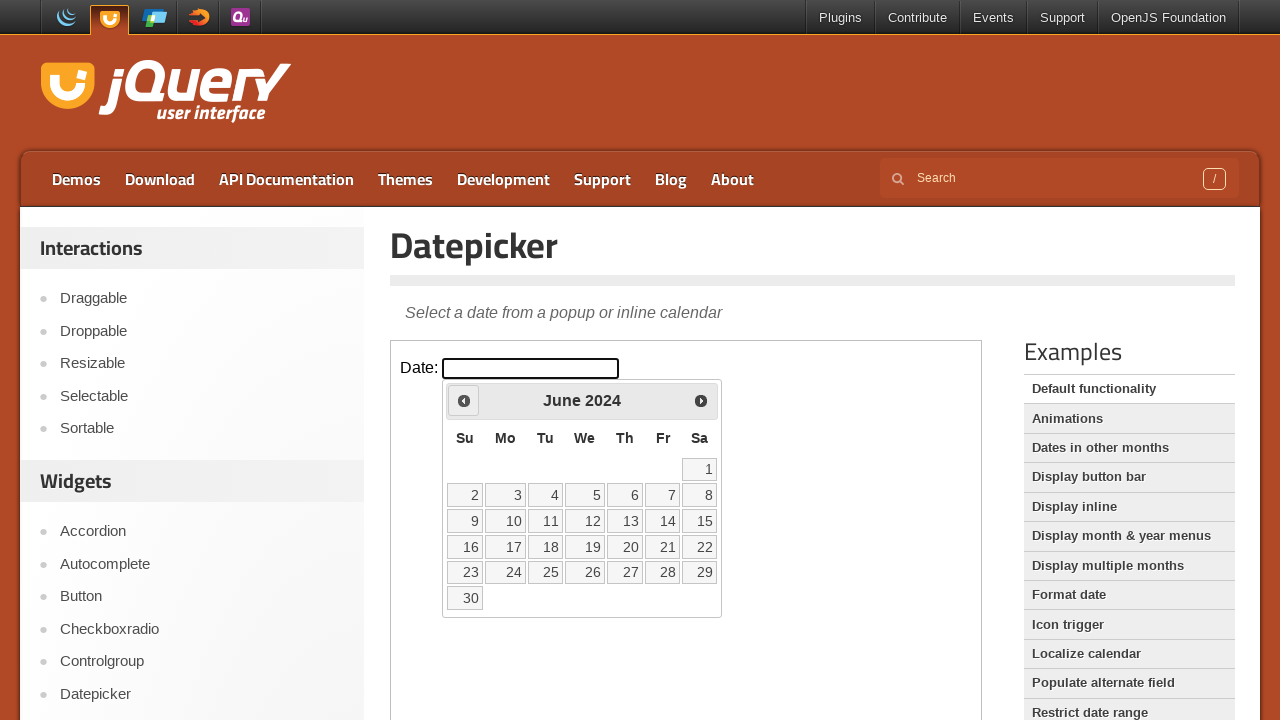

Retrieved current calendar month (June) and year (2024)
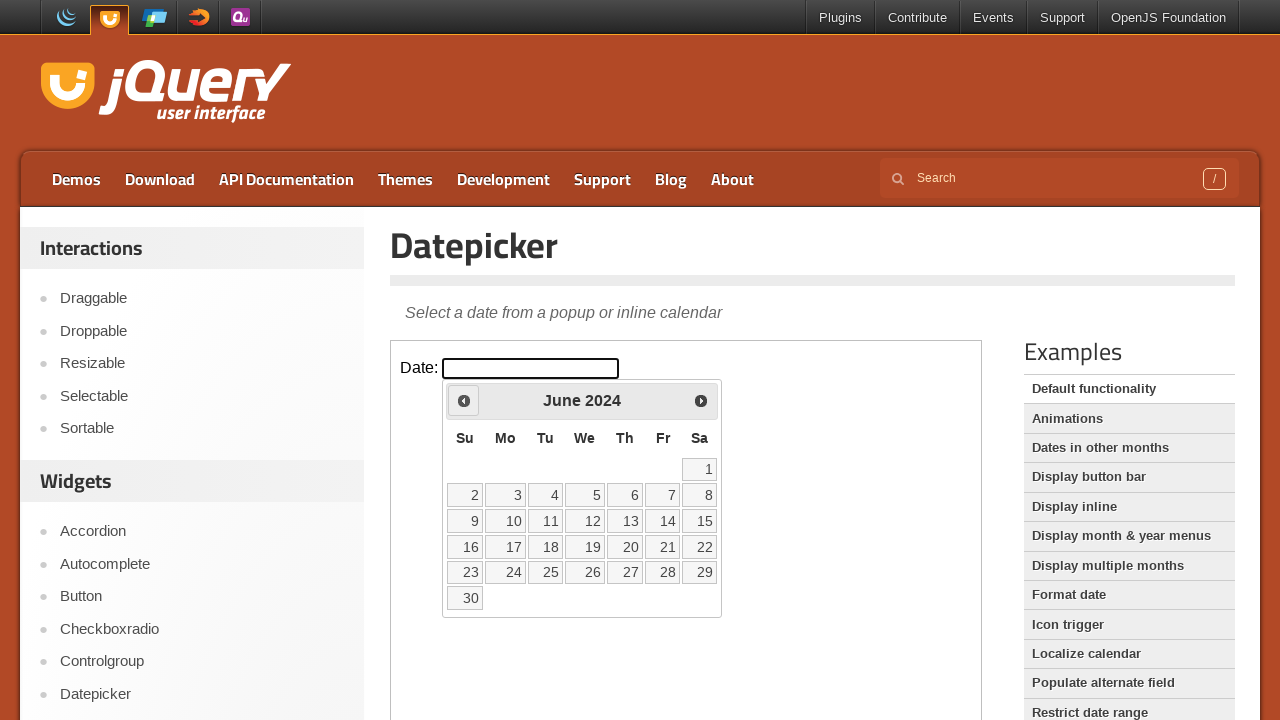

Clicked previous month button to navigate backwards (currently at June 2024) at (464, 400) on iframe >> nth=0 >> internal:control=enter-frame >> xpath=//span[@class='ui-icon 
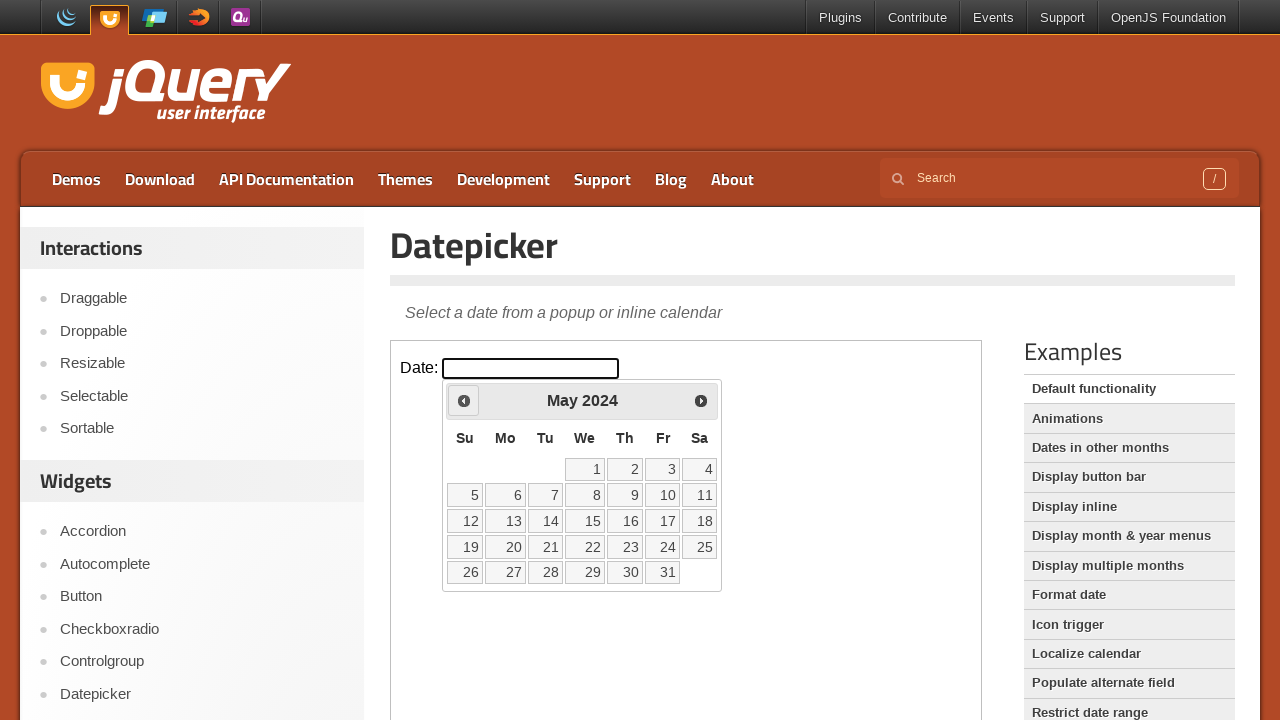

Retrieved current calendar month (May) and year (2024)
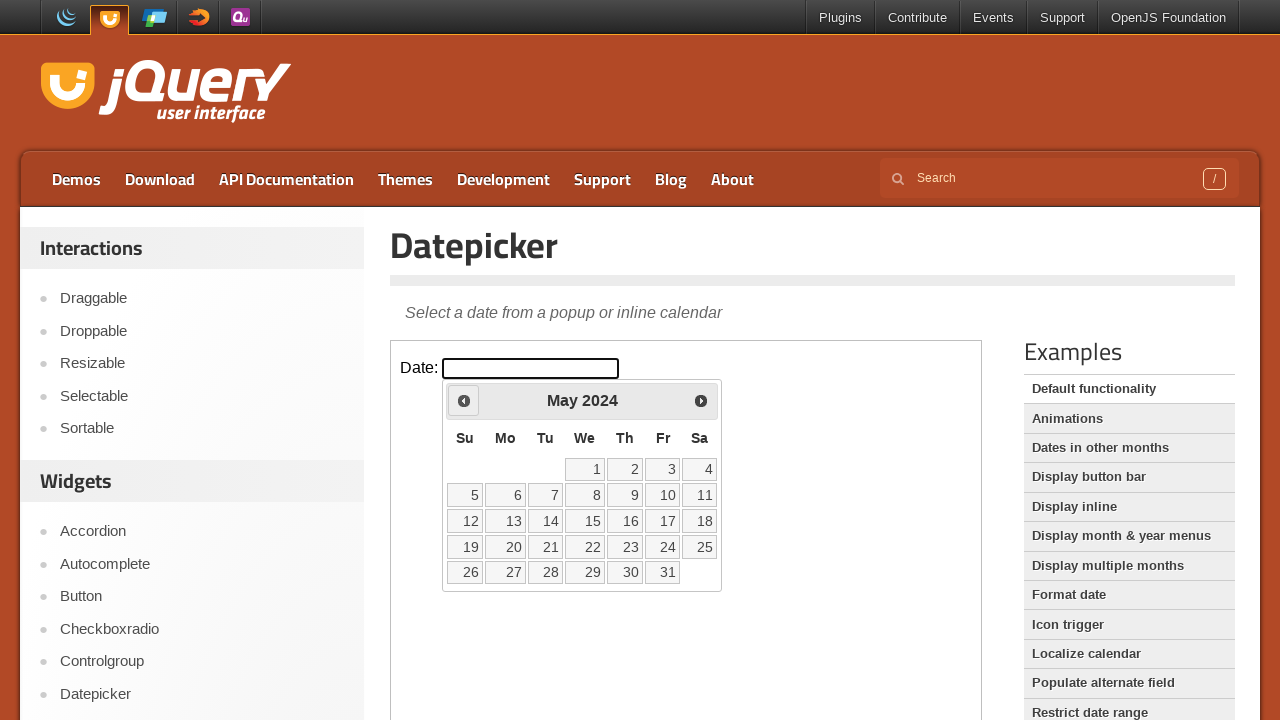

Clicked previous month button to navigate backwards (currently at May 2024) at (464, 400) on iframe >> nth=0 >> internal:control=enter-frame >> xpath=//span[@class='ui-icon 
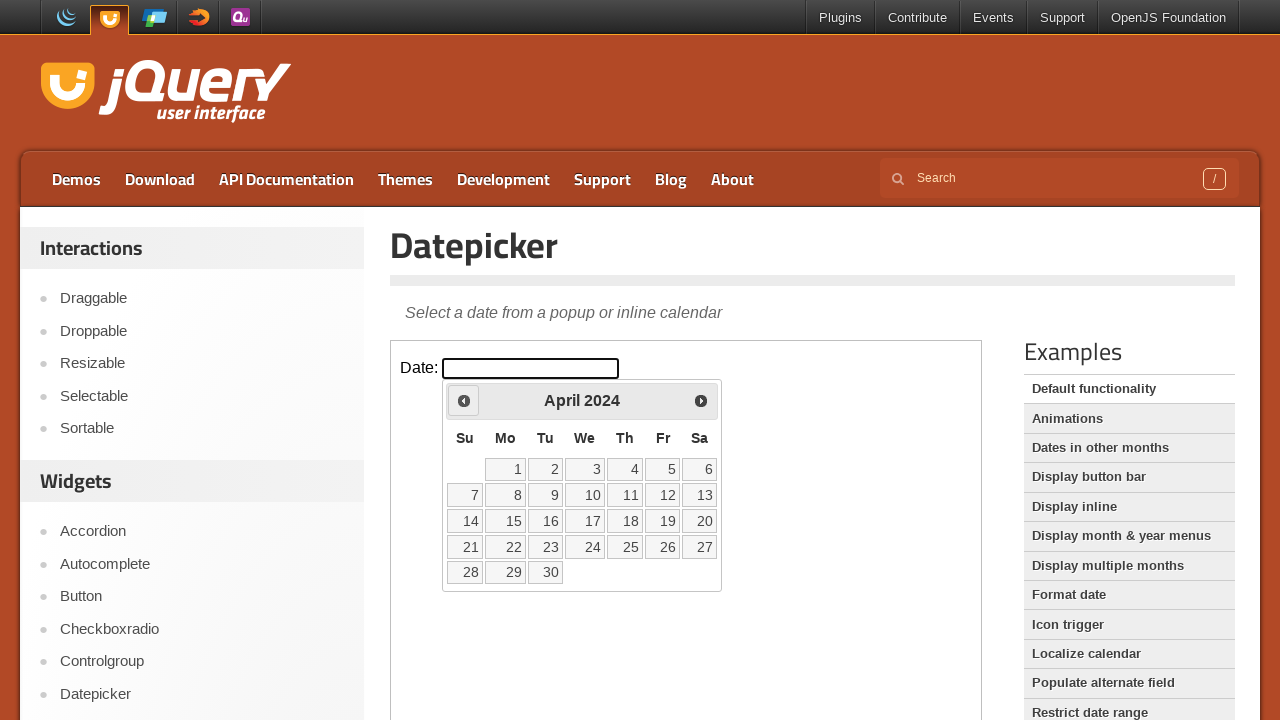

Retrieved current calendar month (April) and year (2024)
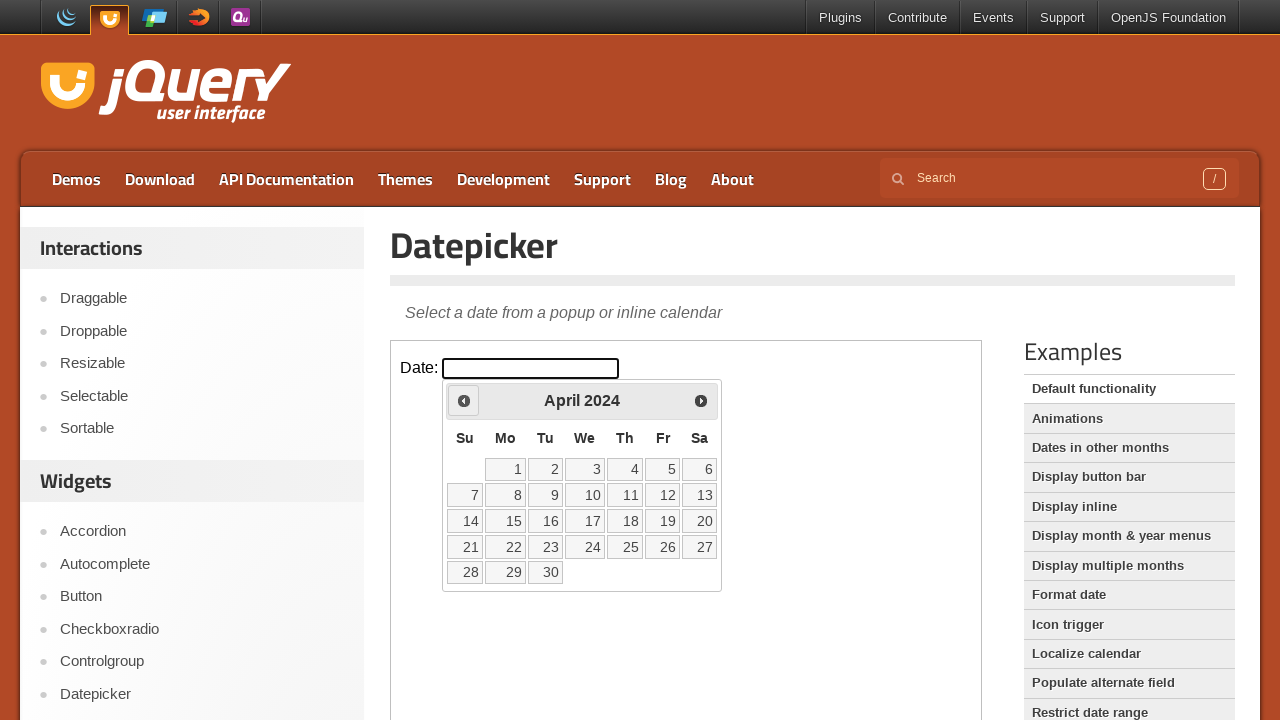

Clicked previous month button to navigate backwards (currently at April 2024) at (464, 400) on iframe >> nth=0 >> internal:control=enter-frame >> xpath=//span[@class='ui-icon 
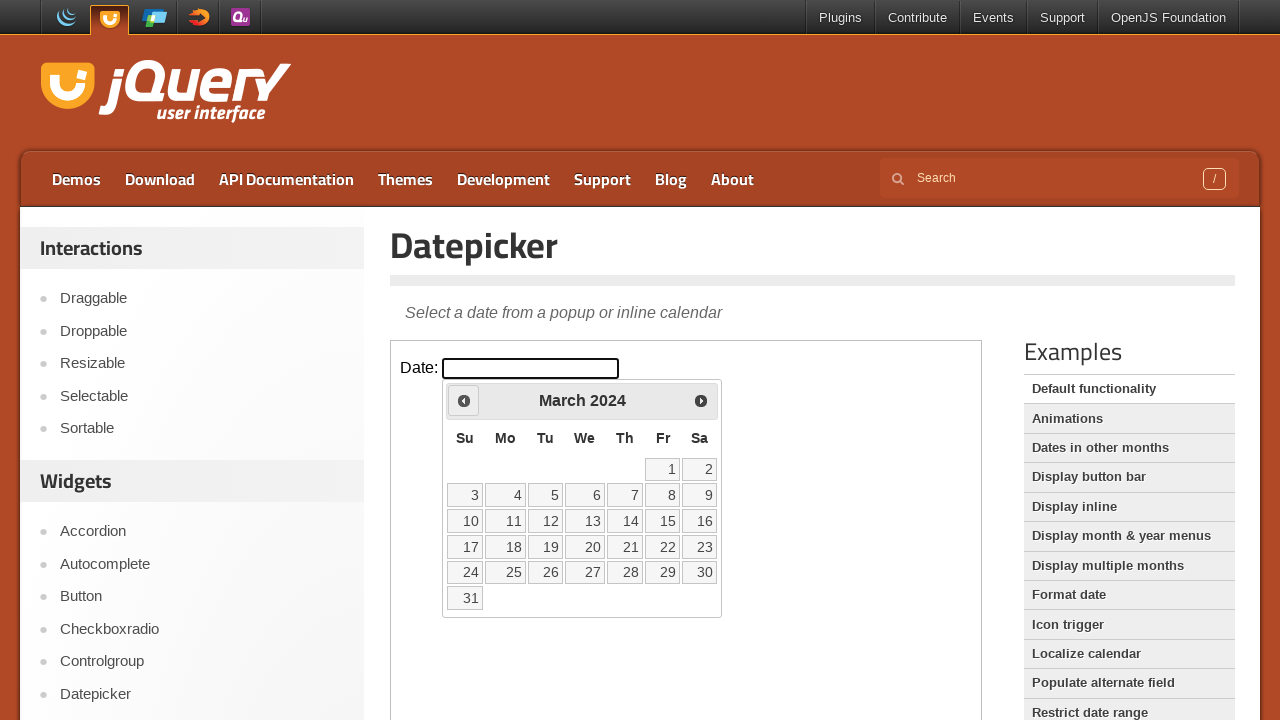

Retrieved current calendar month (March) and year (2024)
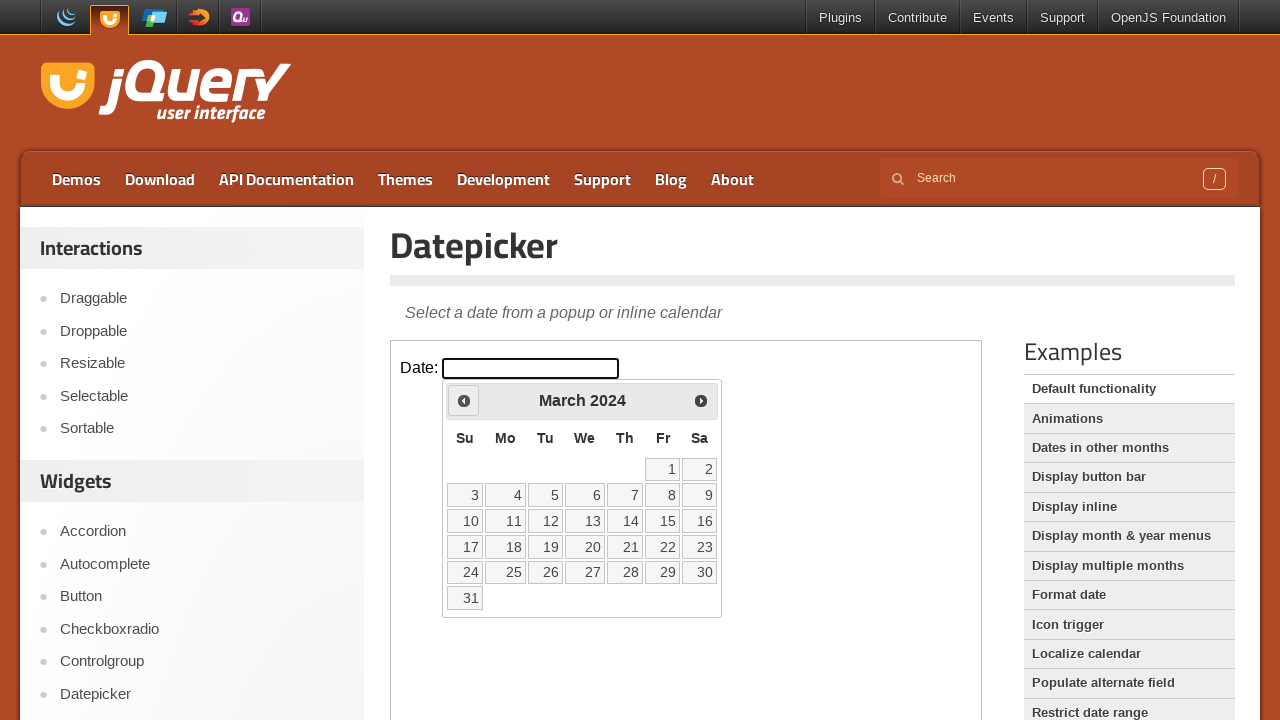

Clicked previous month button to navigate backwards (currently at March 2024) at (464, 400) on iframe >> nth=0 >> internal:control=enter-frame >> xpath=//span[@class='ui-icon 
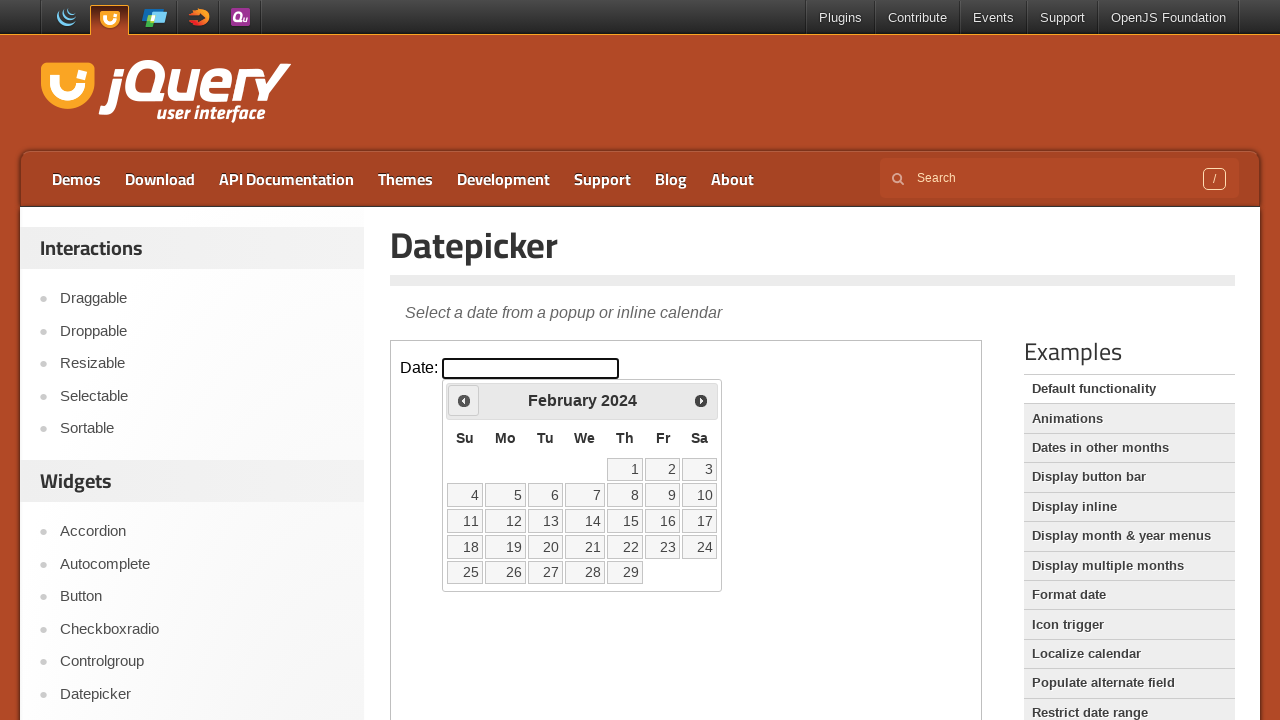

Retrieved current calendar month (February) and year (2024)
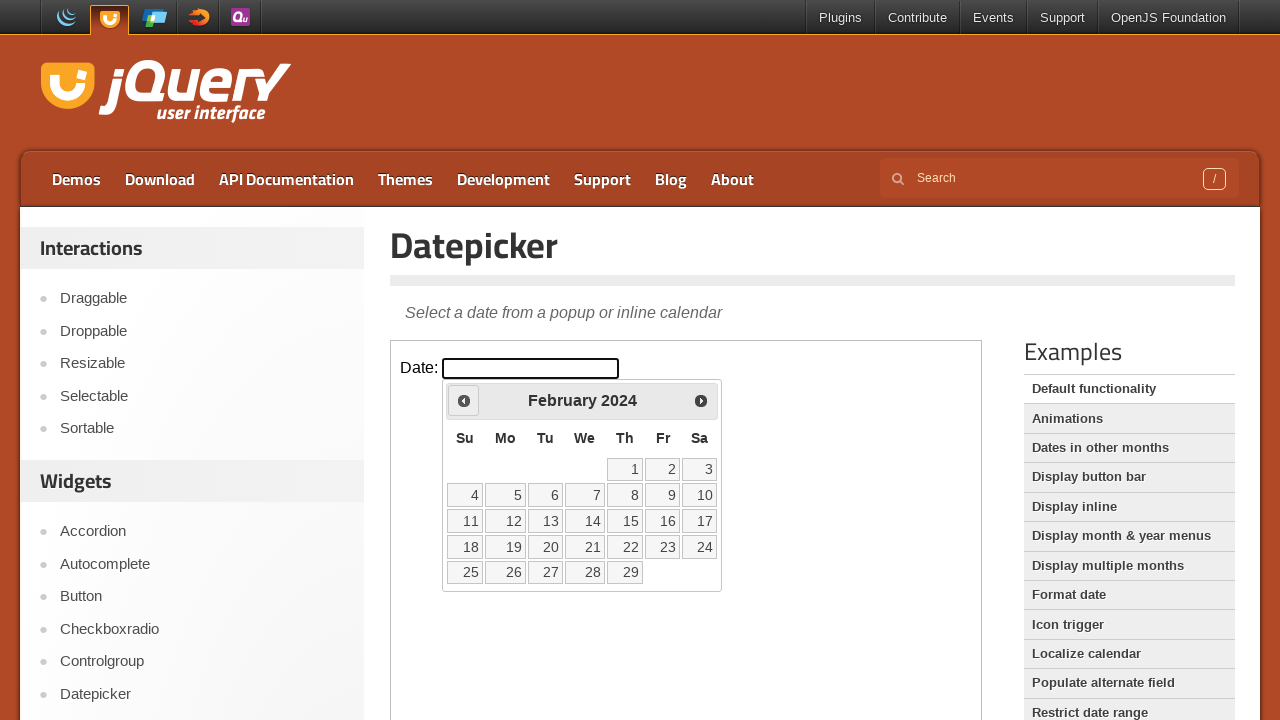

Clicked previous month button to navigate backwards (currently at February 2024) at (464, 400) on iframe >> nth=0 >> internal:control=enter-frame >> xpath=//span[@class='ui-icon 
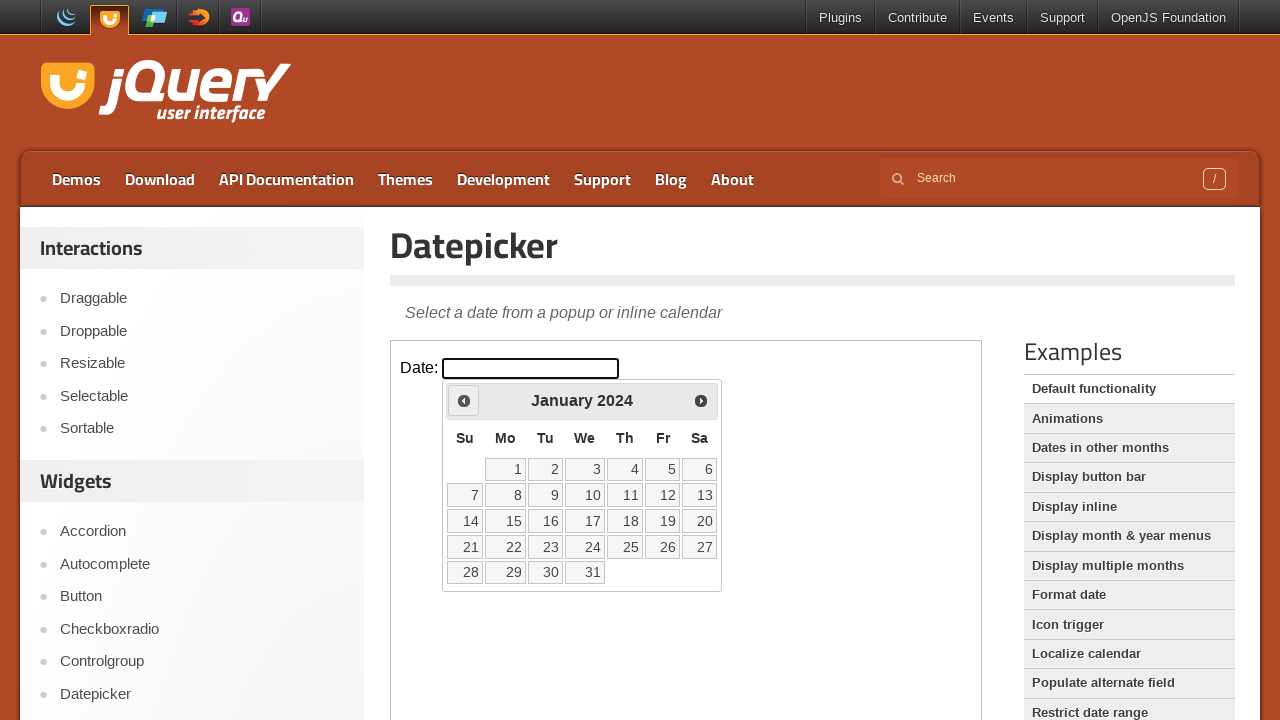

Retrieved current calendar month (January) and year (2024)
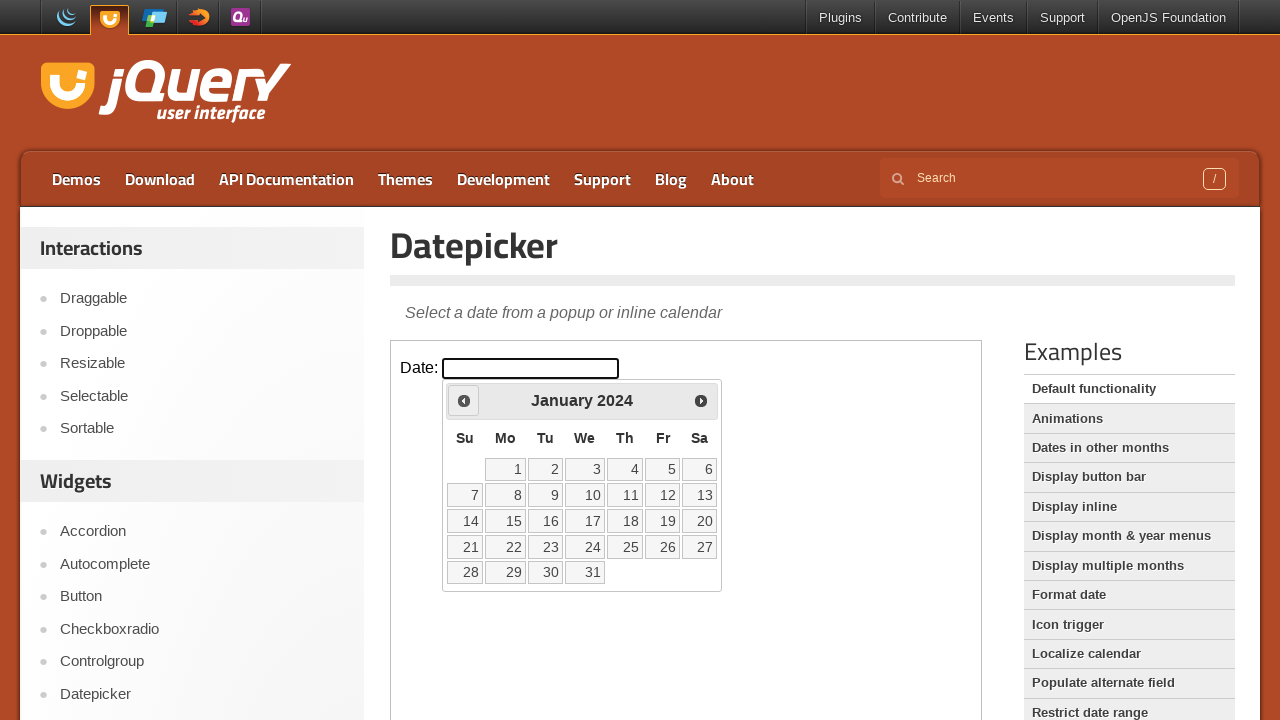

Clicked previous month button to navigate backwards (currently at January 2024) at (464, 400) on iframe >> nth=0 >> internal:control=enter-frame >> xpath=//span[@class='ui-icon 
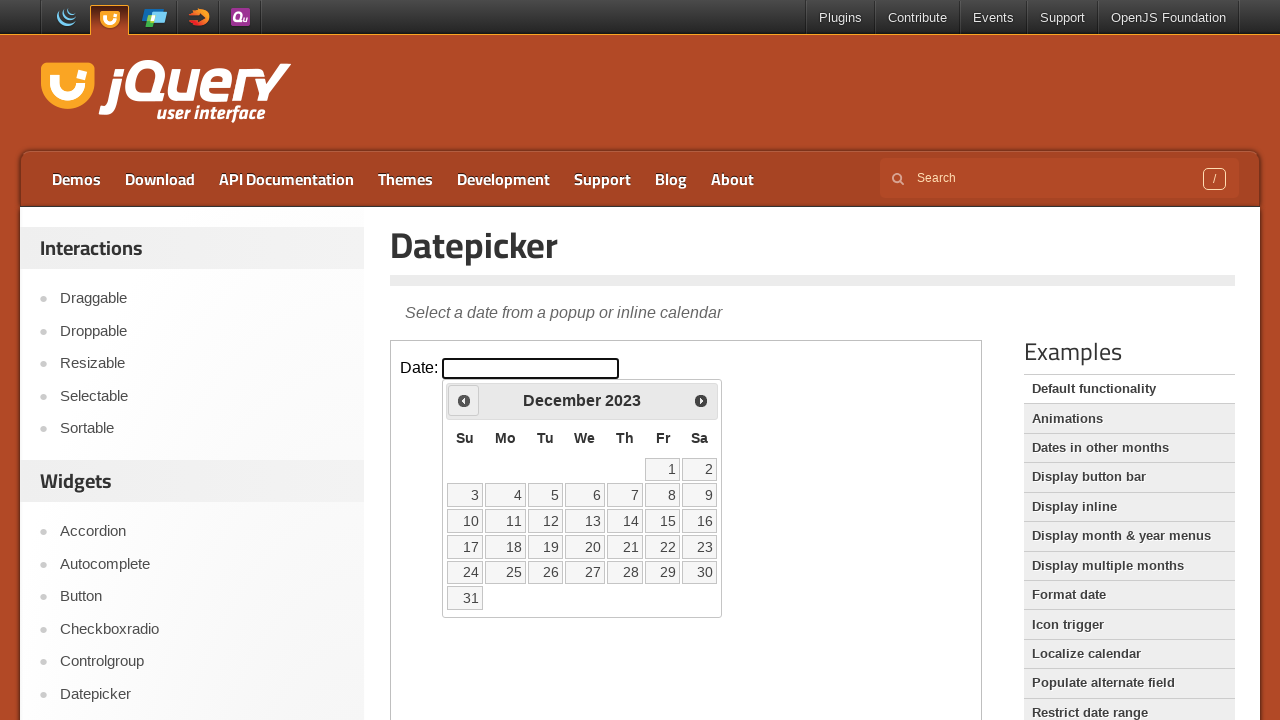

Retrieved current calendar month (December) and year (2023)
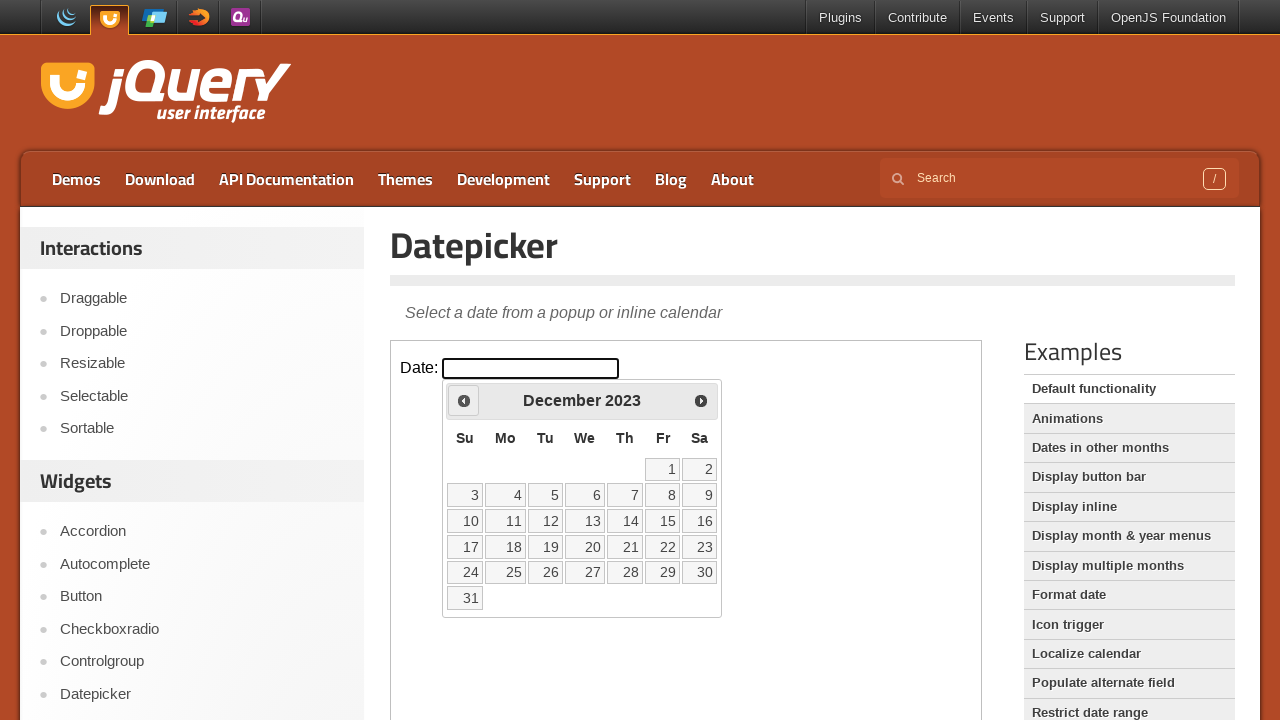

Clicked previous month button to navigate backwards (currently at December 2023) at (464, 400) on iframe >> nth=0 >> internal:control=enter-frame >> xpath=//span[@class='ui-icon 
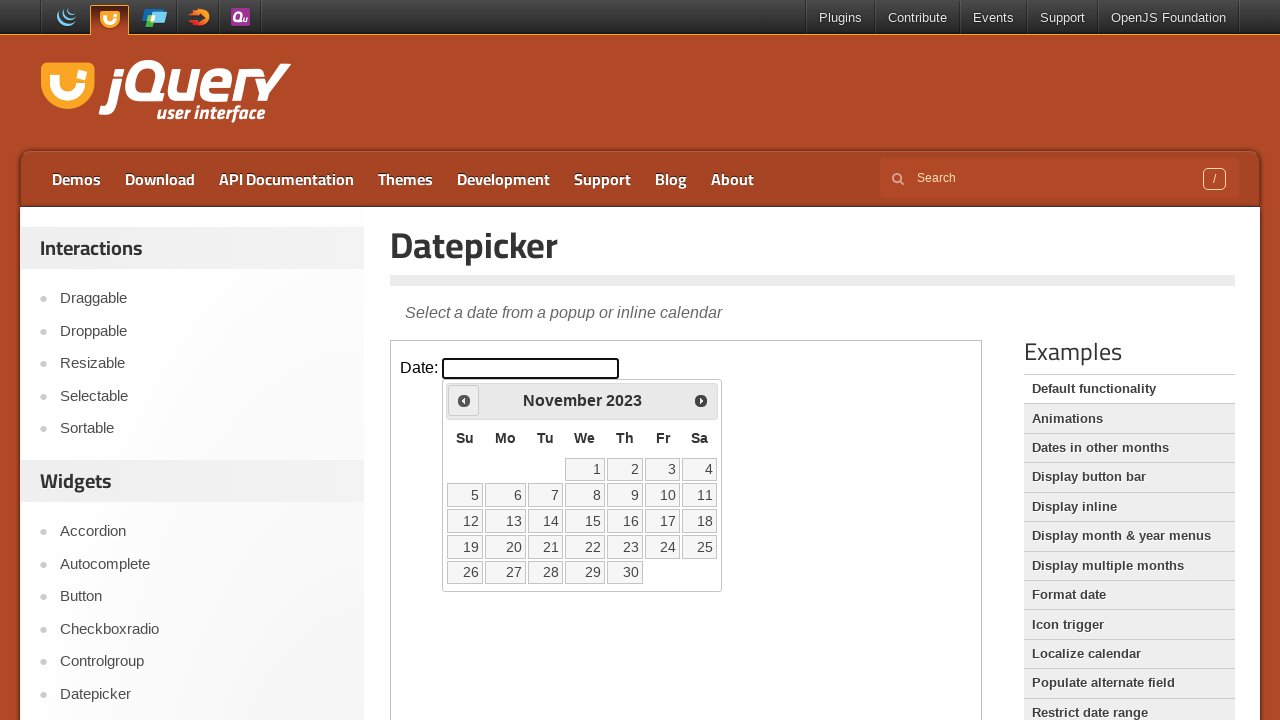

Retrieved current calendar month (November) and year (2023)
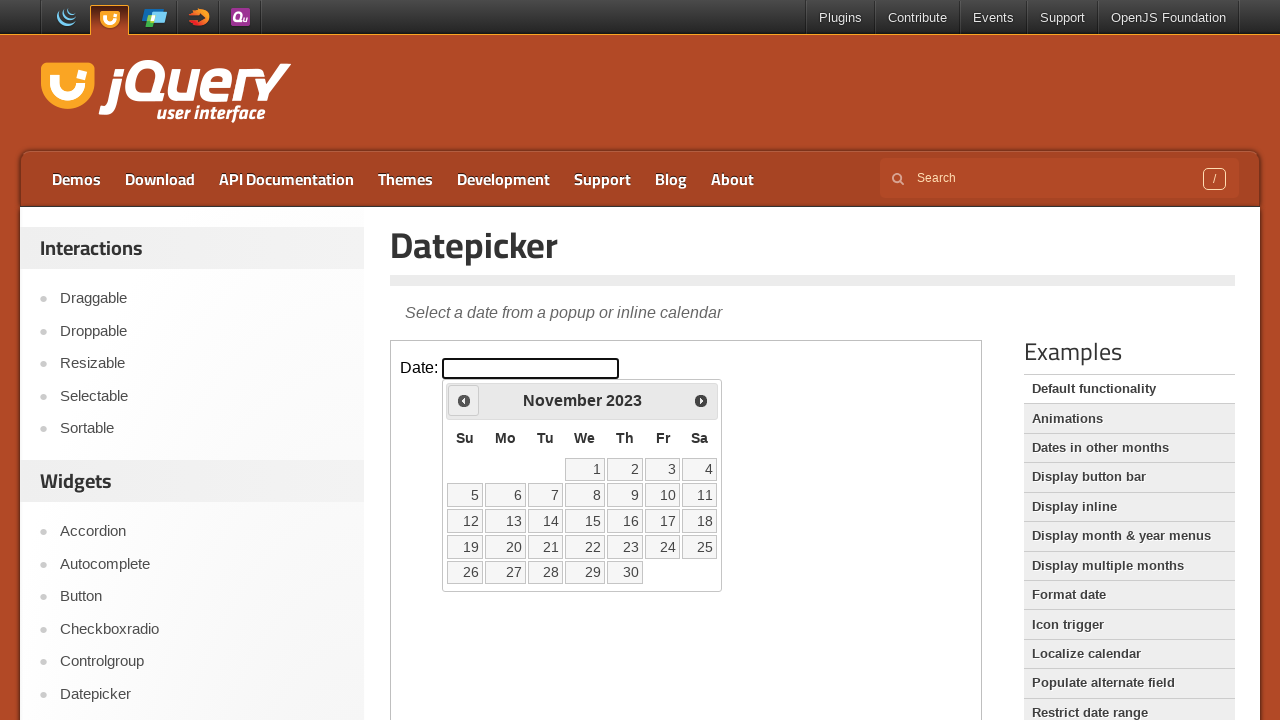

Clicked previous month button to navigate backwards (currently at November 2023) at (464, 400) on iframe >> nth=0 >> internal:control=enter-frame >> xpath=//span[@class='ui-icon 
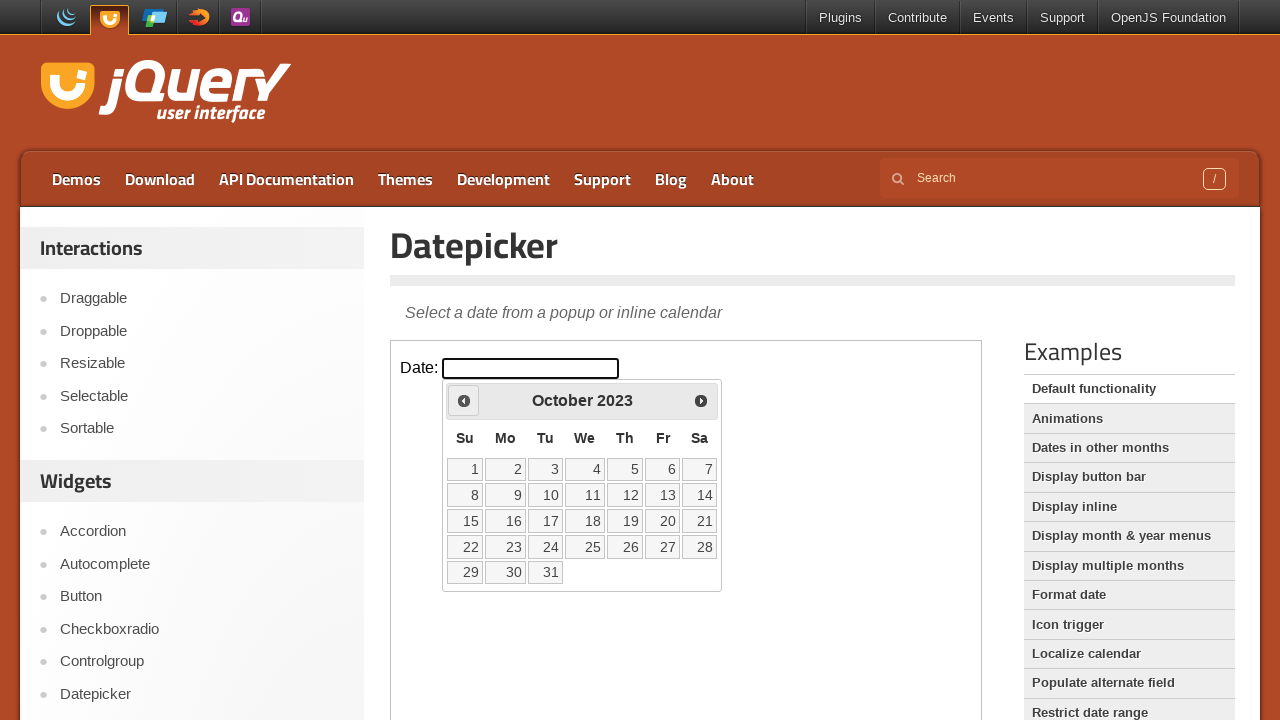

Retrieved current calendar month (October) and year (2023)
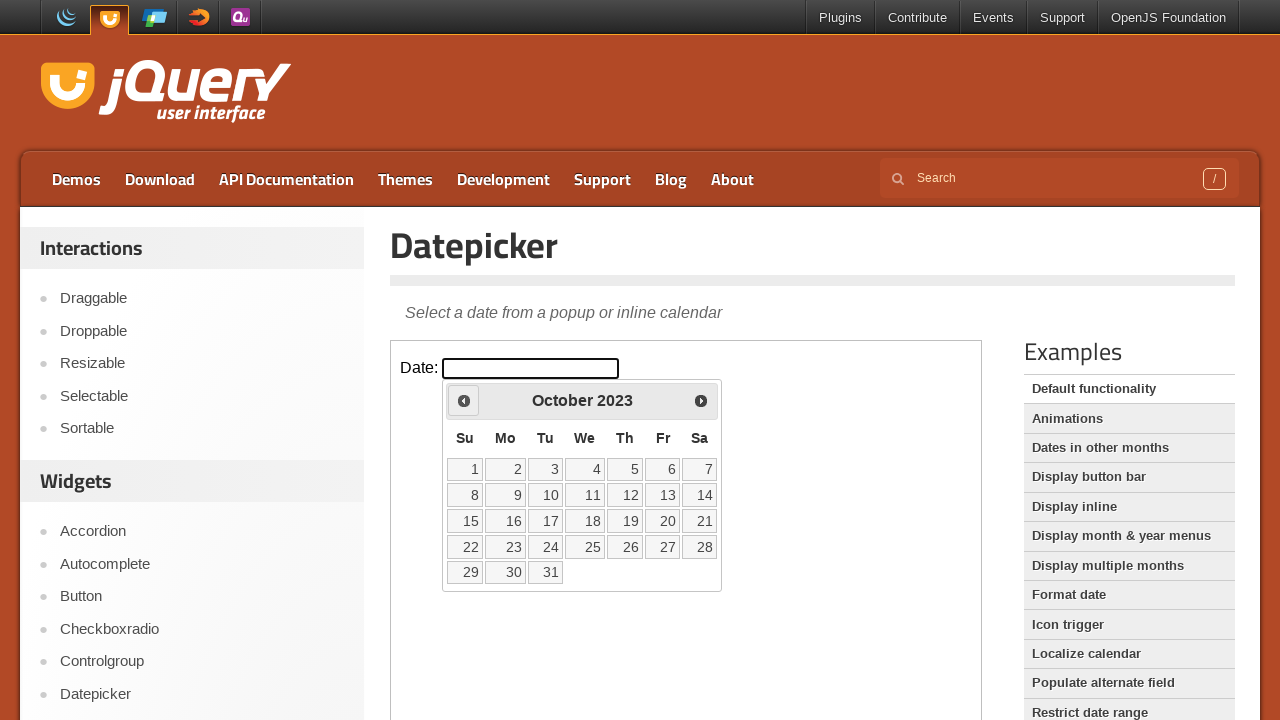

Clicked previous month button to navigate backwards (currently at October 2023) at (464, 400) on iframe >> nth=0 >> internal:control=enter-frame >> xpath=//span[@class='ui-icon 
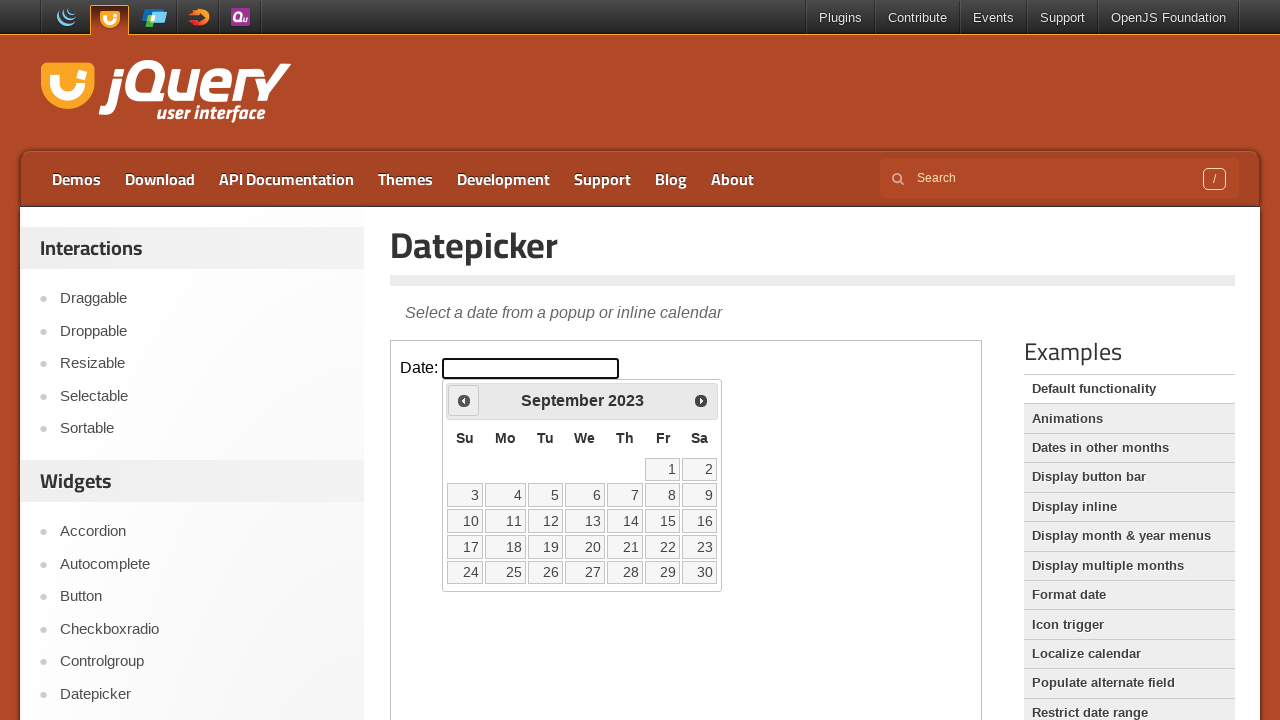

Retrieved current calendar month (September) and year (2023)
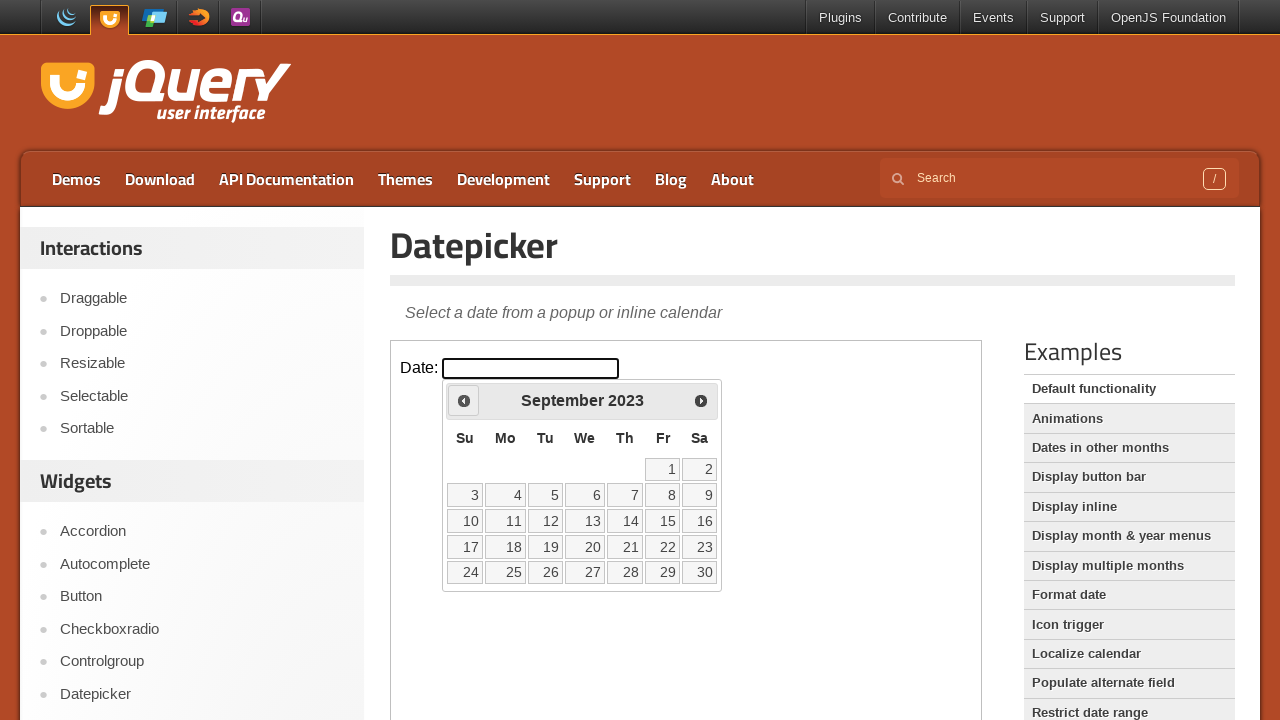

Clicked previous month button to navigate backwards (currently at September 2023) at (464, 400) on iframe >> nth=0 >> internal:control=enter-frame >> xpath=//span[@class='ui-icon 
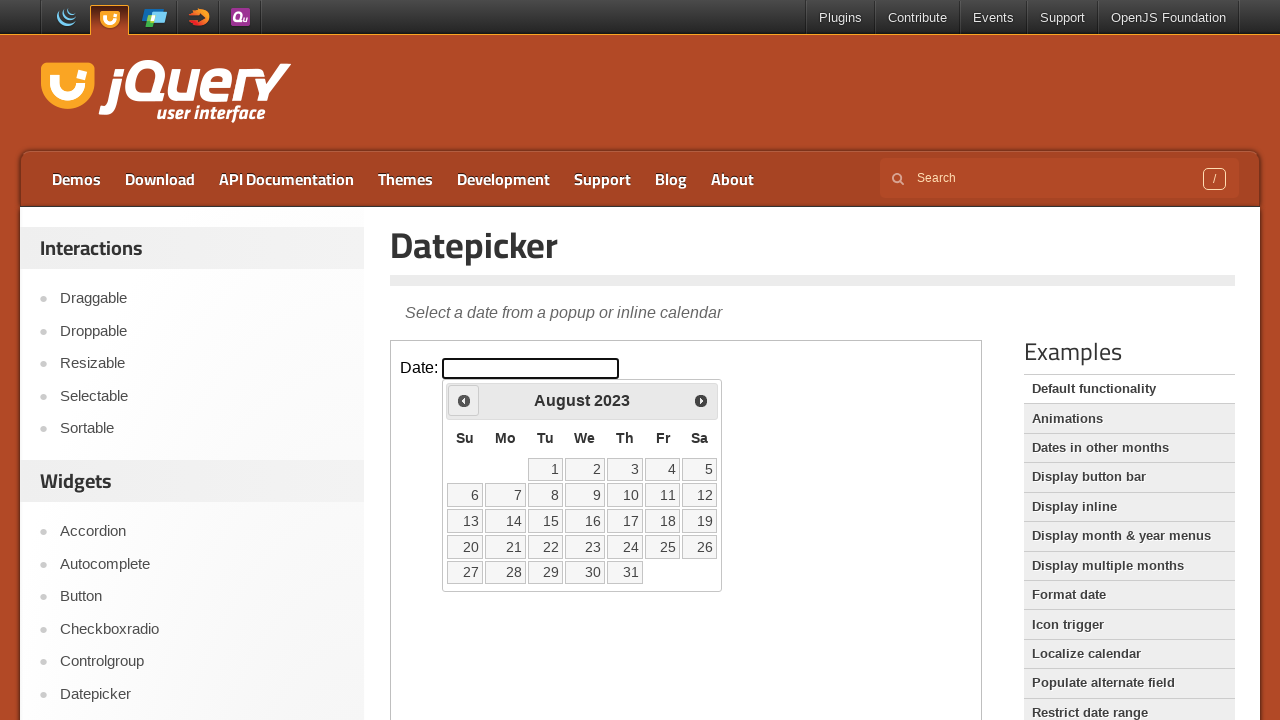

Retrieved current calendar month (August) and year (2023)
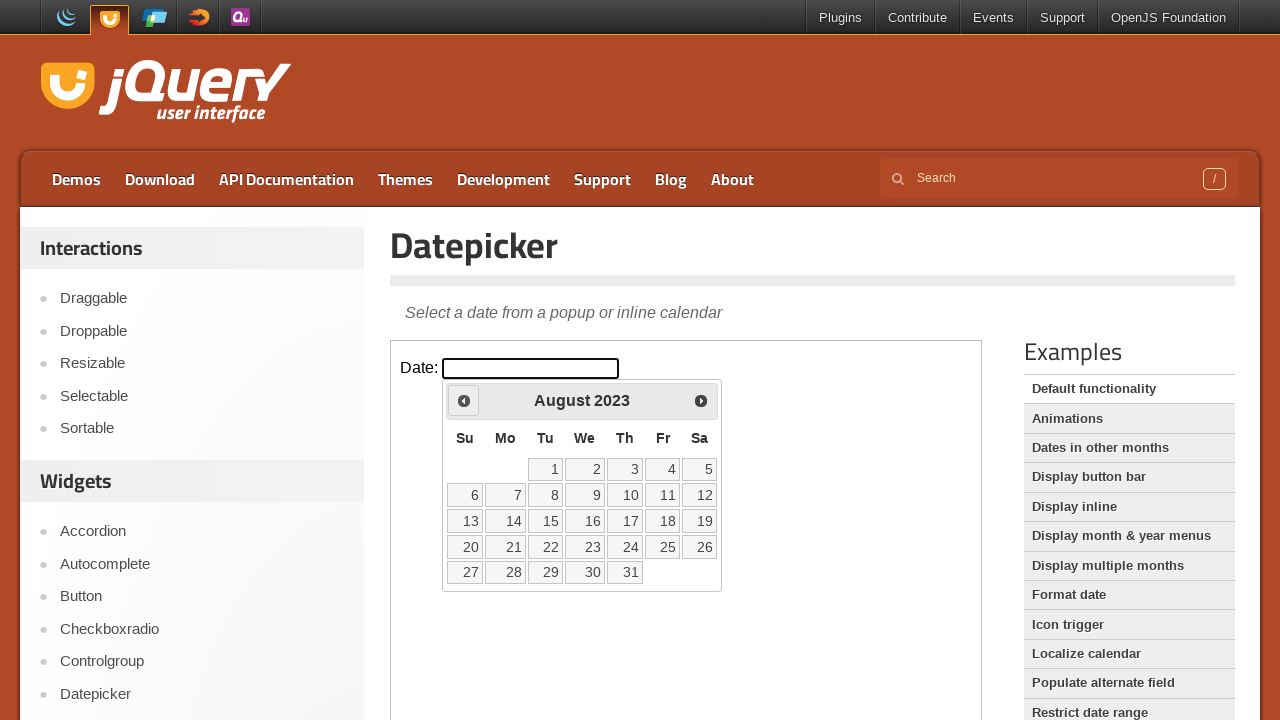

Clicked previous month button to navigate backwards (currently at August 2023) at (464, 400) on iframe >> nth=0 >> internal:control=enter-frame >> xpath=//span[@class='ui-icon 
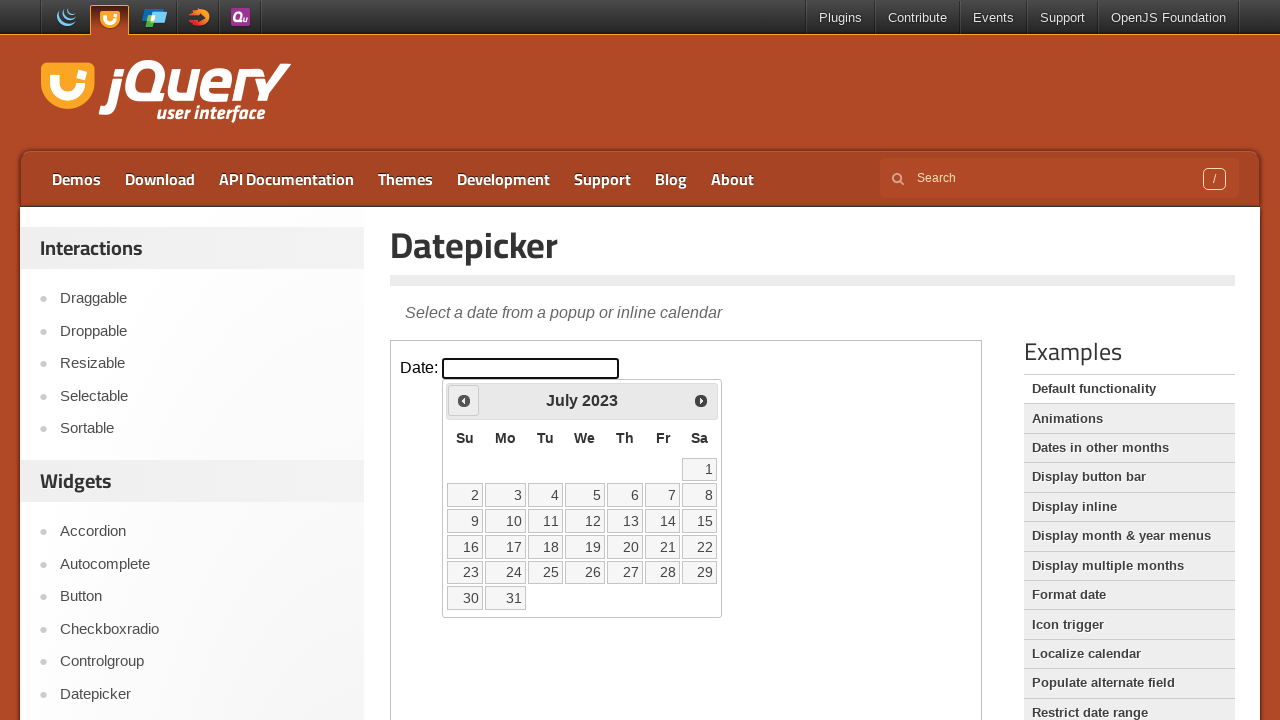

Retrieved current calendar month (July) and year (2023)
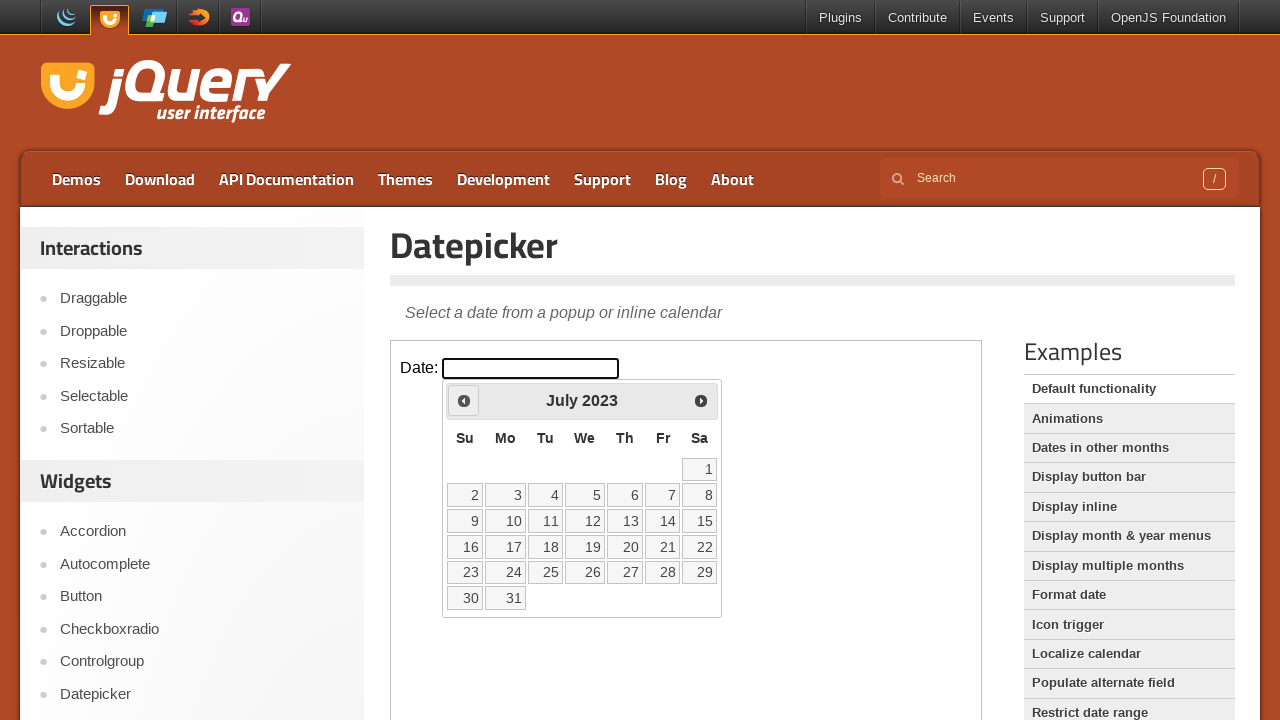

Clicked previous month button to navigate backwards (currently at July 2023) at (464, 400) on iframe >> nth=0 >> internal:control=enter-frame >> xpath=//span[@class='ui-icon 
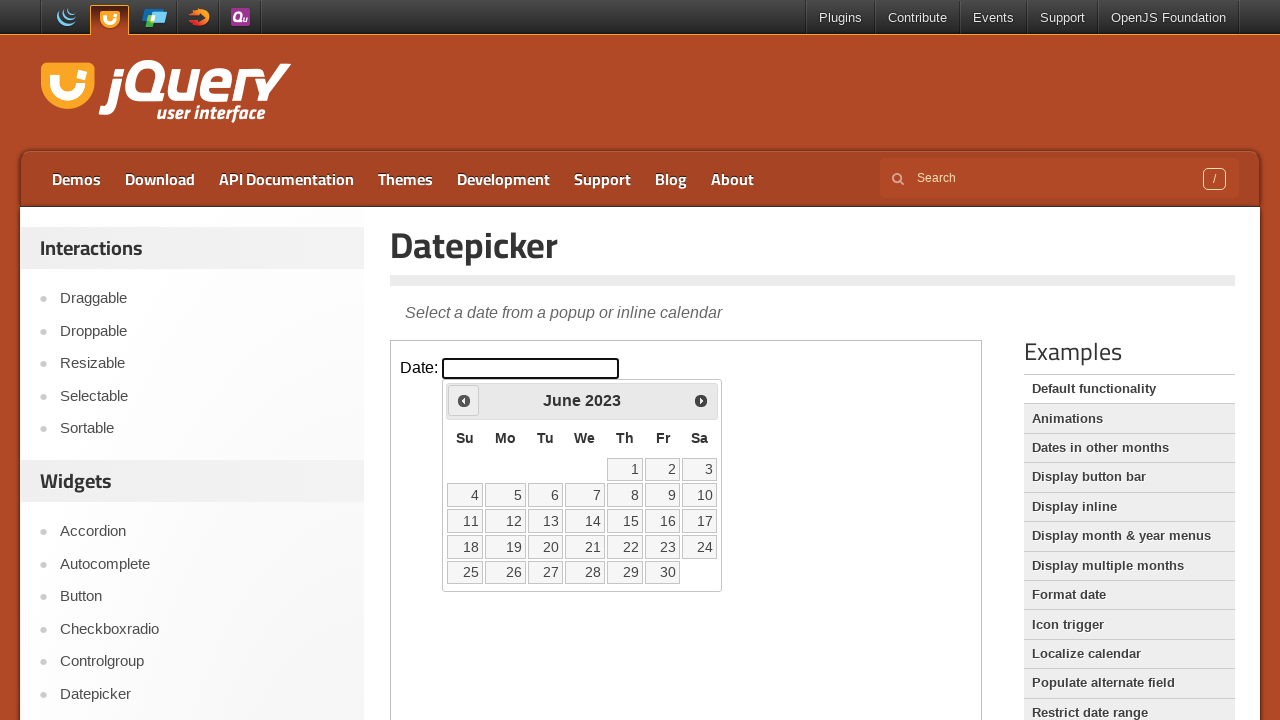

Retrieved current calendar month (June) and year (2023)
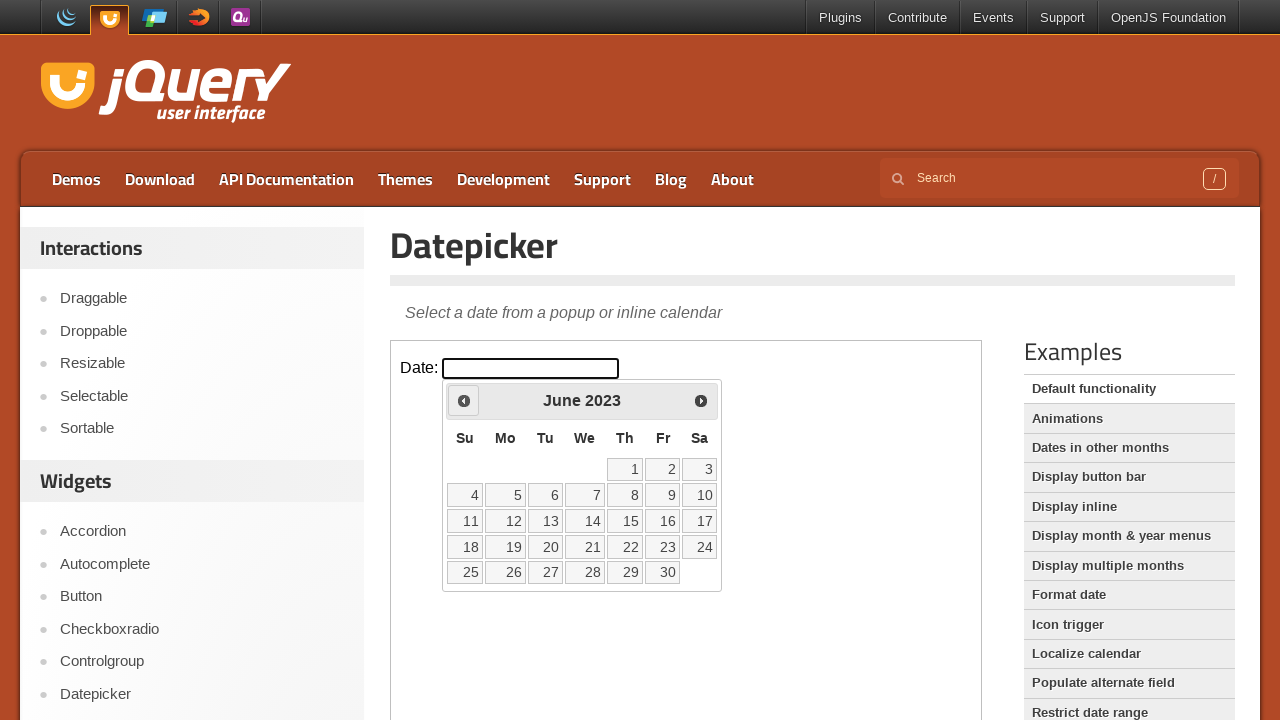

Clicked previous month button to navigate backwards (currently at June 2023) at (464, 400) on iframe >> nth=0 >> internal:control=enter-frame >> xpath=//span[@class='ui-icon 
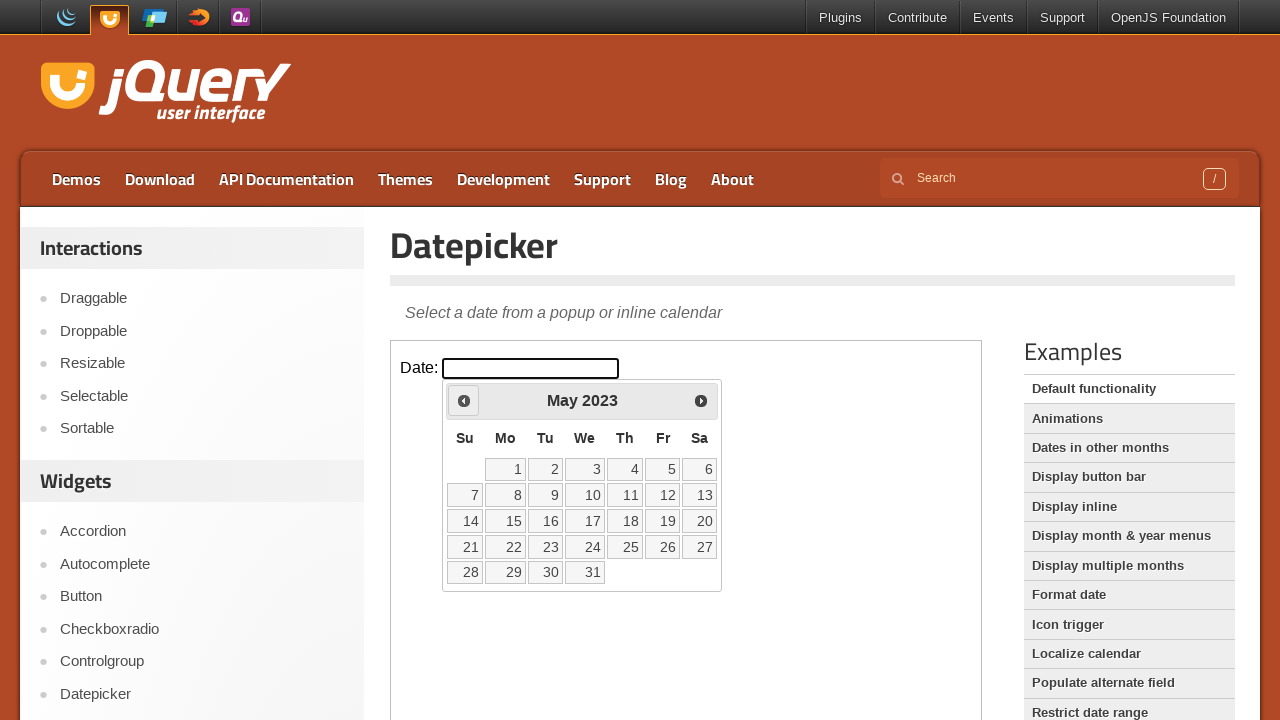

Retrieved current calendar month (May) and year (2023)
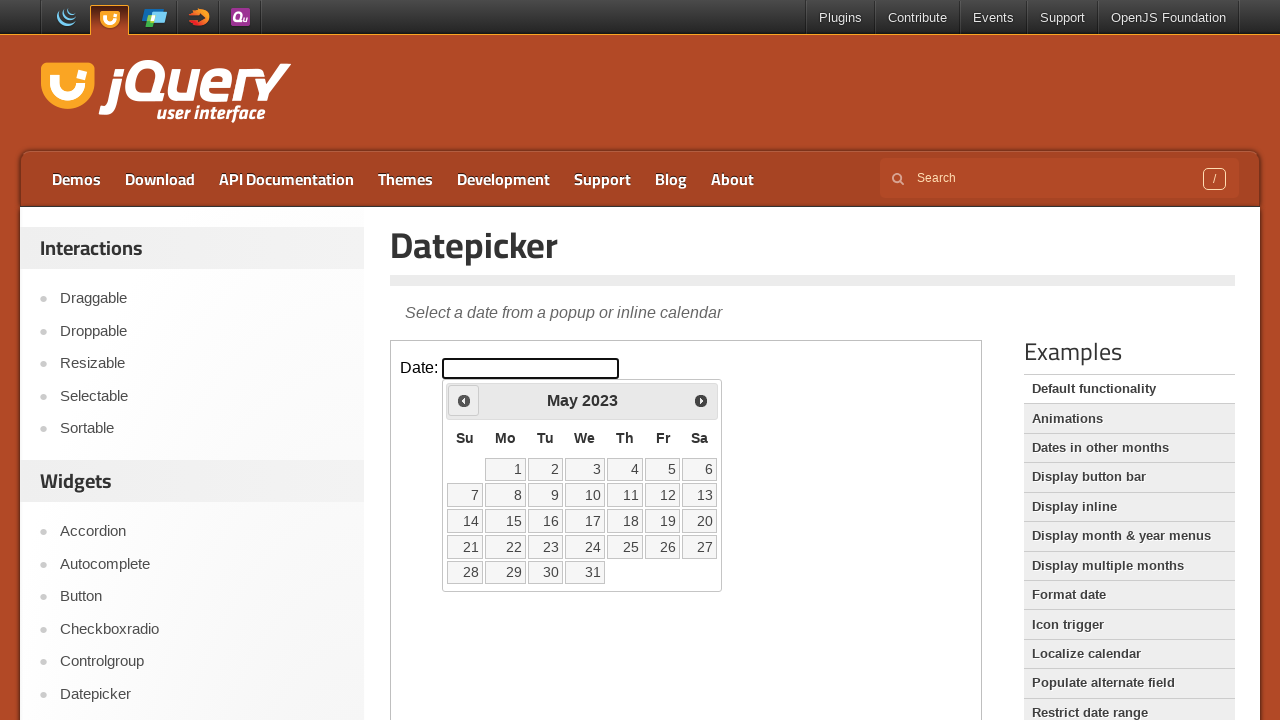

Clicked previous month button to navigate backwards (currently at May 2023) at (464, 400) on iframe >> nth=0 >> internal:control=enter-frame >> xpath=//span[@class='ui-icon 
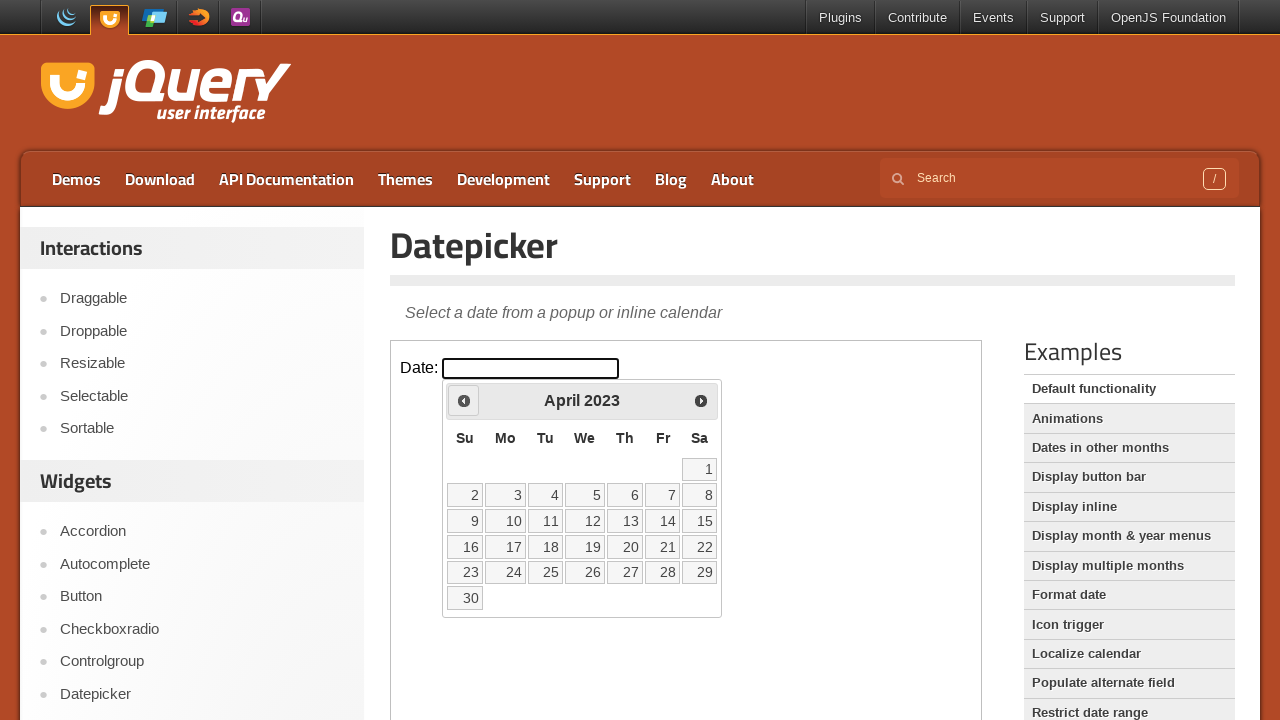

Retrieved current calendar month (April) and year (2023)
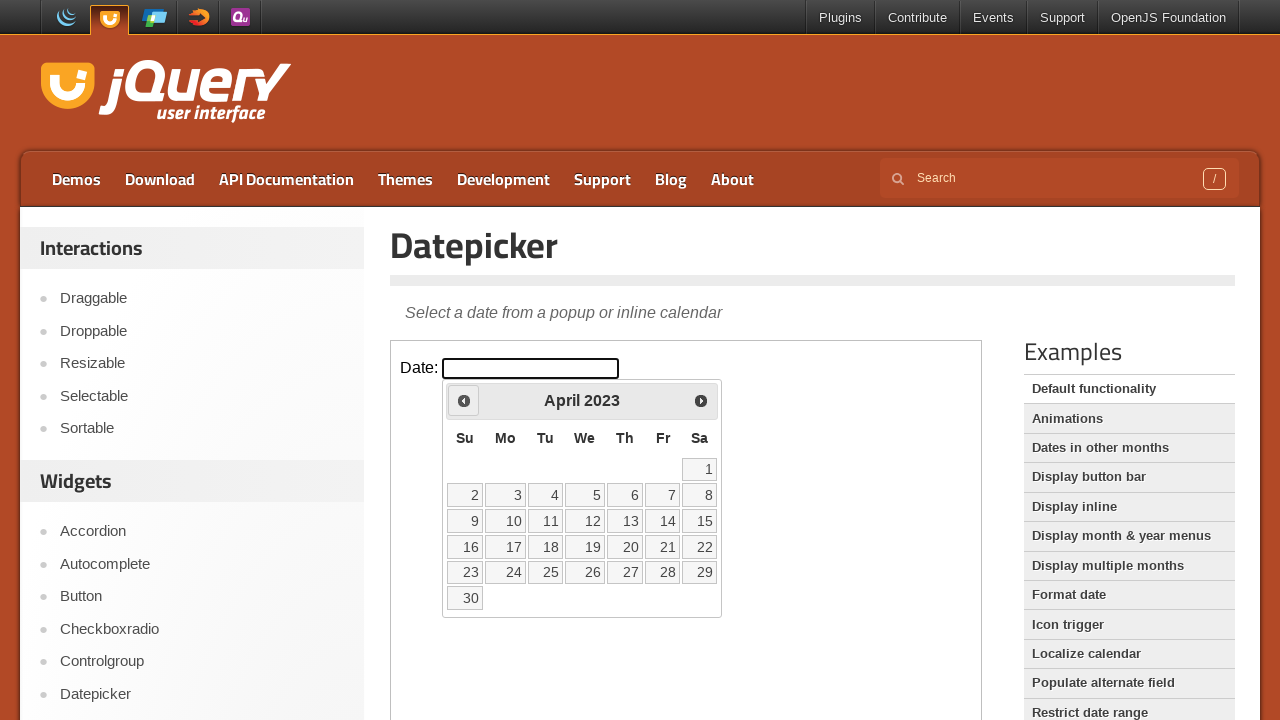

Clicked previous month button to navigate backwards (currently at April 2023) at (464, 400) on iframe >> nth=0 >> internal:control=enter-frame >> xpath=//span[@class='ui-icon 
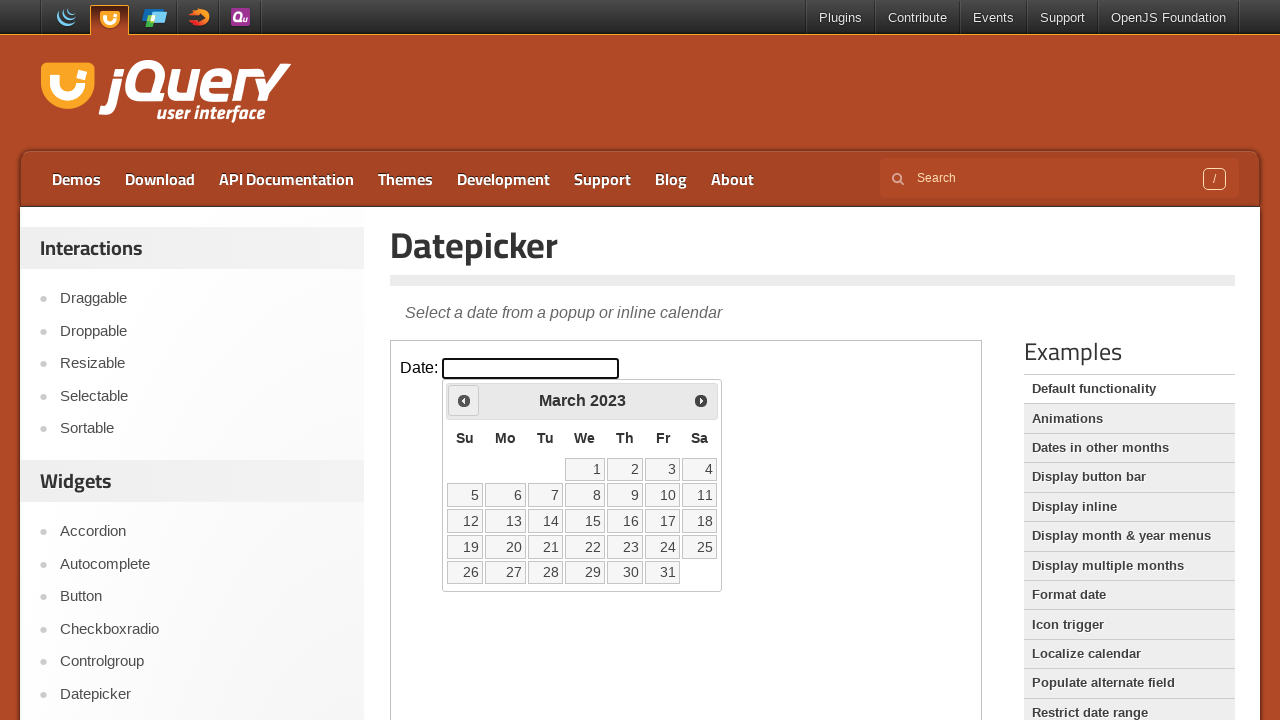

Retrieved current calendar month (March) and year (2023)
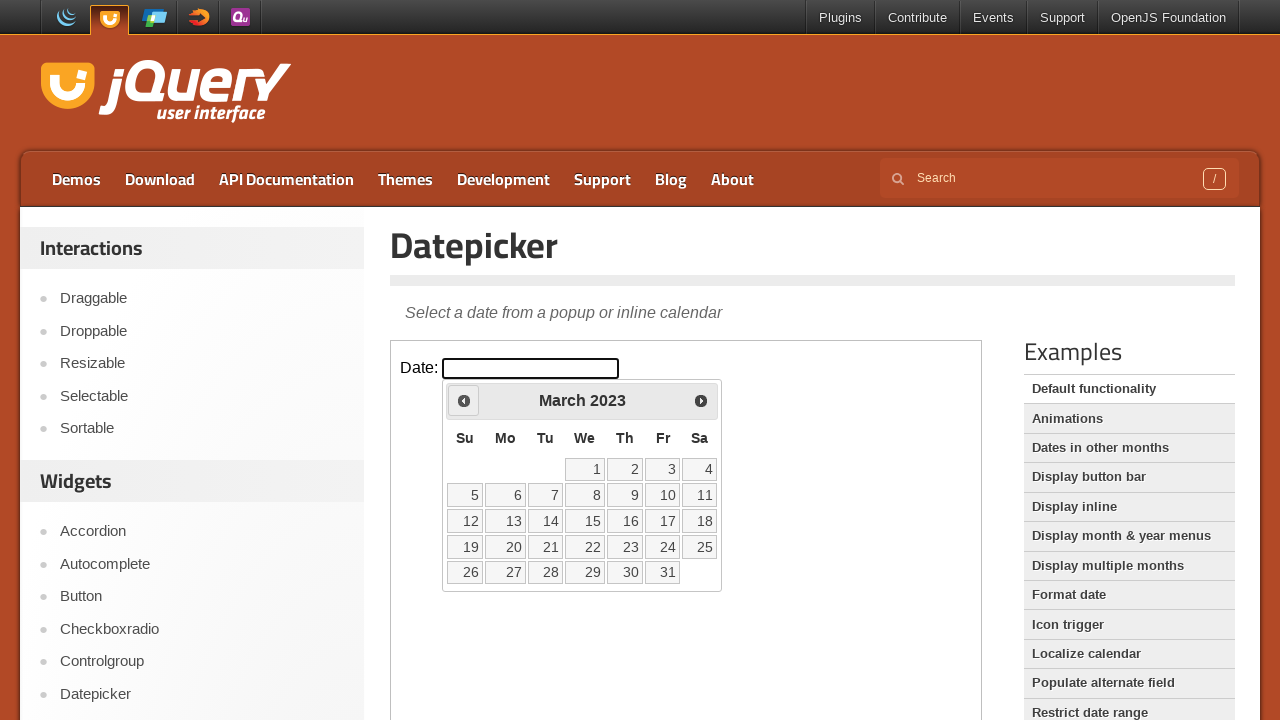

Clicked previous month button to navigate backwards (currently at March 2023) at (464, 400) on iframe >> nth=0 >> internal:control=enter-frame >> xpath=//span[@class='ui-icon 
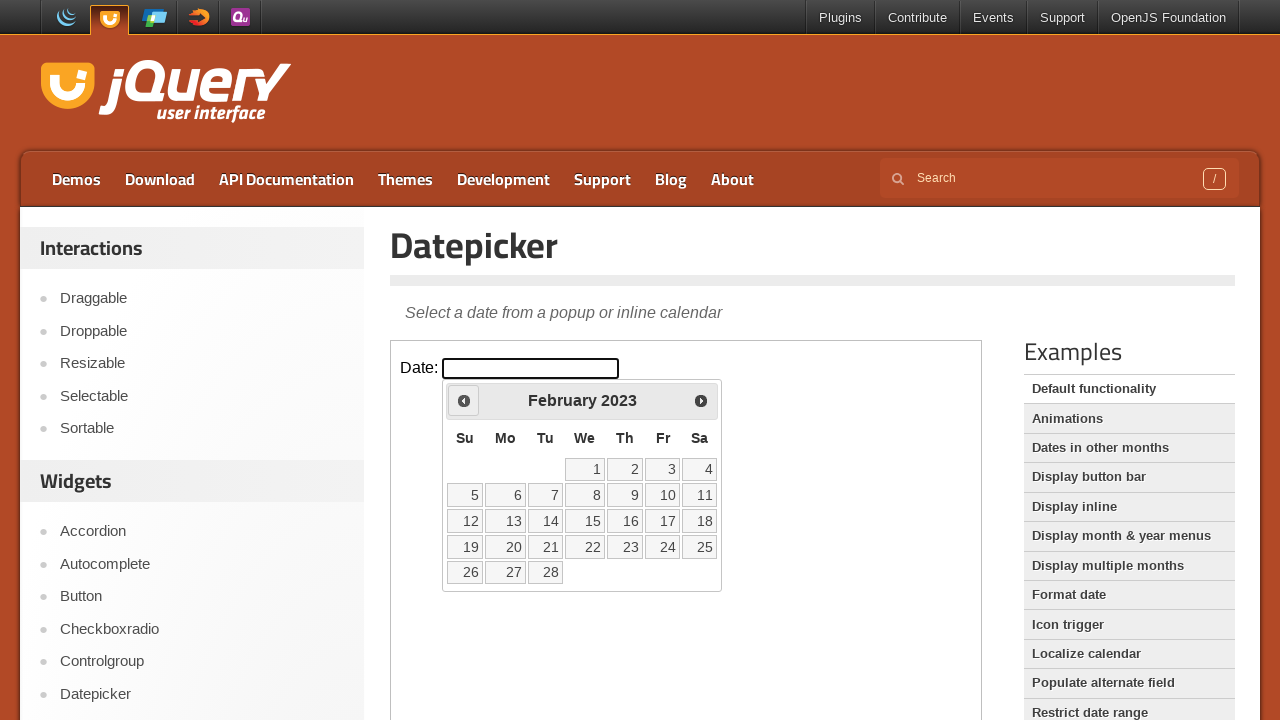

Retrieved current calendar month (February) and year (2023)
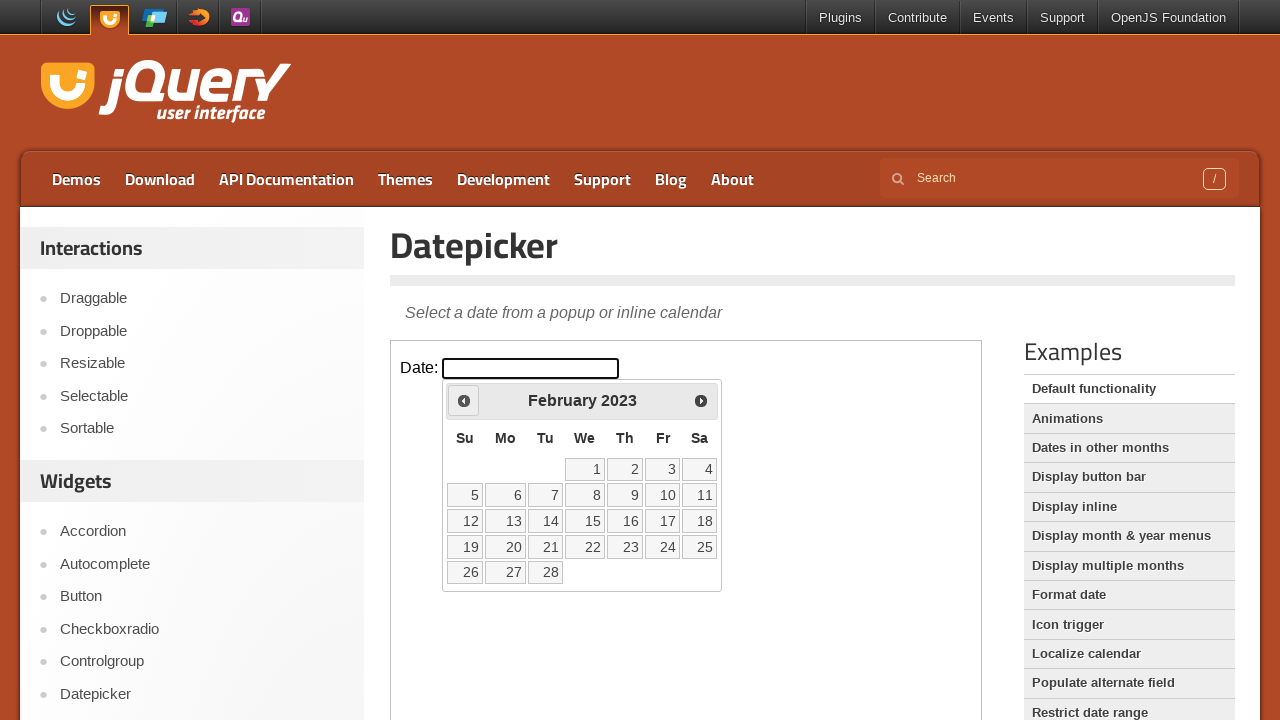

Clicked previous month button to navigate backwards (currently at February 2023) at (464, 400) on iframe >> nth=0 >> internal:control=enter-frame >> xpath=//span[@class='ui-icon 
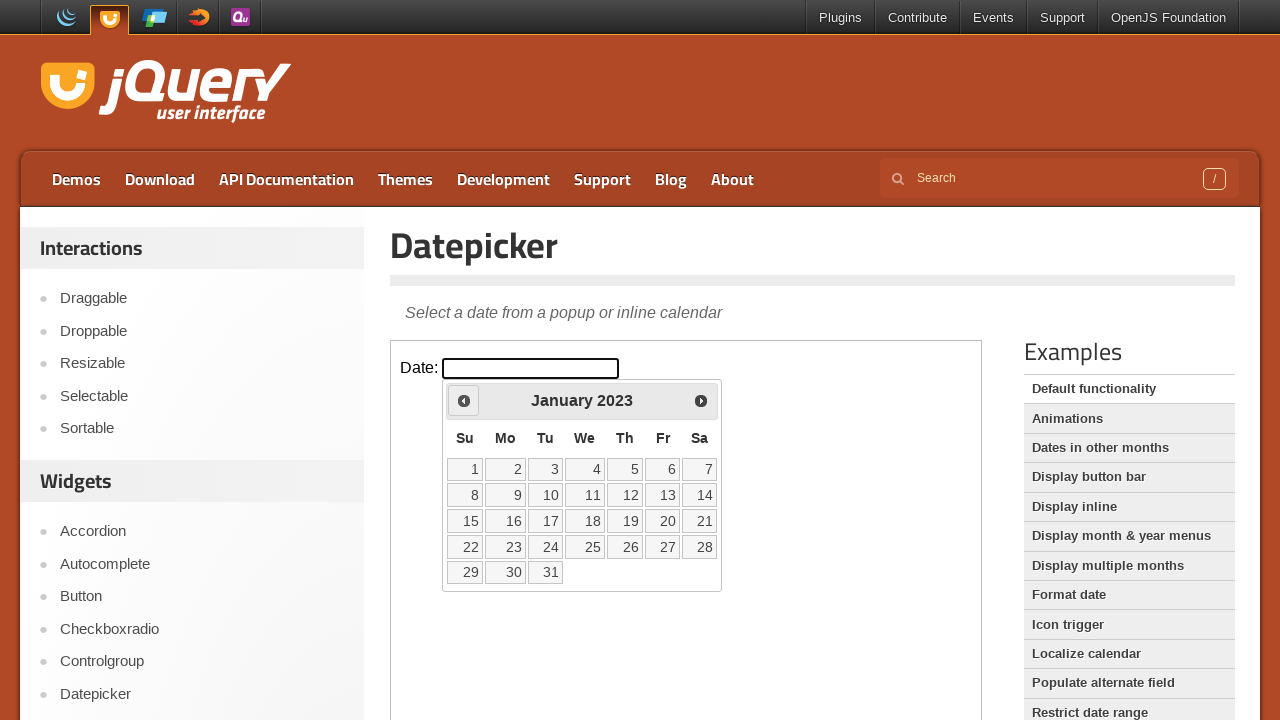

Retrieved current calendar month (January) and year (2023)
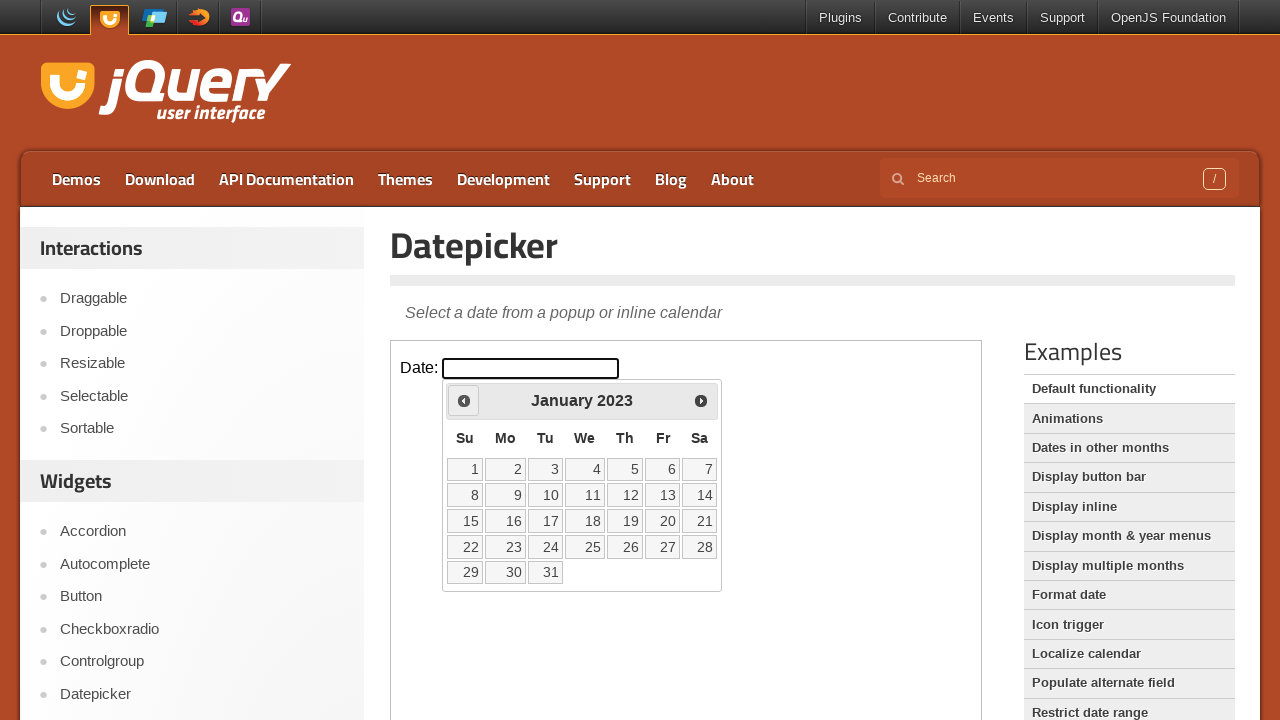

Clicked previous month button to navigate backwards (currently at January 2023) at (464, 400) on iframe >> nth=0 >> internal:control=enter-frame >> xpath=//span[@class='ui-icon 
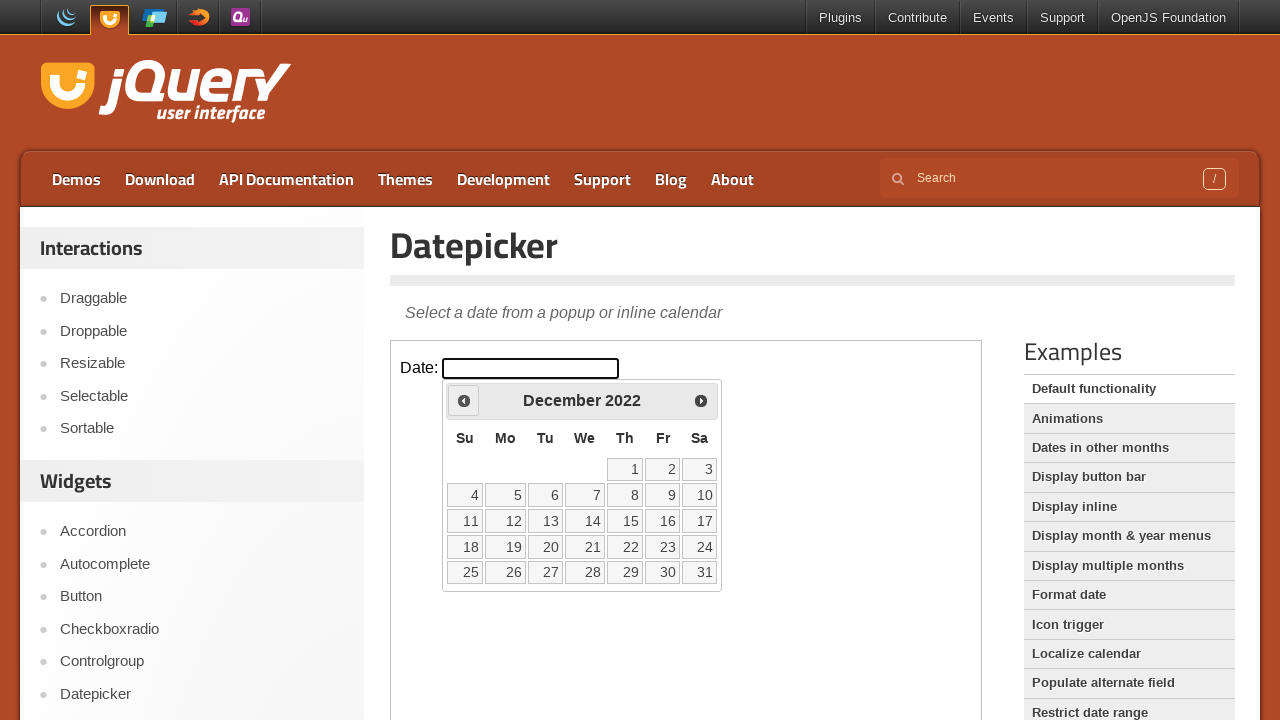

Retrieved current calendar month (December) and year (2022)
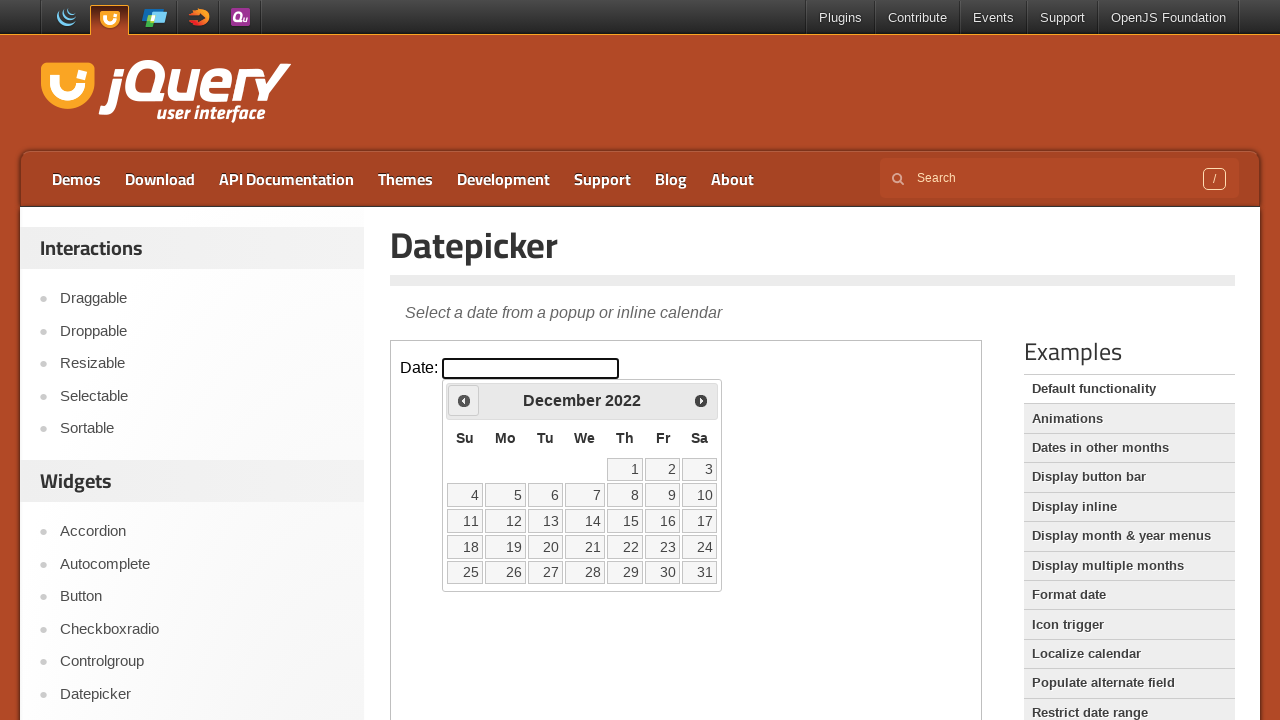

Clicked previous month button to navigate backwards (currently at December 2022) at (464, 400) on iframe >> nth=0 >> internal:control=enter-frame >> xpath=//span[@class='ui-icon 
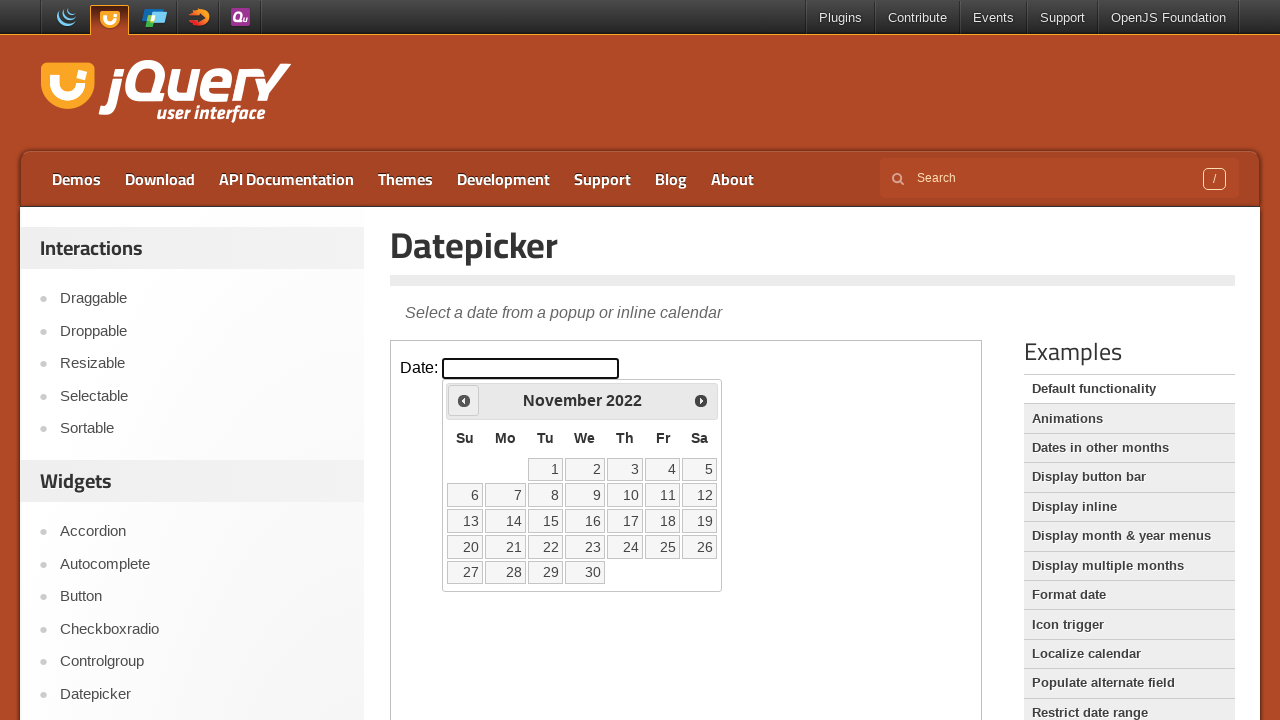

Retrieved current calendar month (November) and year (2022)
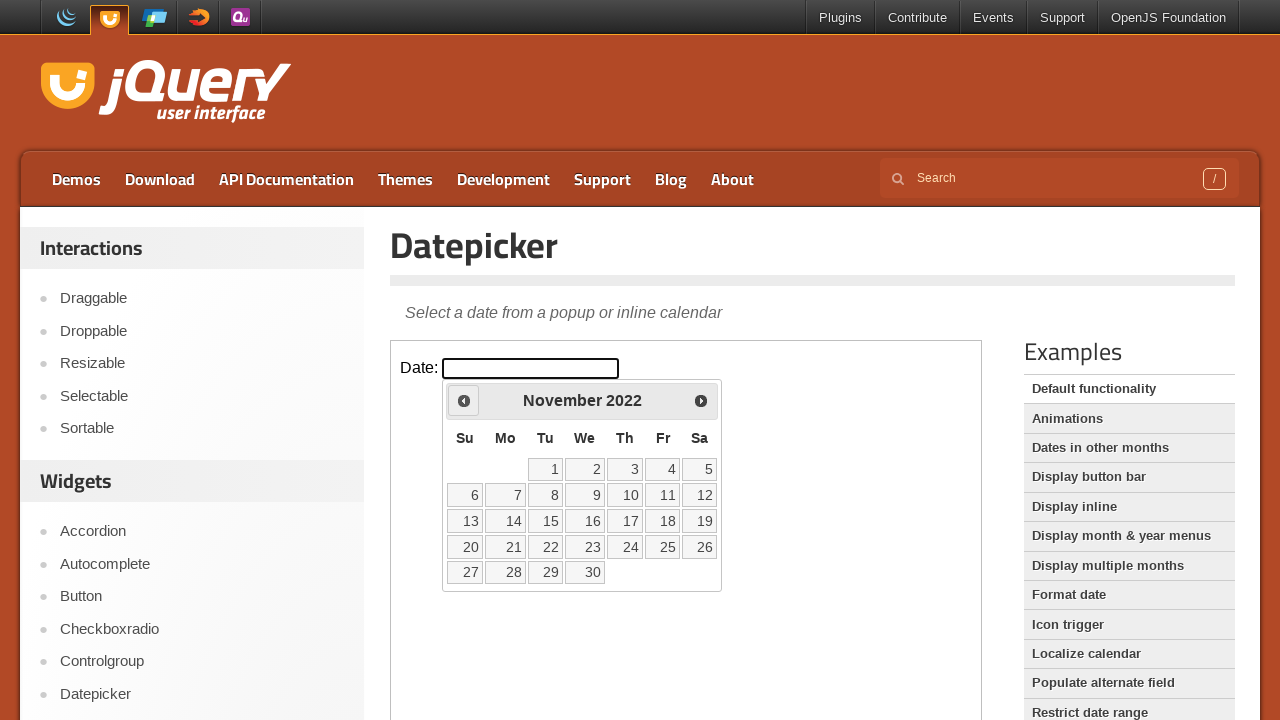

Clicked previous month button to navigate backwards (currently at November 2022) at (464, 400) on iframe >> nth=0 >> internal:control=enter-frame >> xpath=//span[@class='ui-icon 
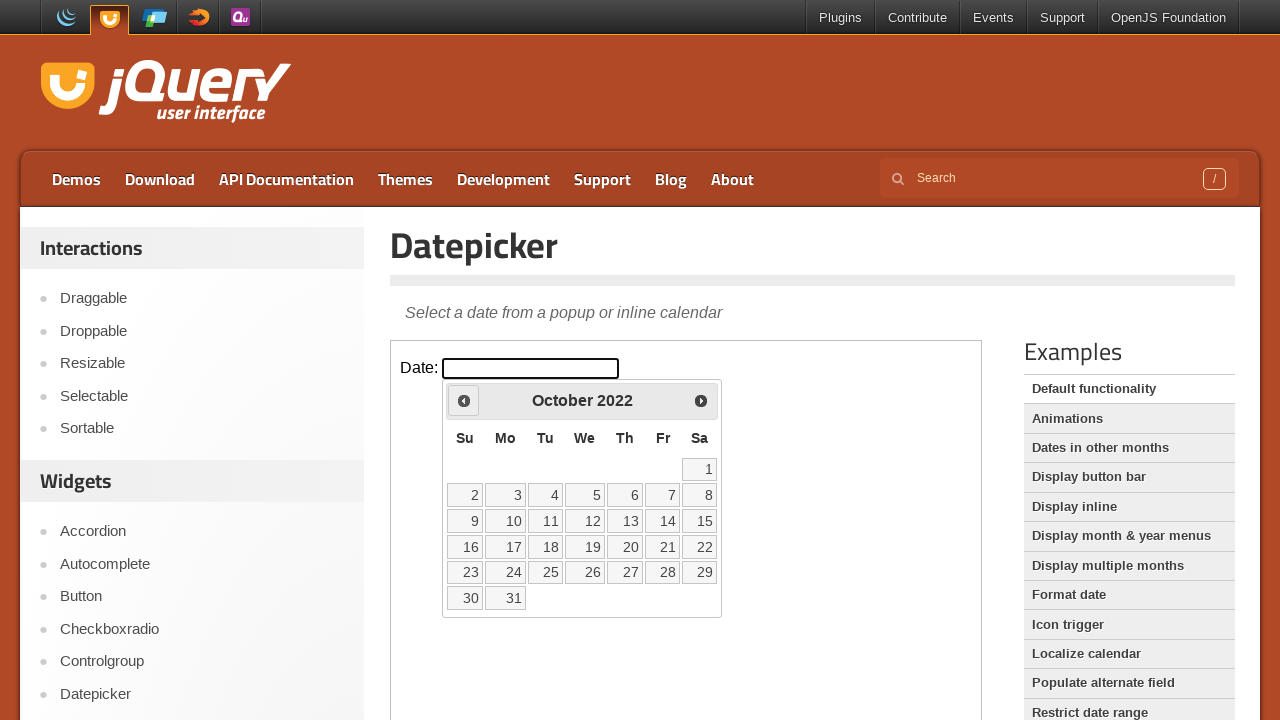

Retrieved current calendar month (October) and year (2022)
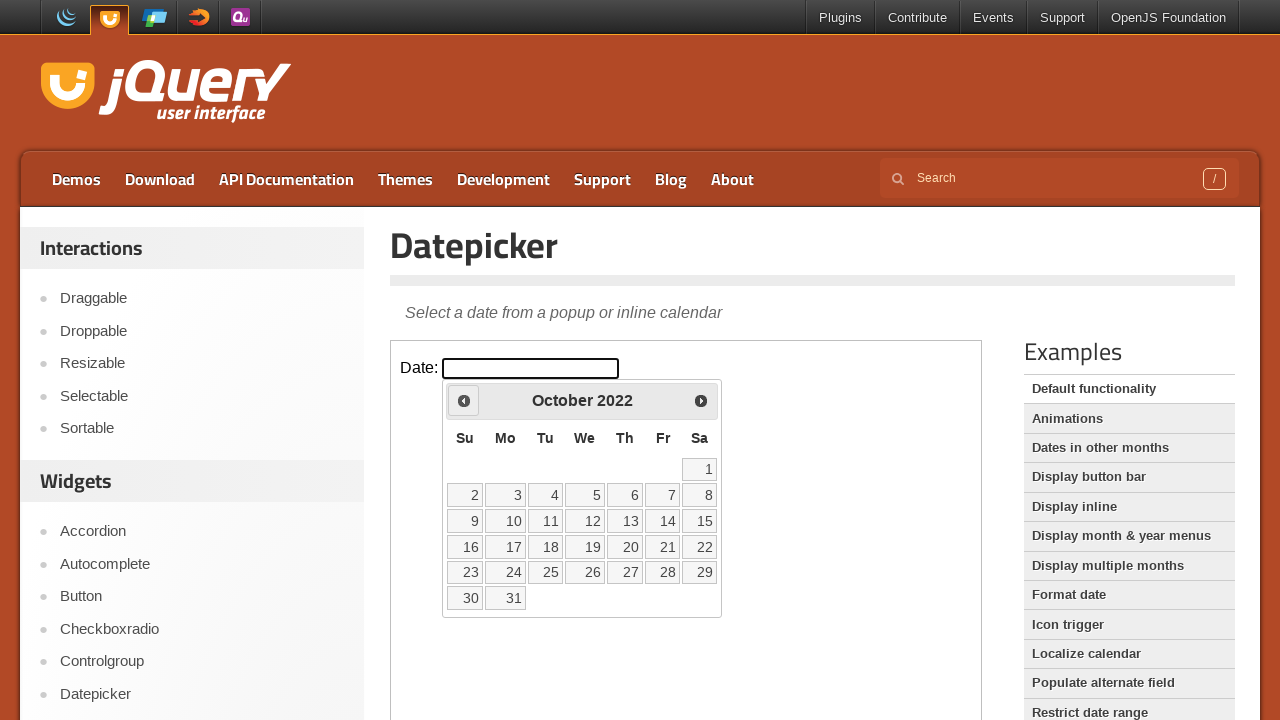

Clicked previous month button to navigate backwards (currently at October 2022) at (464, 400) on iframe >> nth=0 >> internal:control=enter-frame >> xpath=//span[@class='ui-icon 
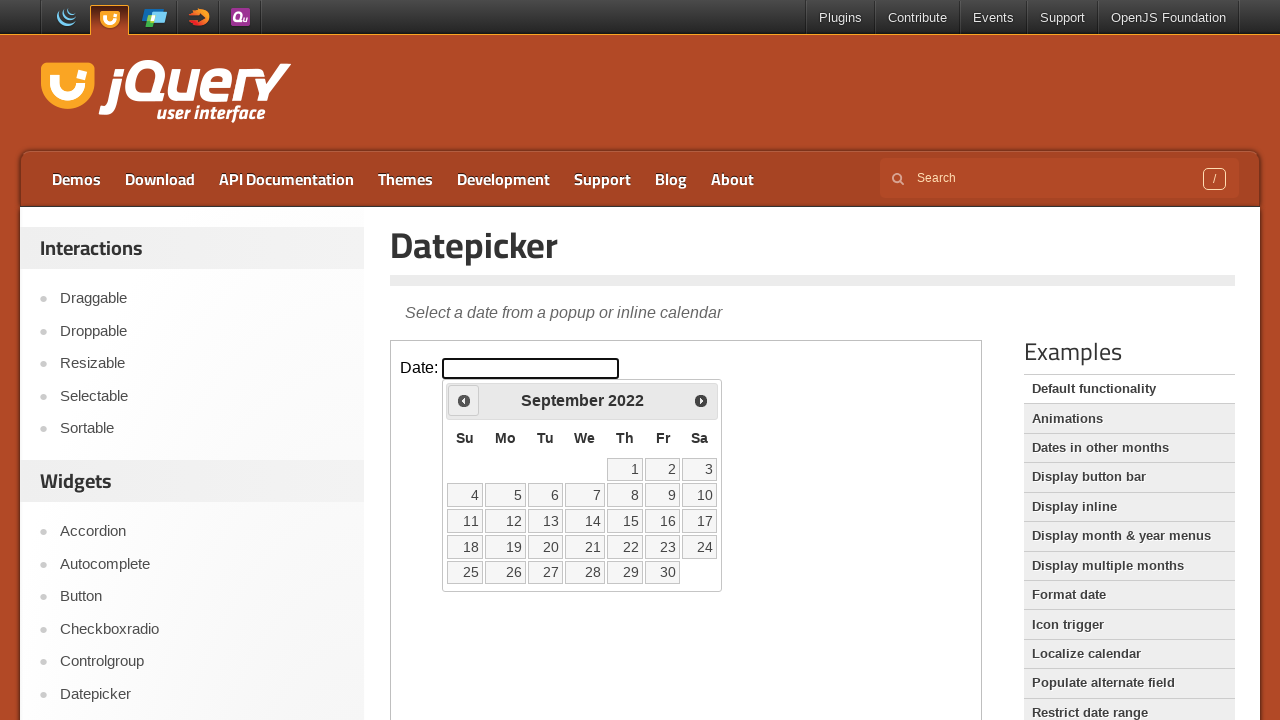

Retrieved current calendar month (September) and year (2022)
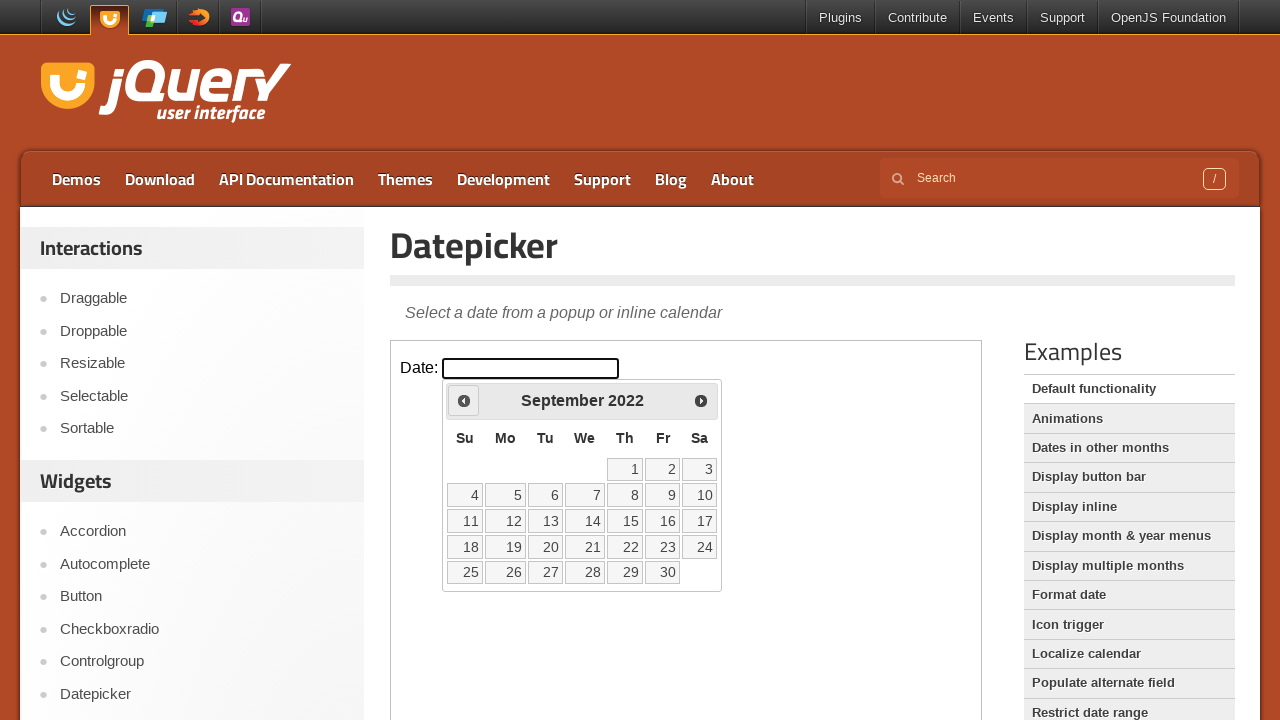

Clicked previous month button to navigate backwards (currently at September 2022) at (464, 400) on iframe >> nth=0 >> internal:control=enter-frame >> xpath=//span[@class='ui-icon 
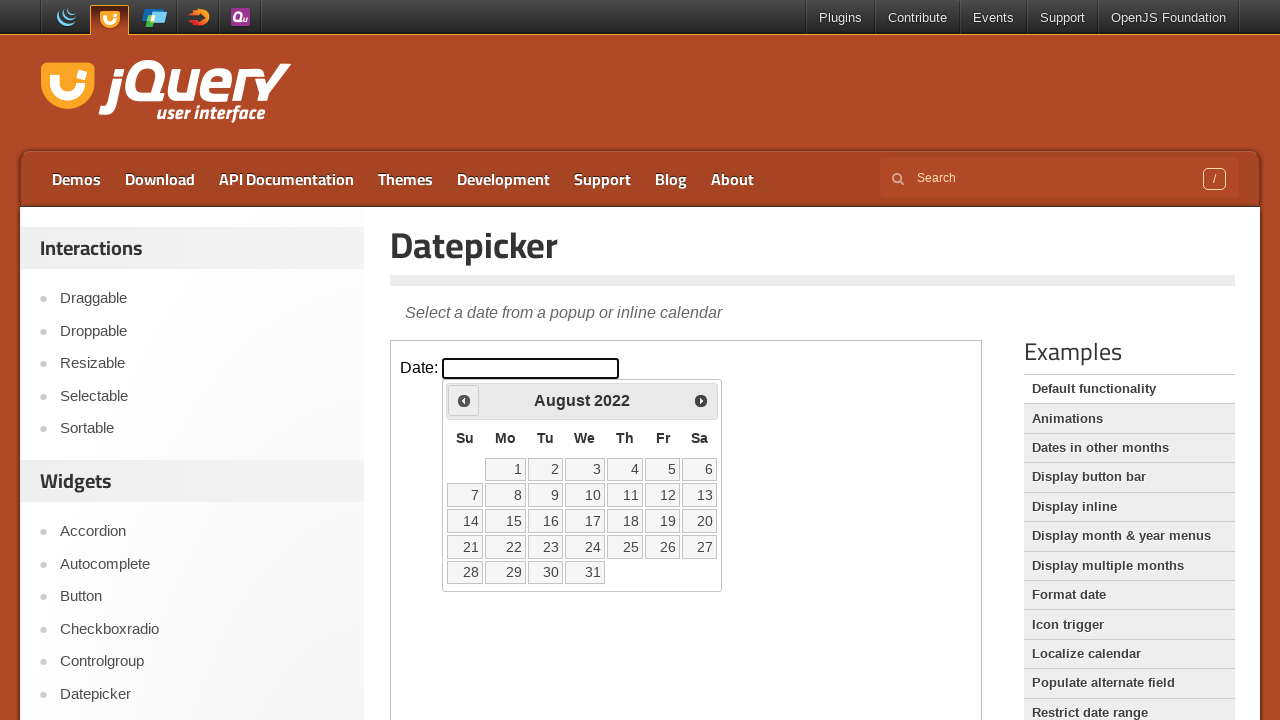

Retrieved current calendar month (August) and year (2022)
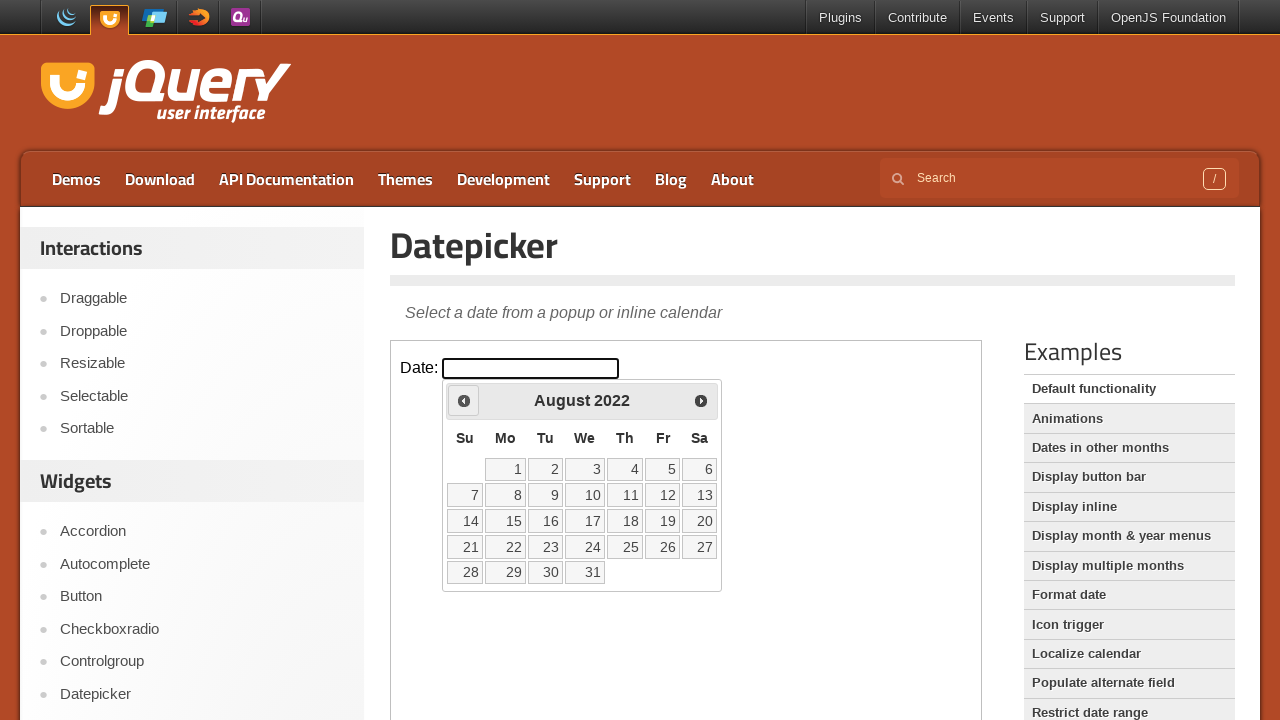

Clicked previous month button to navigate backwards (currently at August 2022) at (464, 400) on iframe >> nth=0 >> internal:control=enter-frame >> xpath=//span[@class='ui-icon 
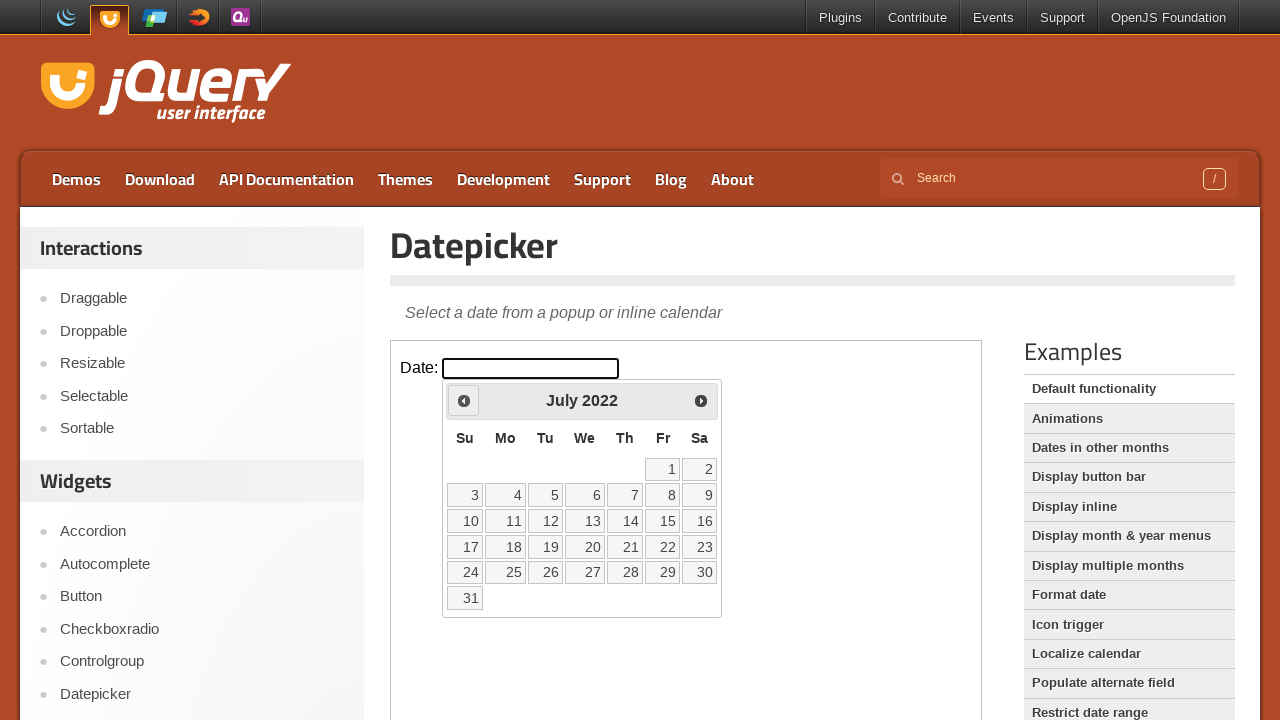

Retrieved current calendar month (July) and year (2022)
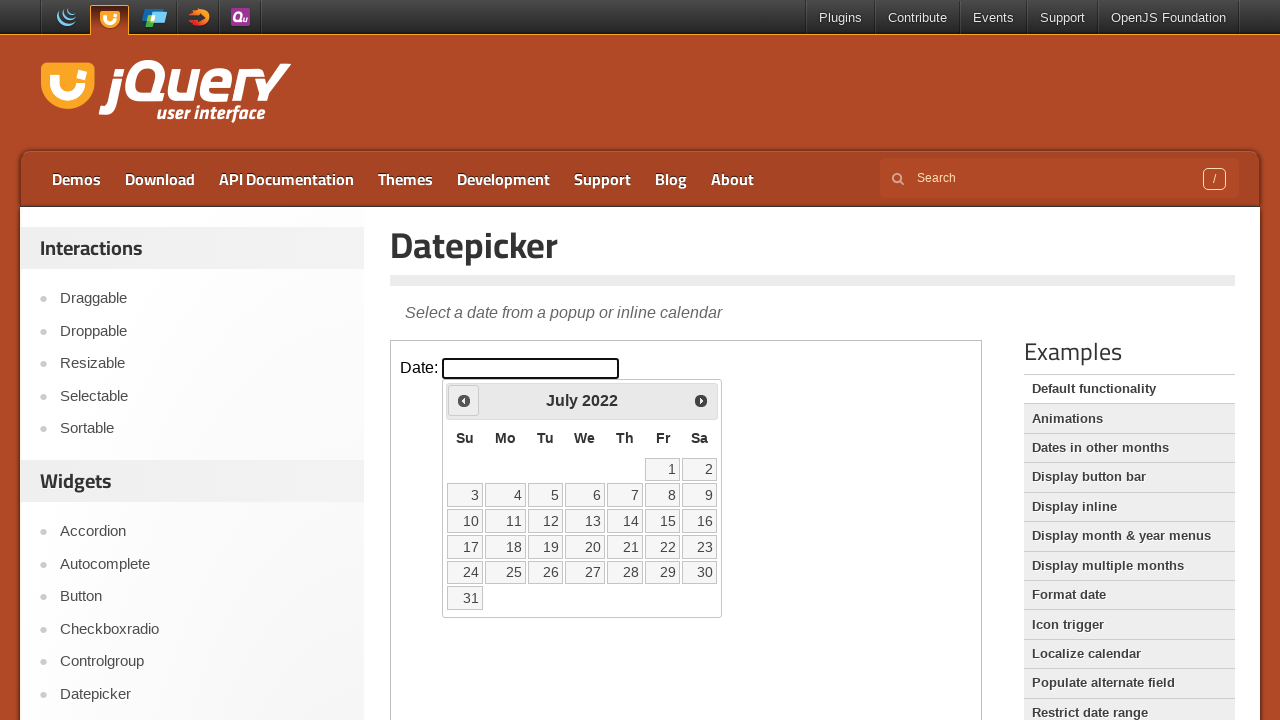

Clicked previous month button to navigate backwards (currently at July 2022) at (464, 400) on iframe >> nth=0 >> internal:control=enter-frame >> xpath=//span[@class='ui-icon 
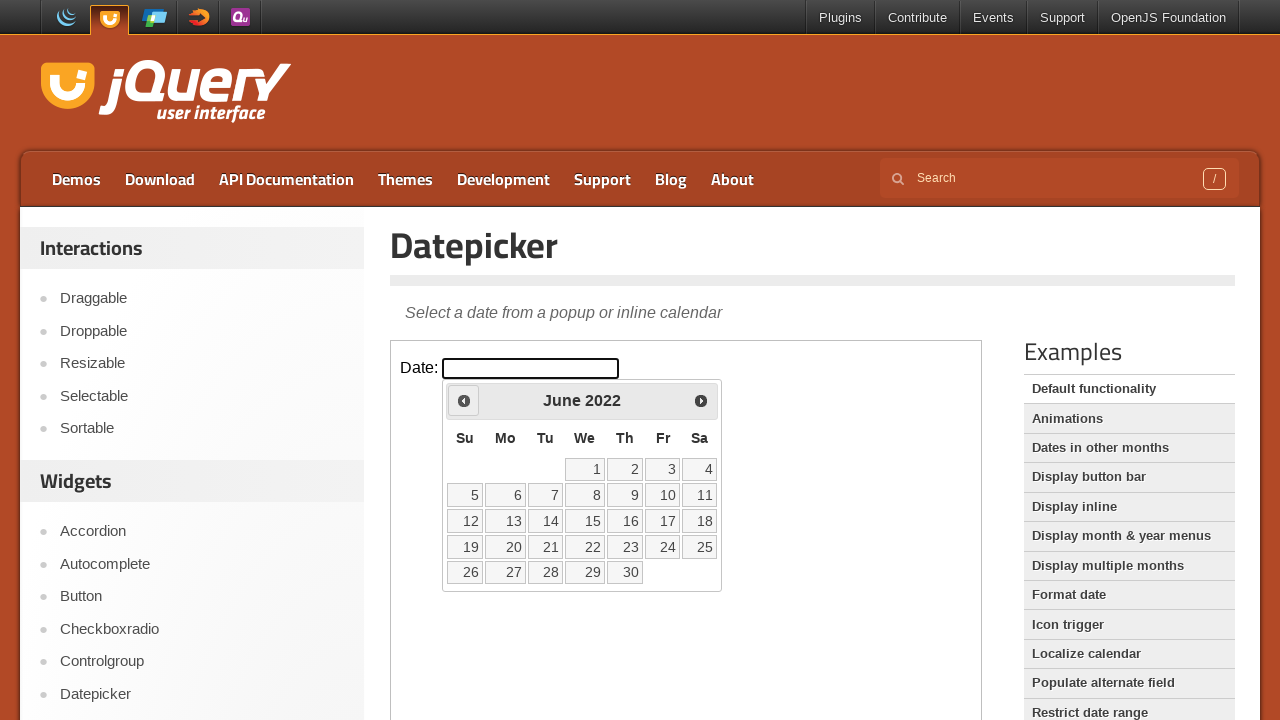

Retrieved current calendar month (June) and year (2022)
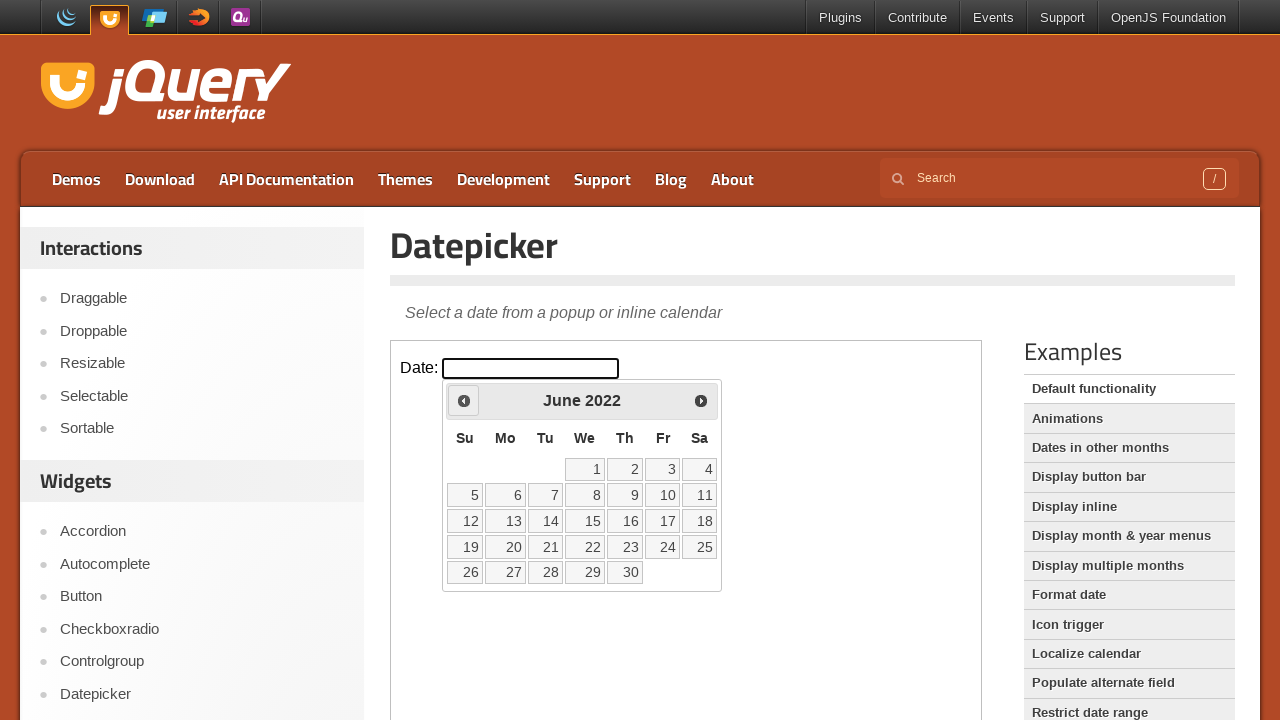

Clicked previous month button to navigate backwards (currently at June 2022) at (464, 400) on iframe >> nth=0 >> internal:control=enter-frame >> xpath=//span[@class='ui-icon 
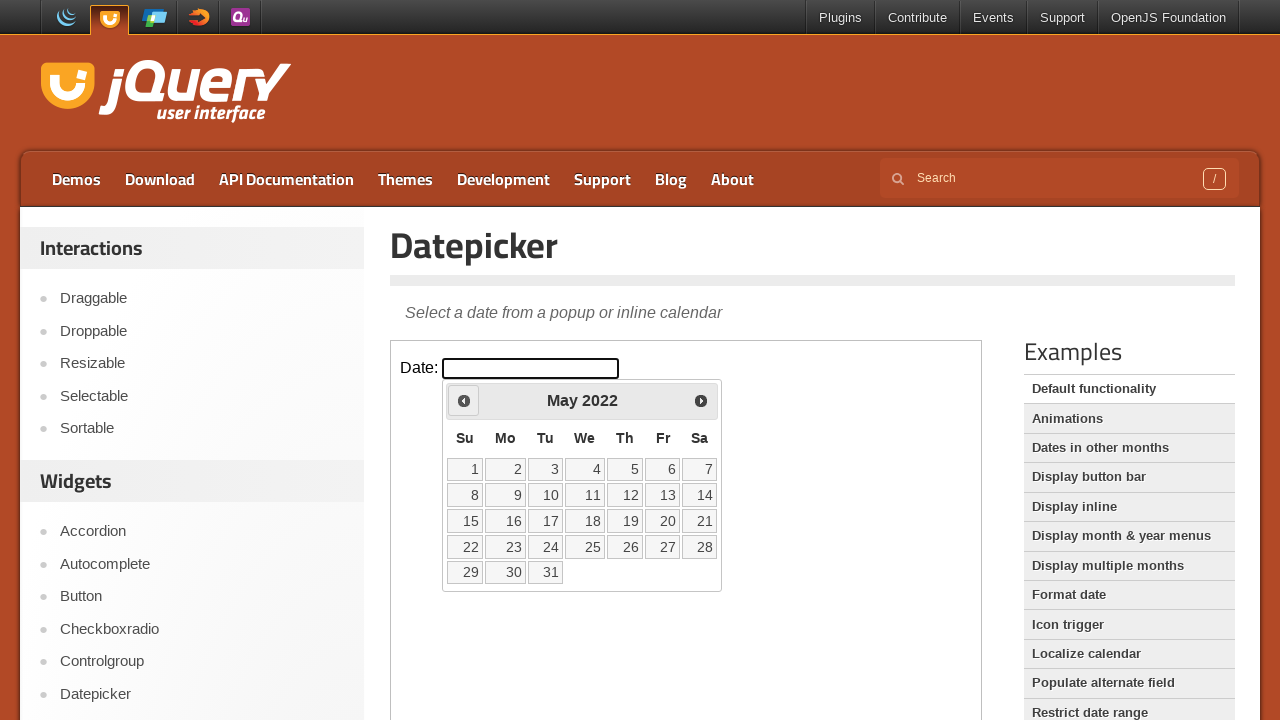

Retrieved current calendar month (May) and year (2022)
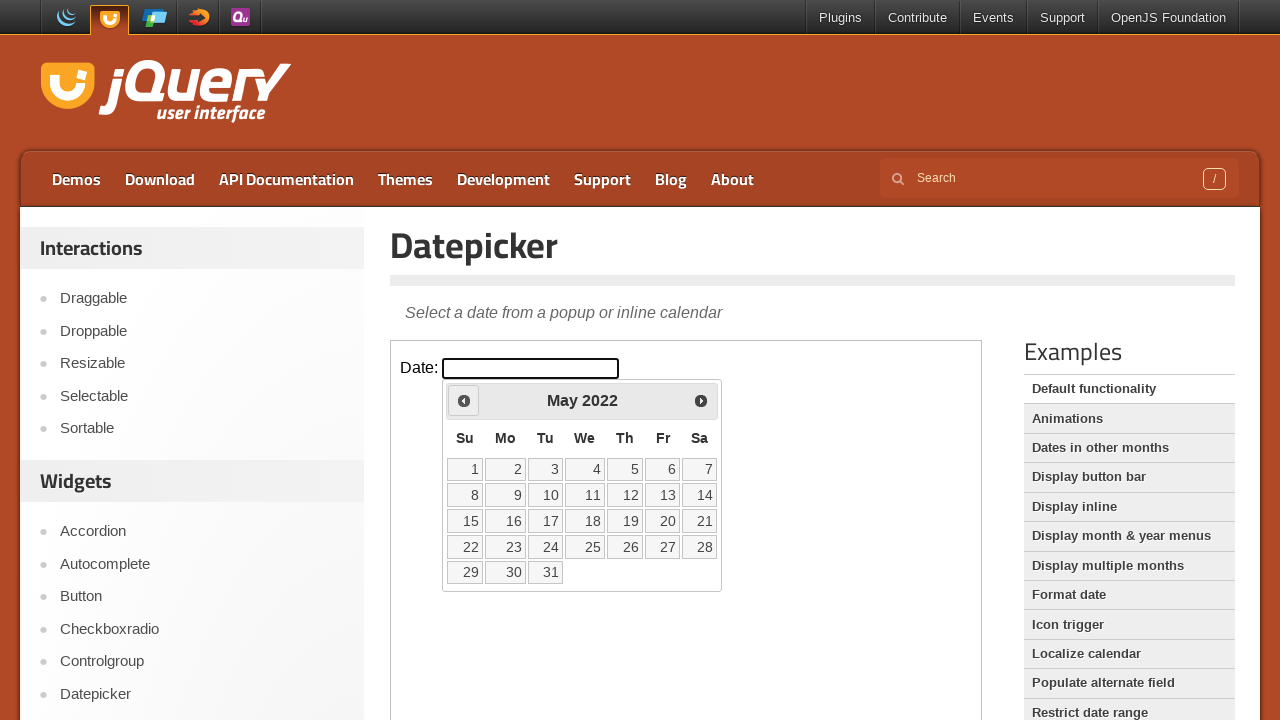

Clicked previous month button to navigate backwards (currently at May 2022) at (464, 400) on iframe >> nth=0 >> internal:control=enter-frame >> xpath=//span[@class='ui-icon 
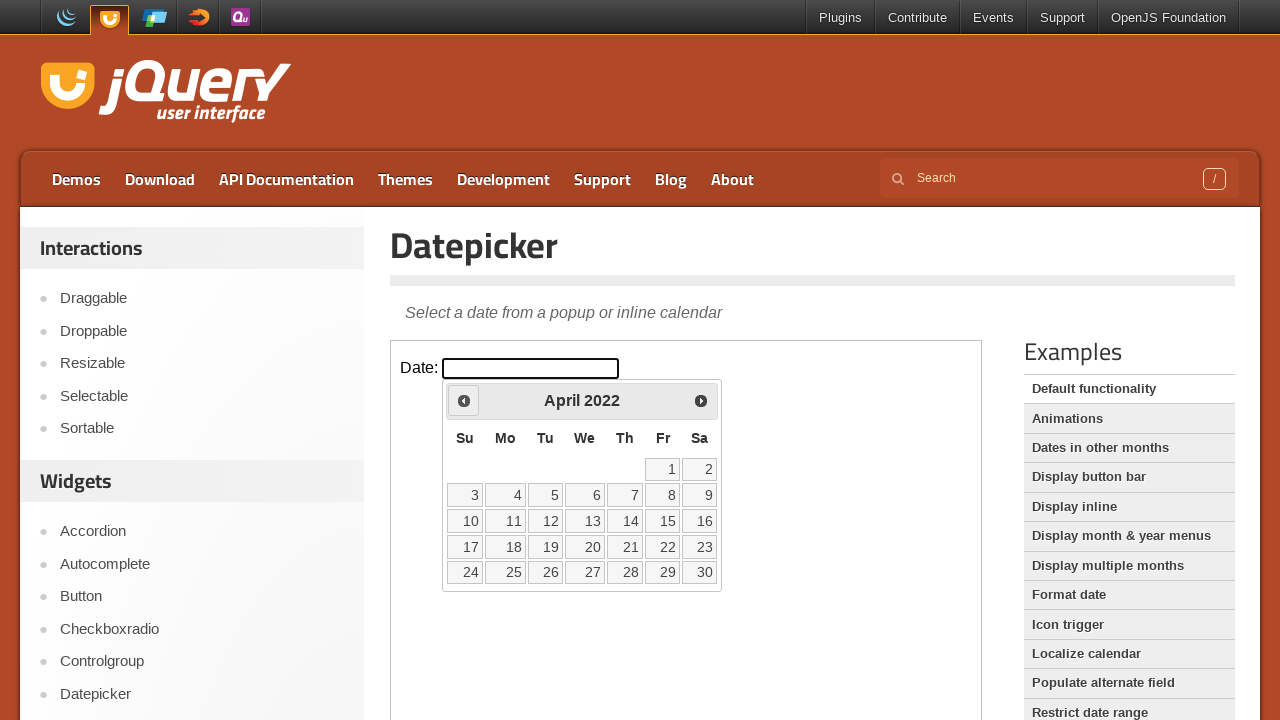

Retrieved current calendar month (April) and year (2022)
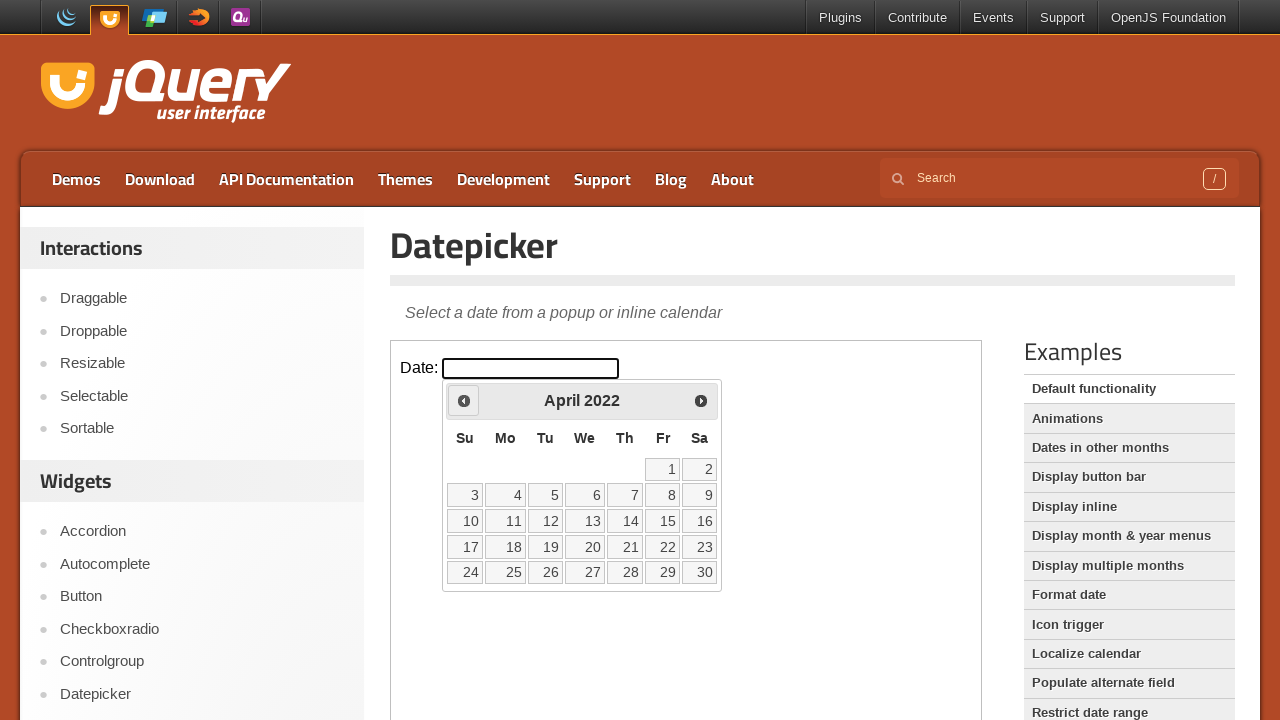

Clicked previous month button to navigate backwards (currently at April 2022) at (464, 400) on iframe >> nth=0 >> internal:control=enter-frame >> xpath=//span[@class='ui-icon 
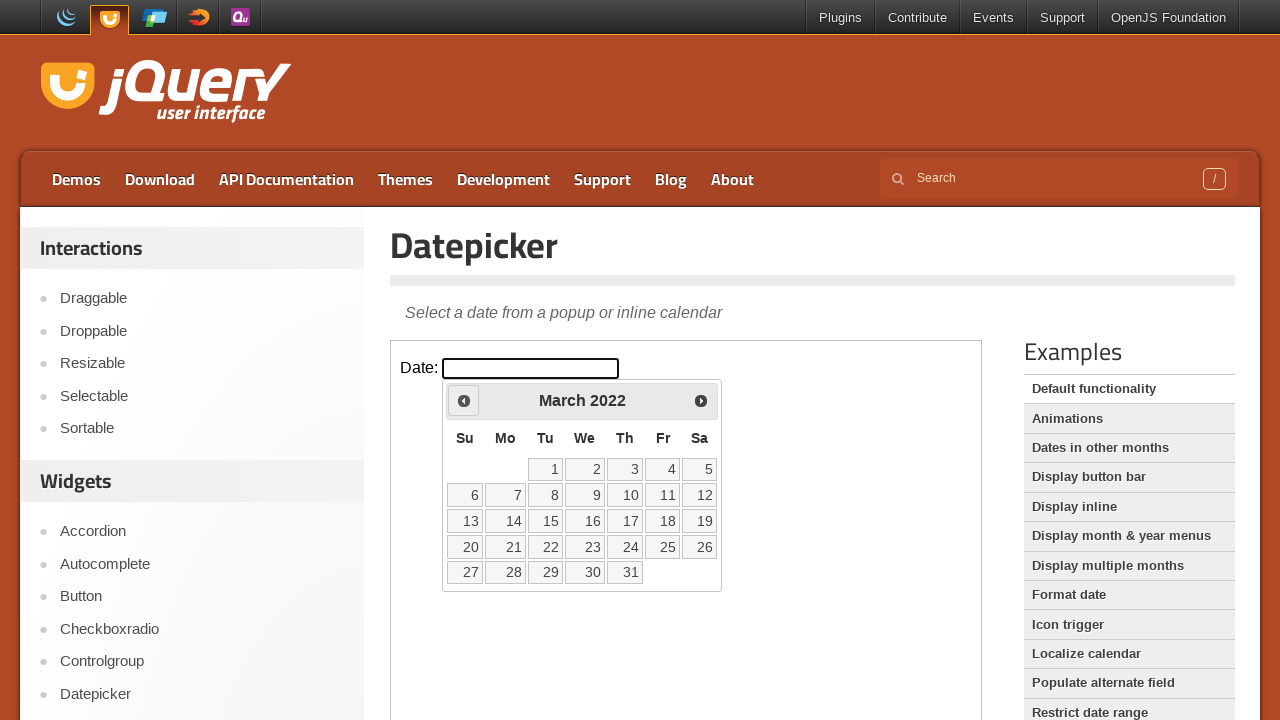

Retrieved current calendar month (March) and year (2022)
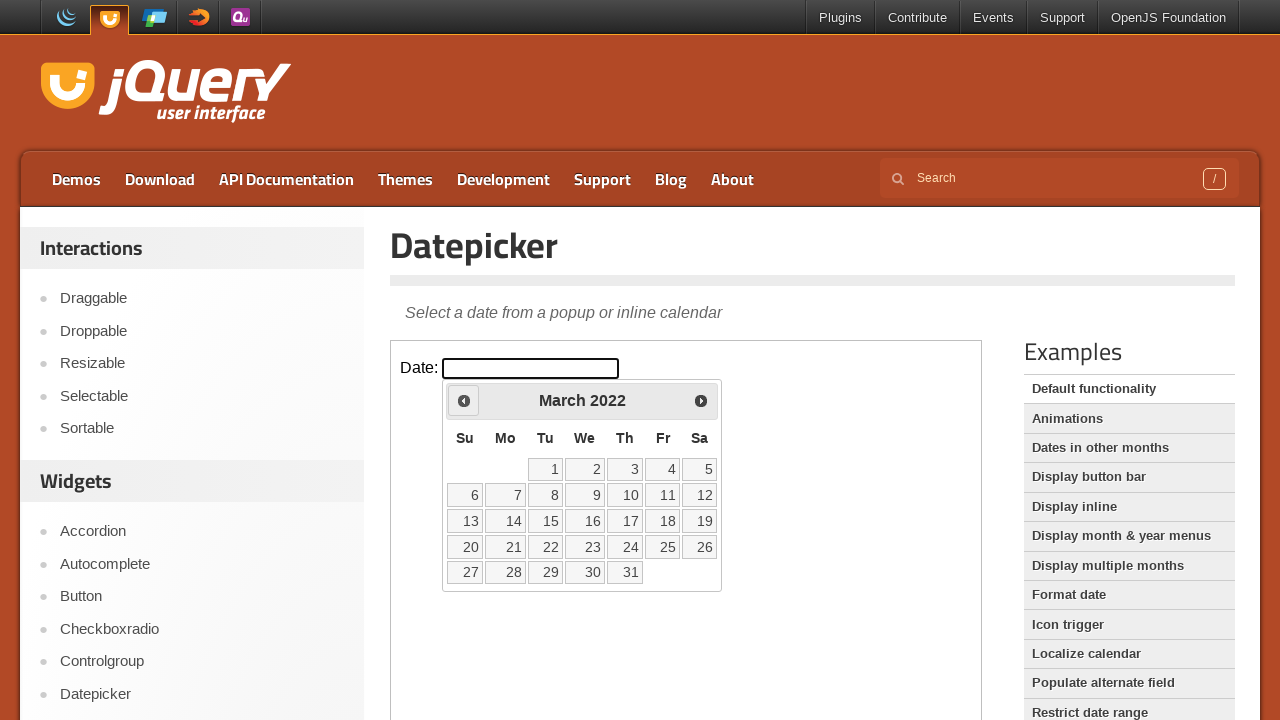

Clicked previous month button to navigate backwards (currently at March 2022) at (464, 400) on iframe >> nth=0 >> internal:control=enter-frame >> xpath=//span[@class='ui-icon 
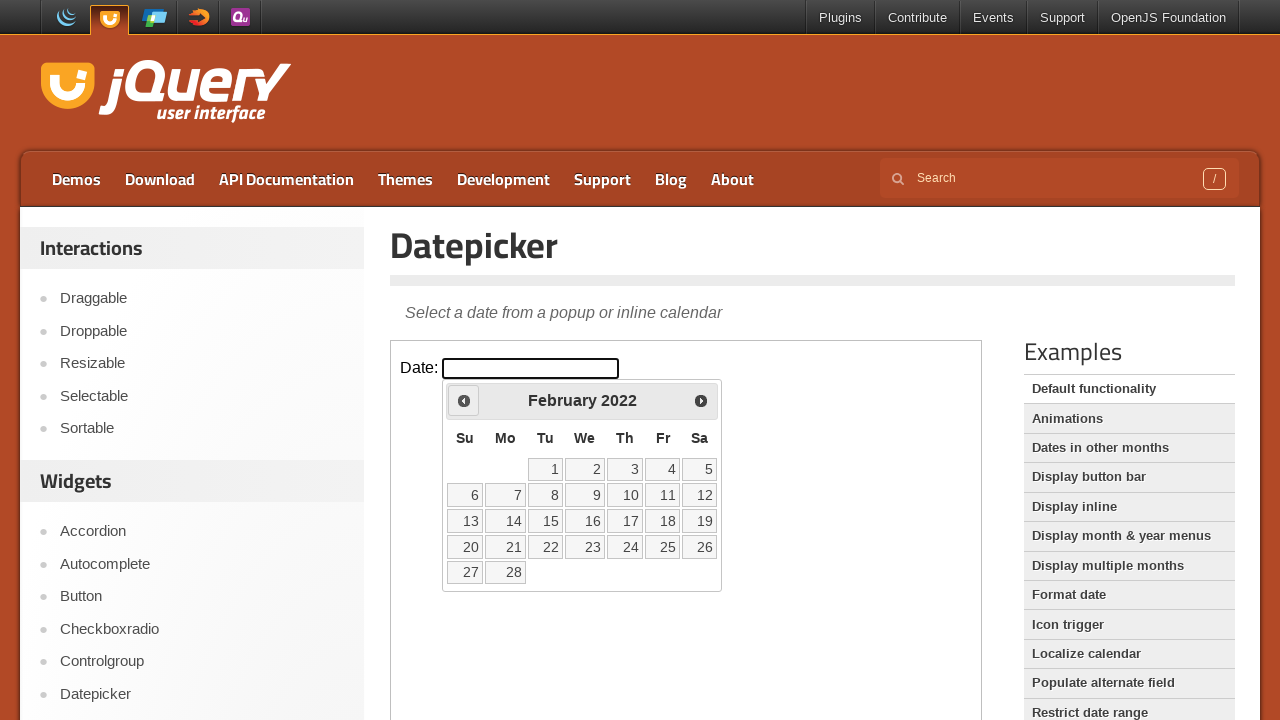

Retrieved current calendar month (February) and year (2022)
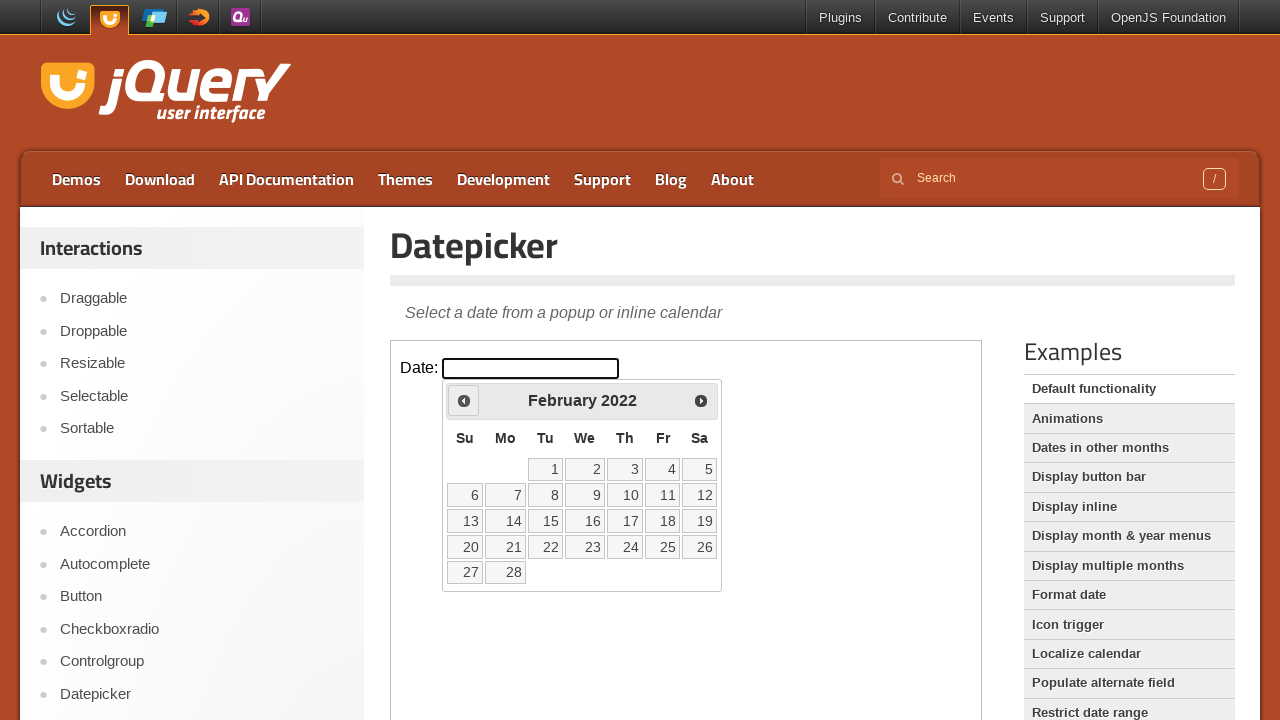

Clicked previous month button to navigate backwards (currently at February 2022) at (464, 400) on iframe >> nth=0 >> internal:control=enter-frame >> xpath=//span[@class='ui-icon 
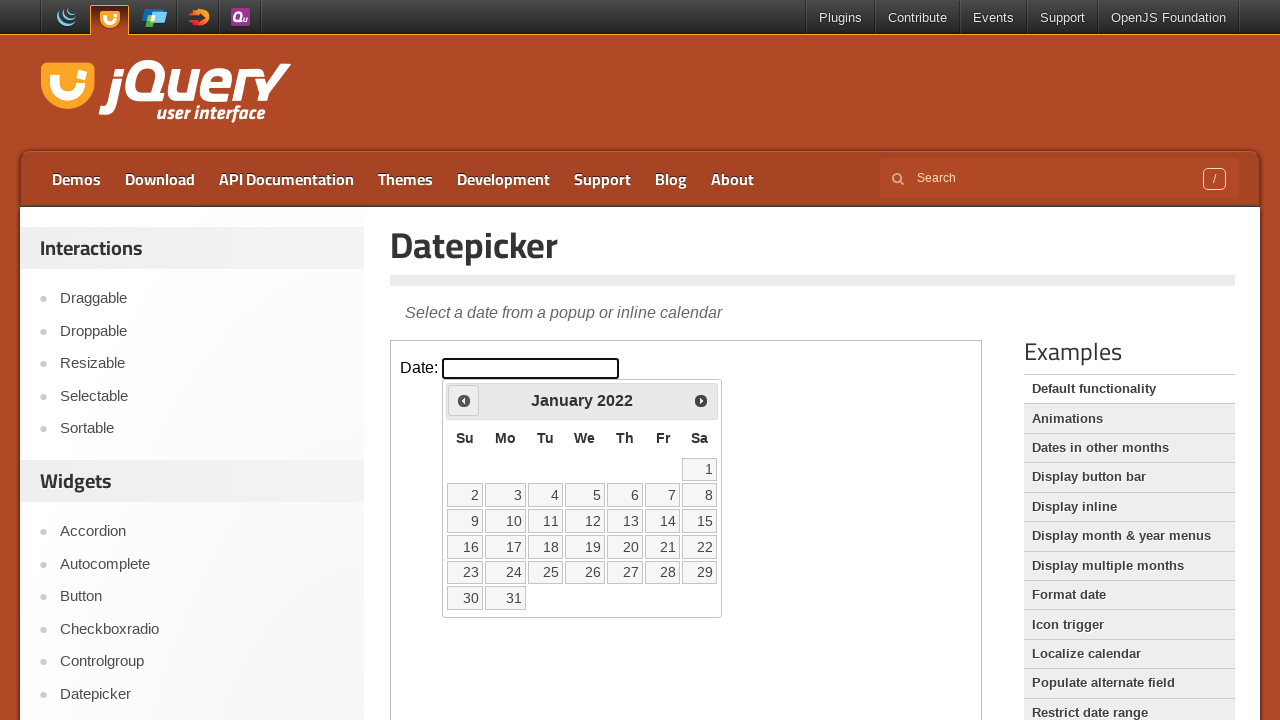

Retrieved current calendar month (January) and year (2022)
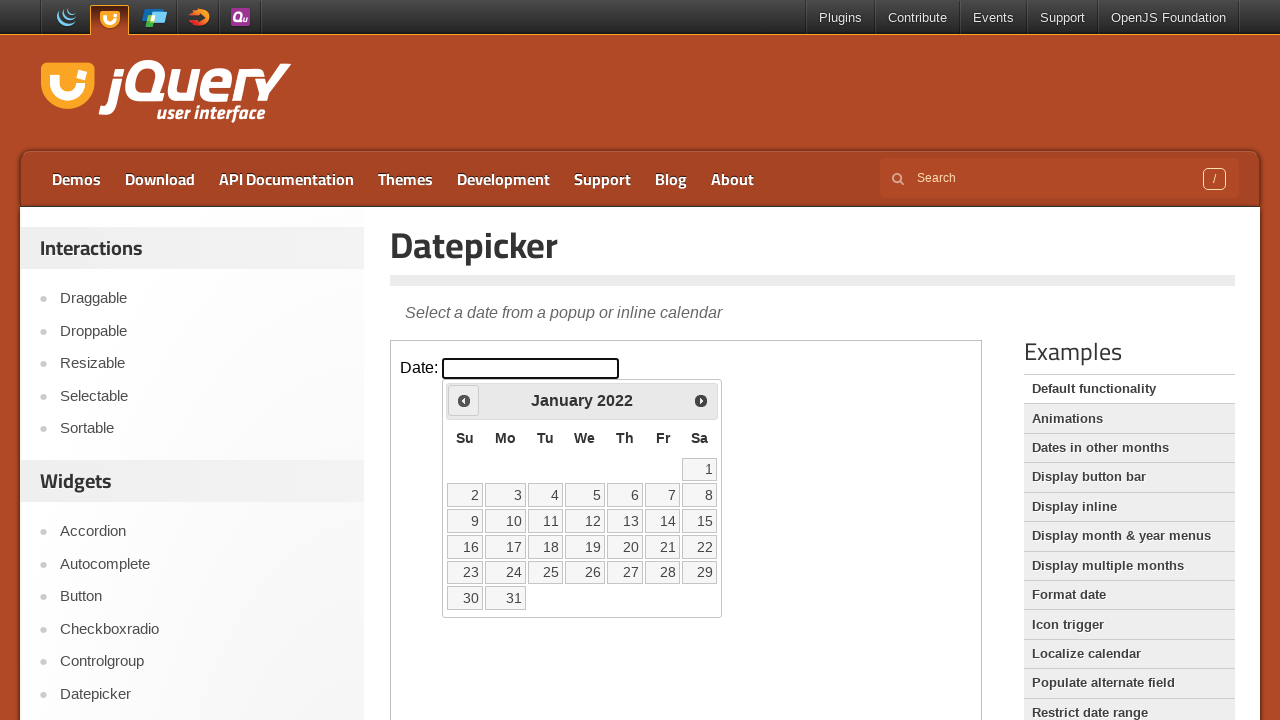

Clicked previous month button to navigate backwards (currently at January 2022) at (464, 400) on iframe >> nth=0 >> internal:control=enter-frame >> xpath=//span[@class='ui-icon 
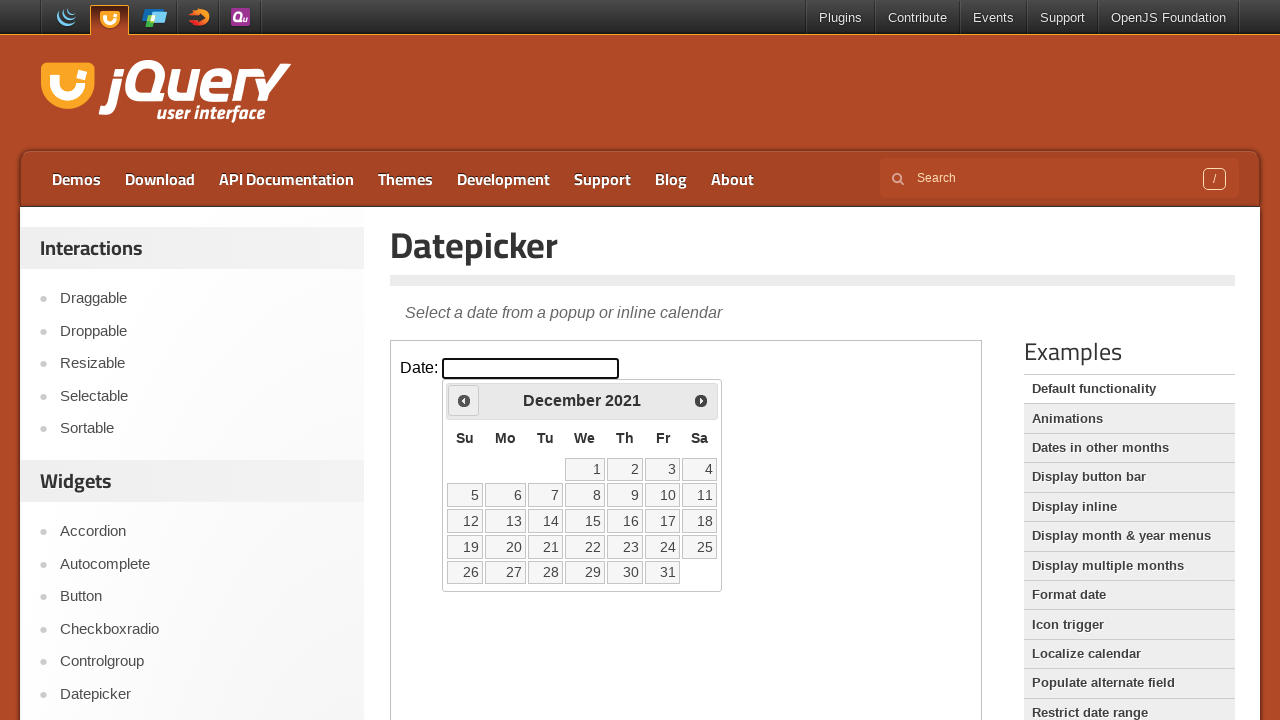

Retrieved current calendar month (December) and year (2021)
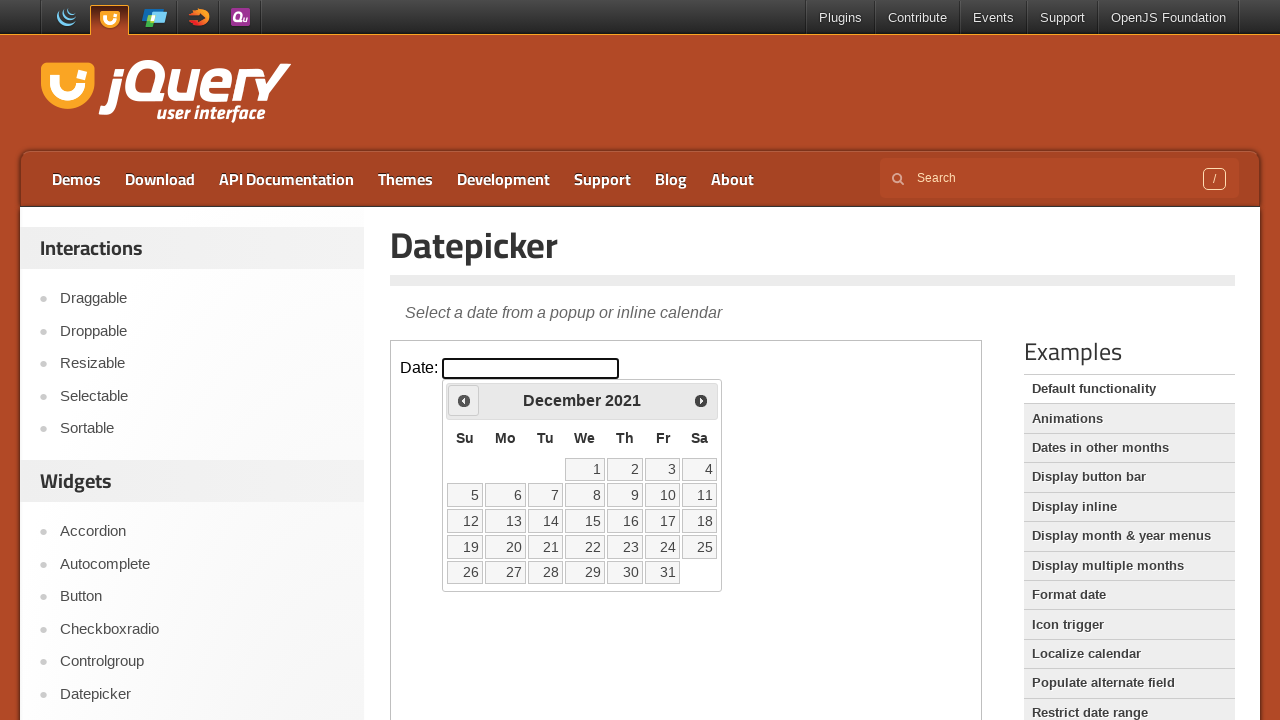

Clicked previous month button to navigate backwards (currently at December 2021) at (464, 400) on iframe >> nth=0 >> internal:control=enter-frame >> xpath=//span[@class='ui-icon 
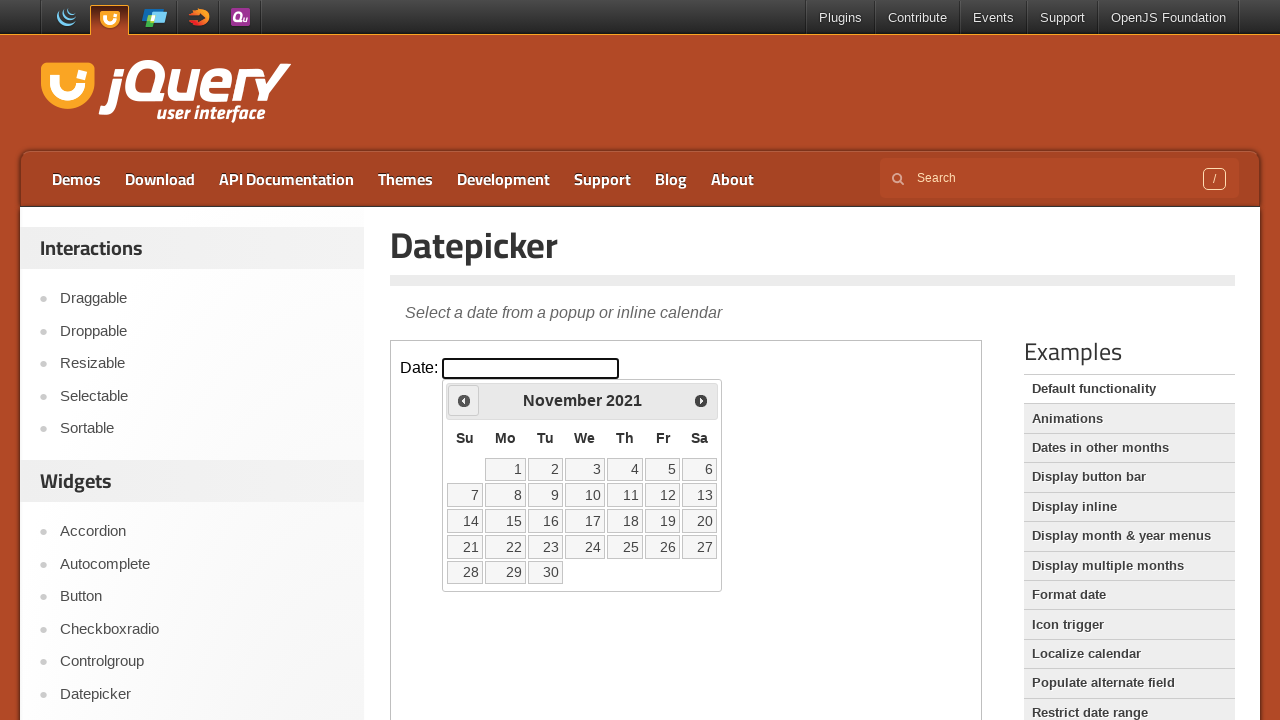

Retrieved current calendar month (November) and year (2021)
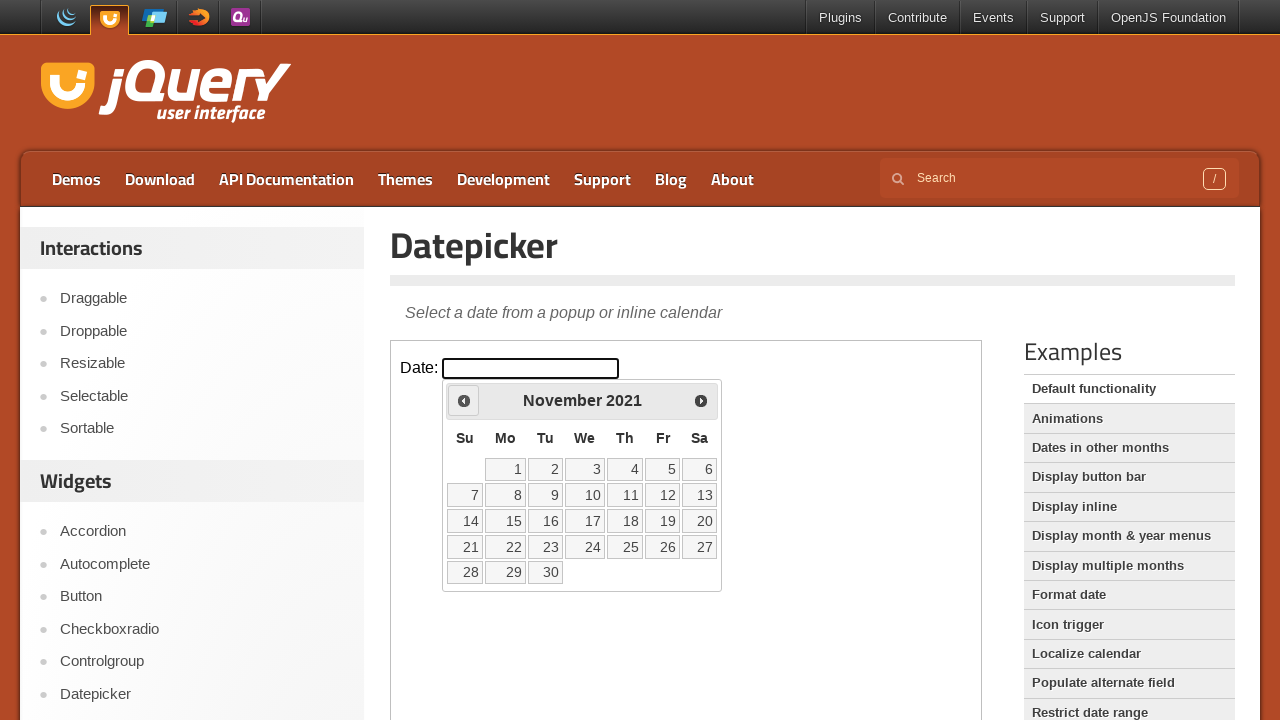

Clicked previous month button to navigate backwards (currently at November 2021) at (464, 400) on iframe >> nth=0 >> internal:control=enter-frame >> xpath=//span[@class='ui-icon 
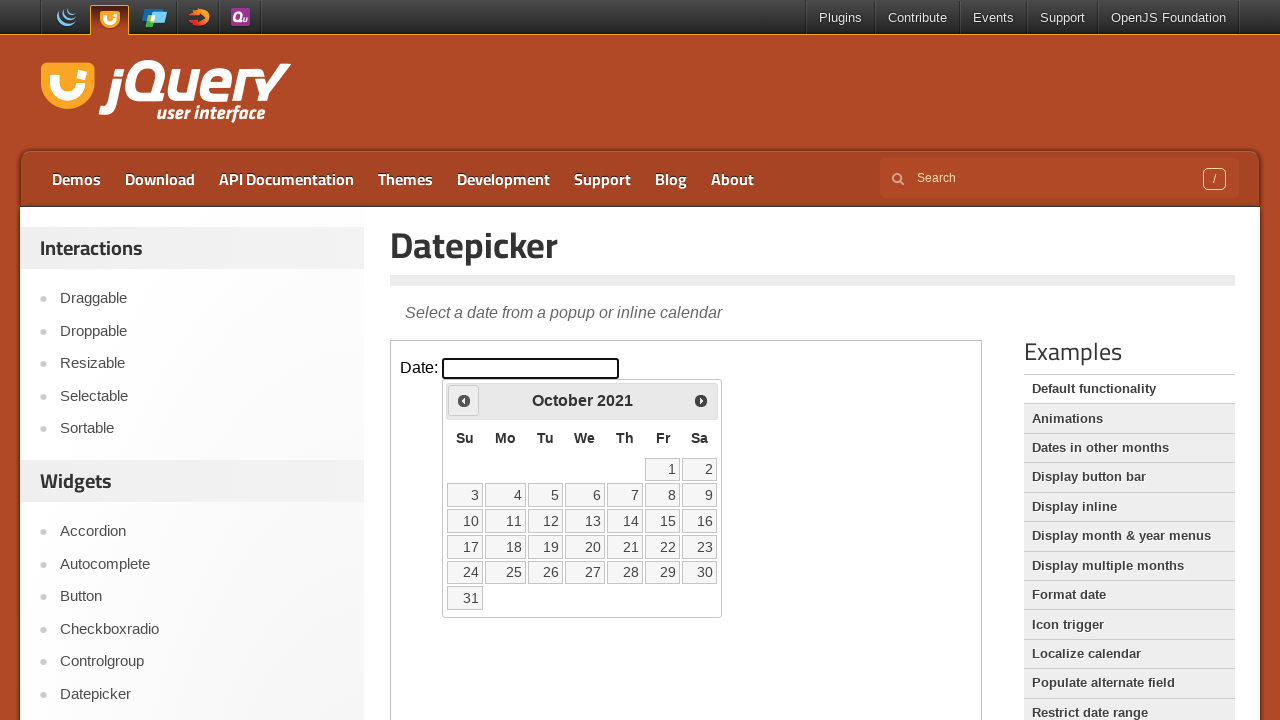

Retrieved current calendar month (October) and year (2021)
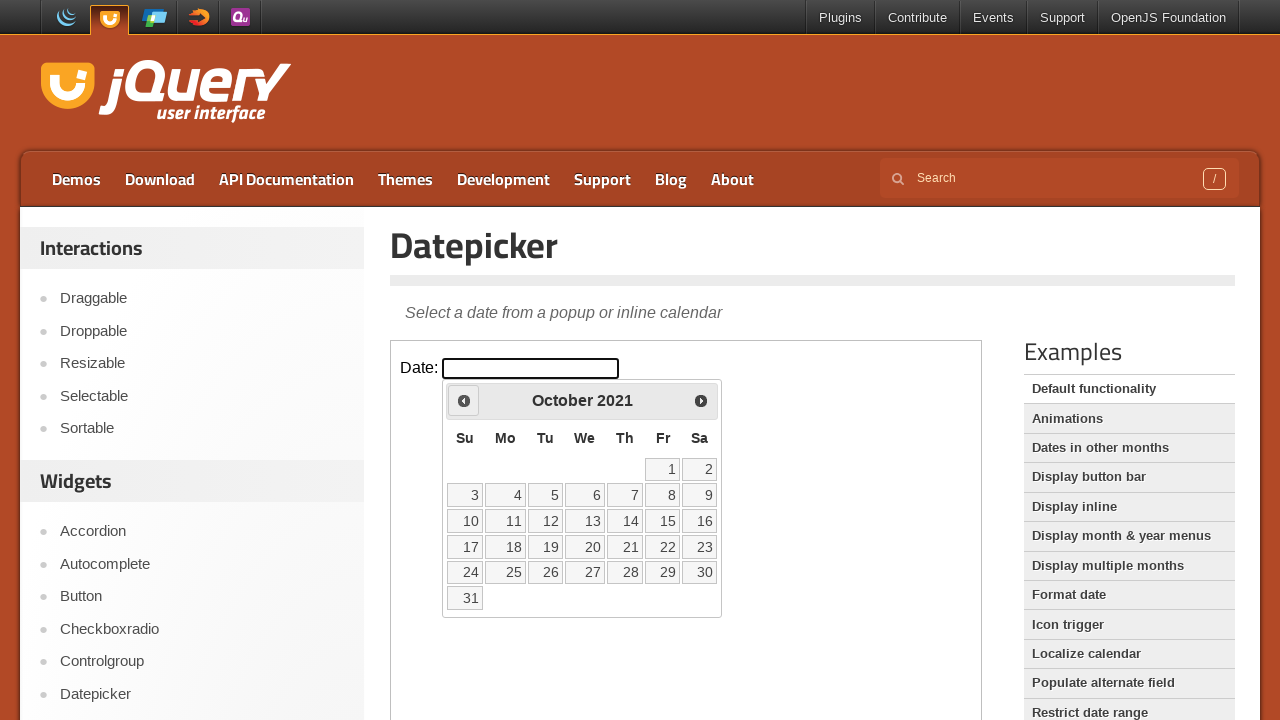

Clicked previous month button to navigate backwards (currently at October 2021) at (464, 400) on iframe >> nth=0 >> internal:control=enter-frame >> xpath=//span[@class='ui-icon 
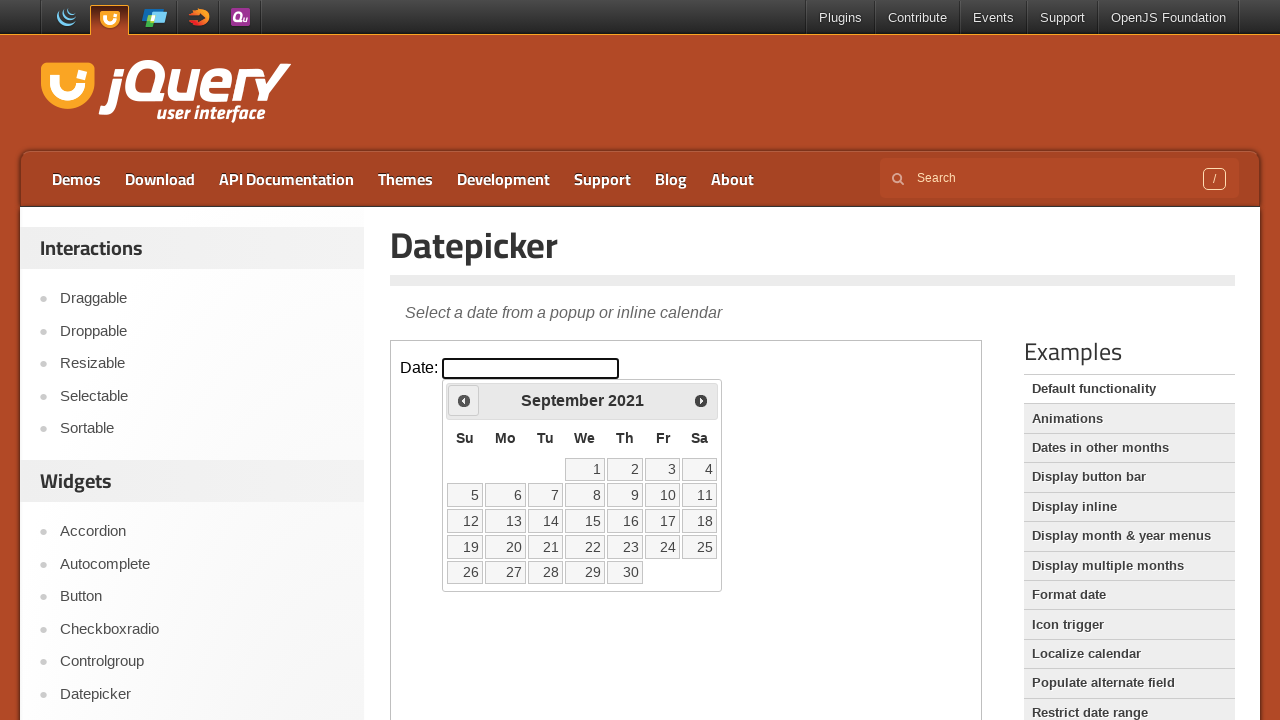

Retrieved current calendar month (September) and year (2021)
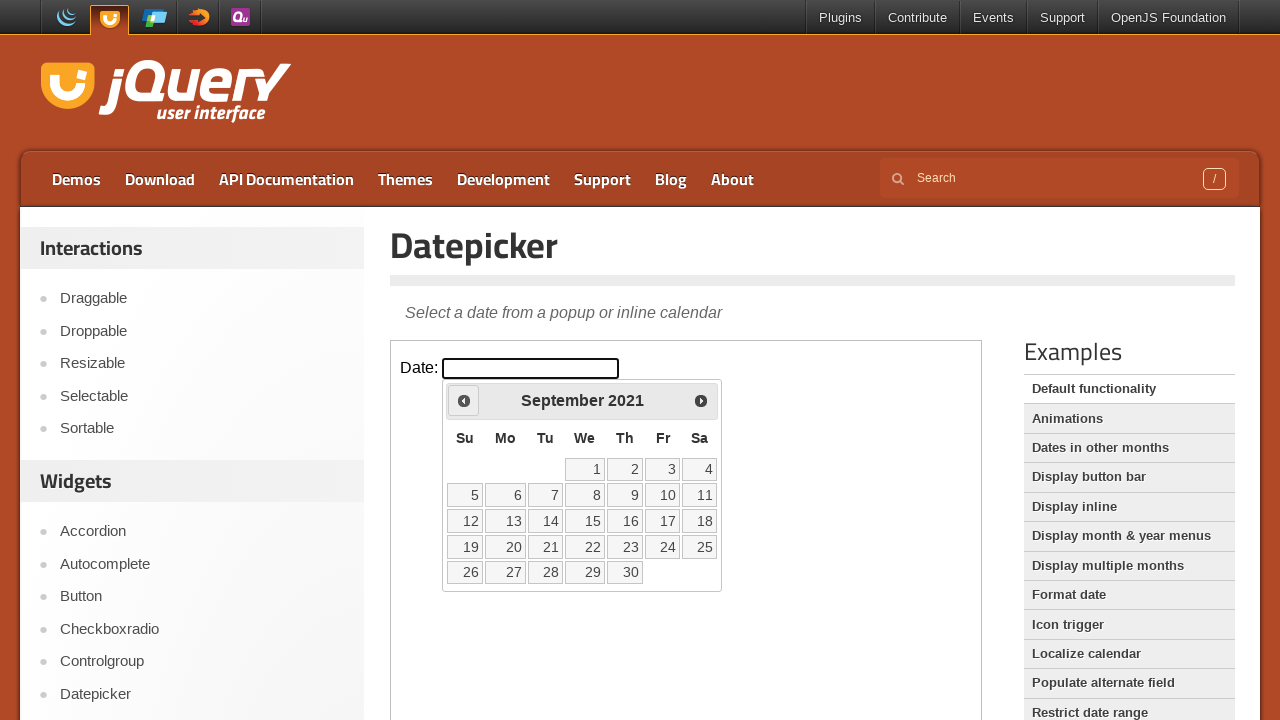

Clicked previous month button to navigate backwards (currently at September 2021) at (464, 400) on iframe >> nth=0 >> internal:control=enter-frame >> xpath=//span[@class='ui-icon 
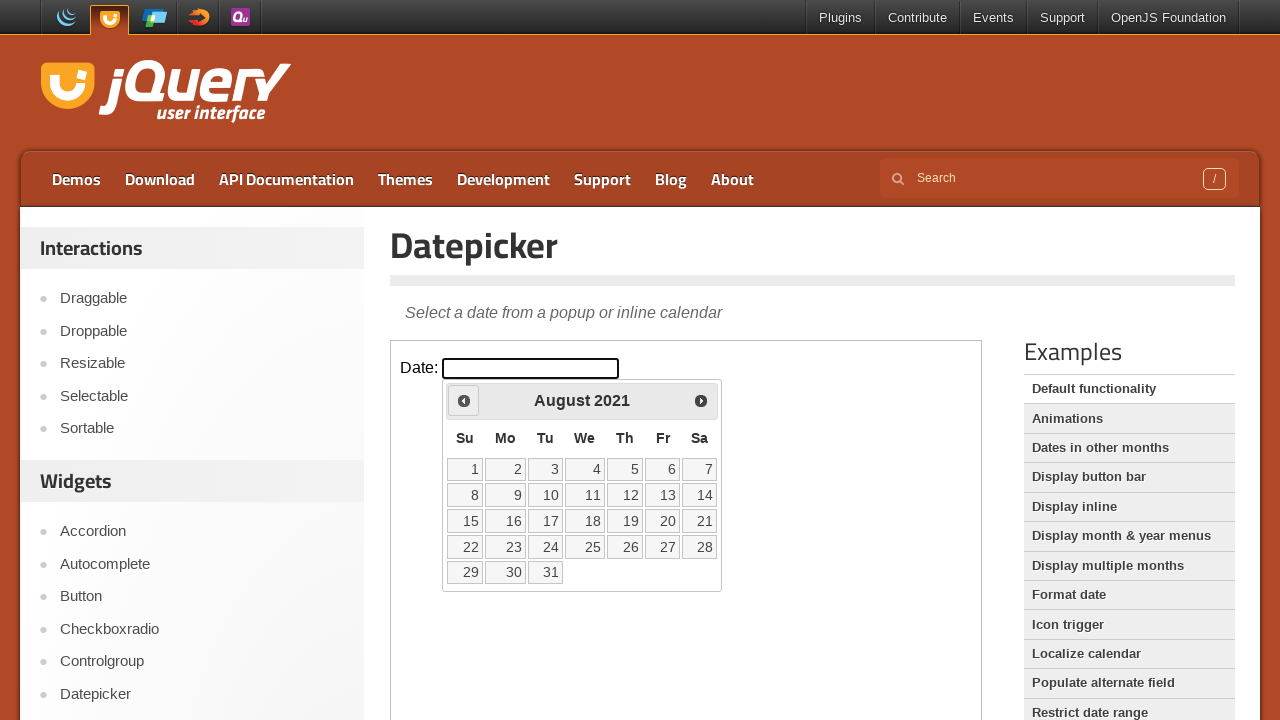

Retrieved current calendar month (August) and year (2021)
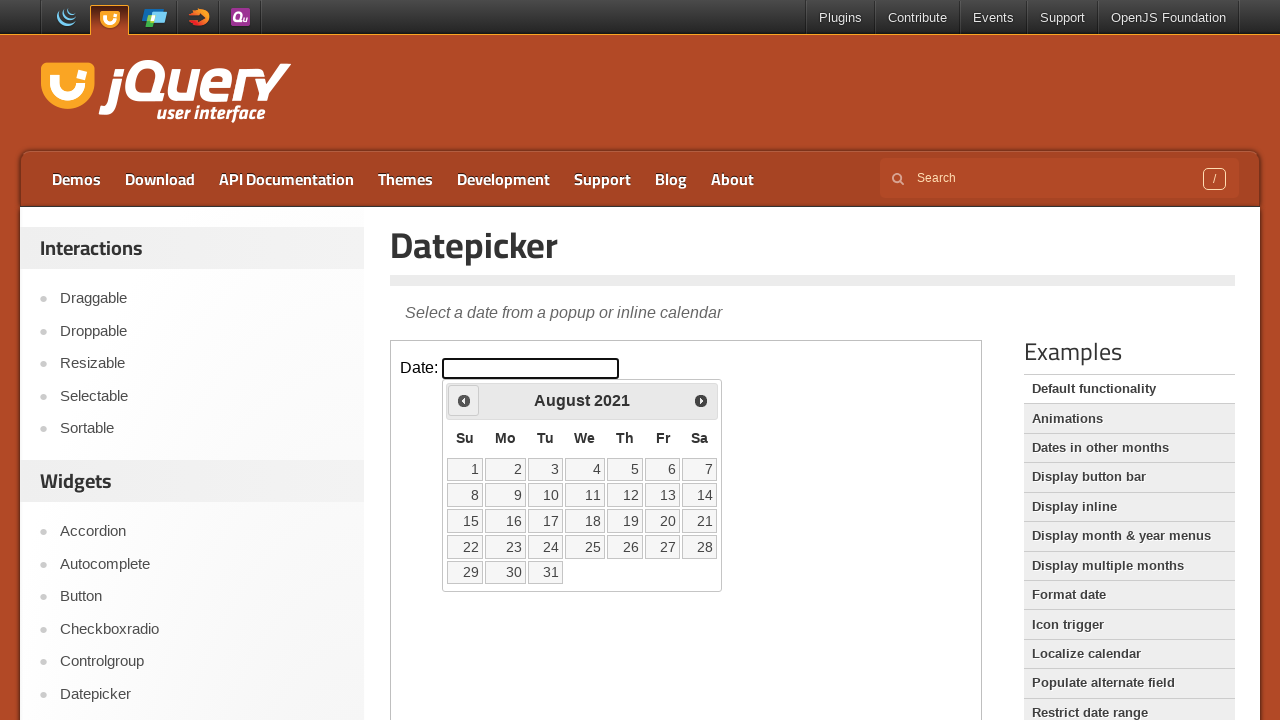

Clicked previous month button to navigate backwards (currently at August 2021) at (464, 400) on iframe >> nth=0 >> internal:control=enter-frame >> xpath=//span[@class='ui-icon 
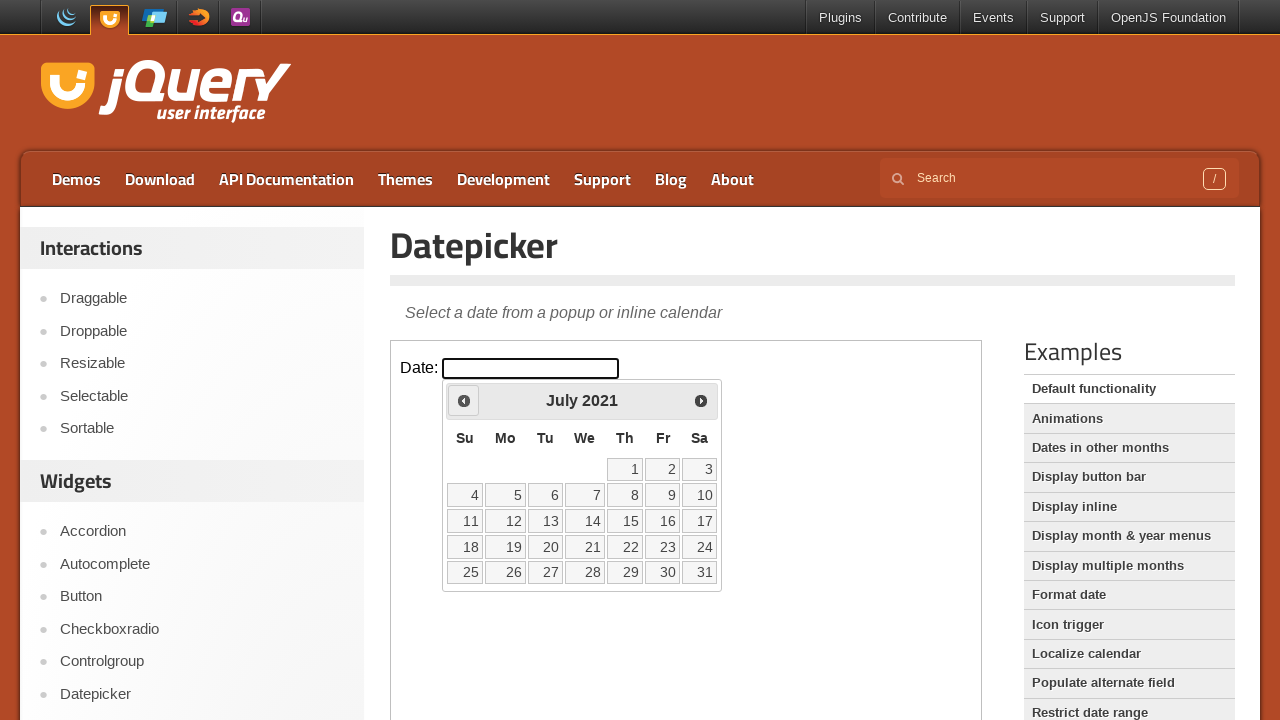

Retrieved current calendar month (July) and year (2021)
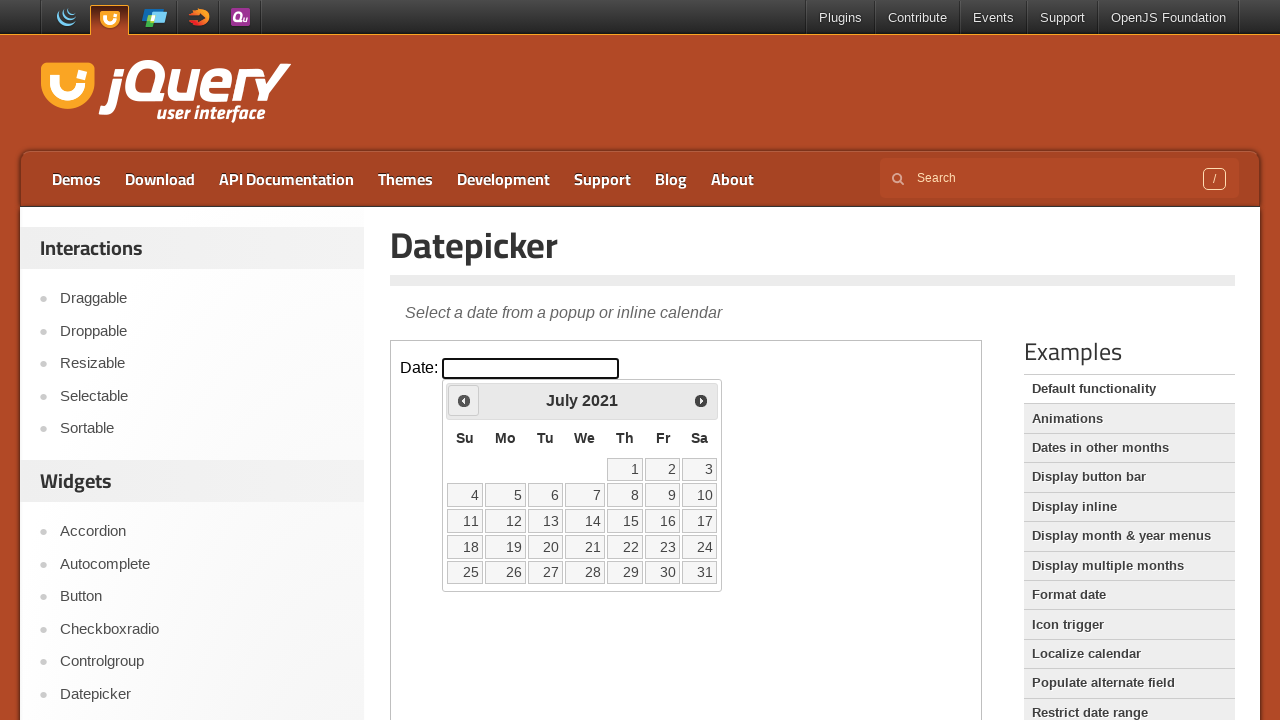

Clicked previous month button to navigate backwards (currently at July 2021) at (464, 400) on iframe >> nth=0 >> internal:control=enter-frame >> xpath=//span[@class='ui-icon 
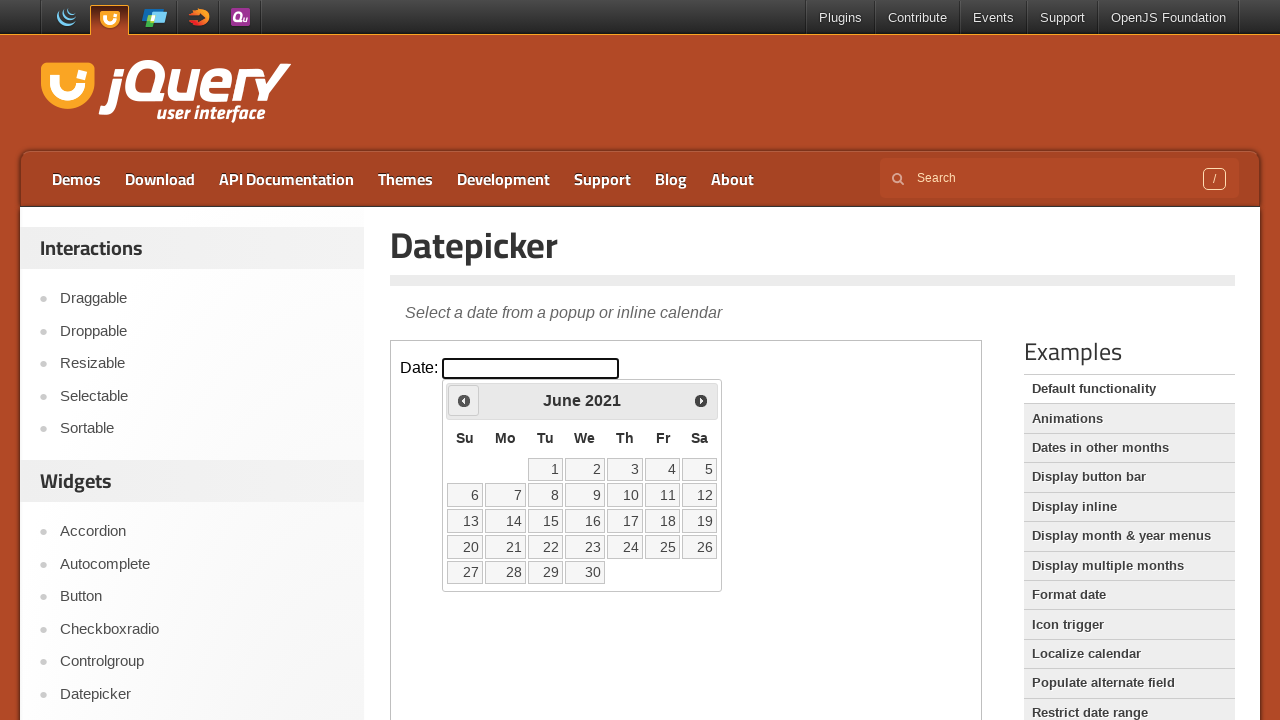

Retrieved current calendar month (June) and year (2021)
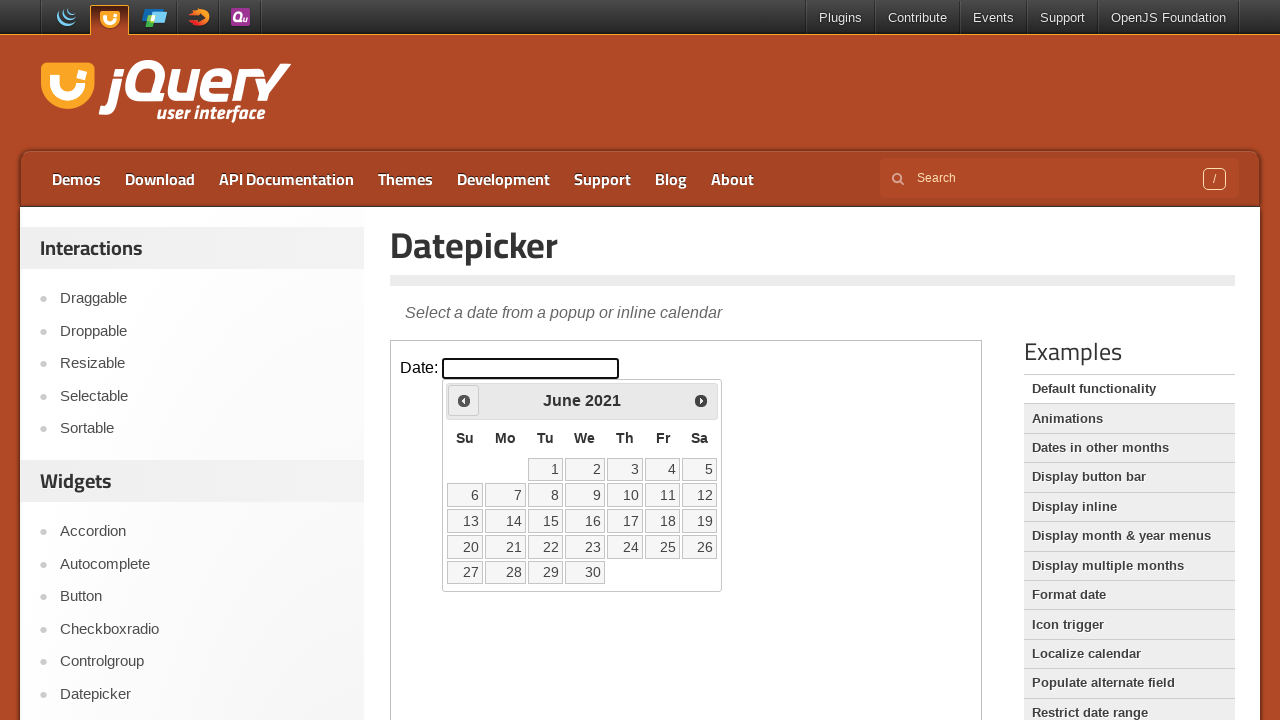

Clicked previous month button to navigate backwards (currently at June 2021) at (464, 400) on iframe >> nth=0 >> internal:control=enter-frame >> xpath=//span[@class='ui-icon 
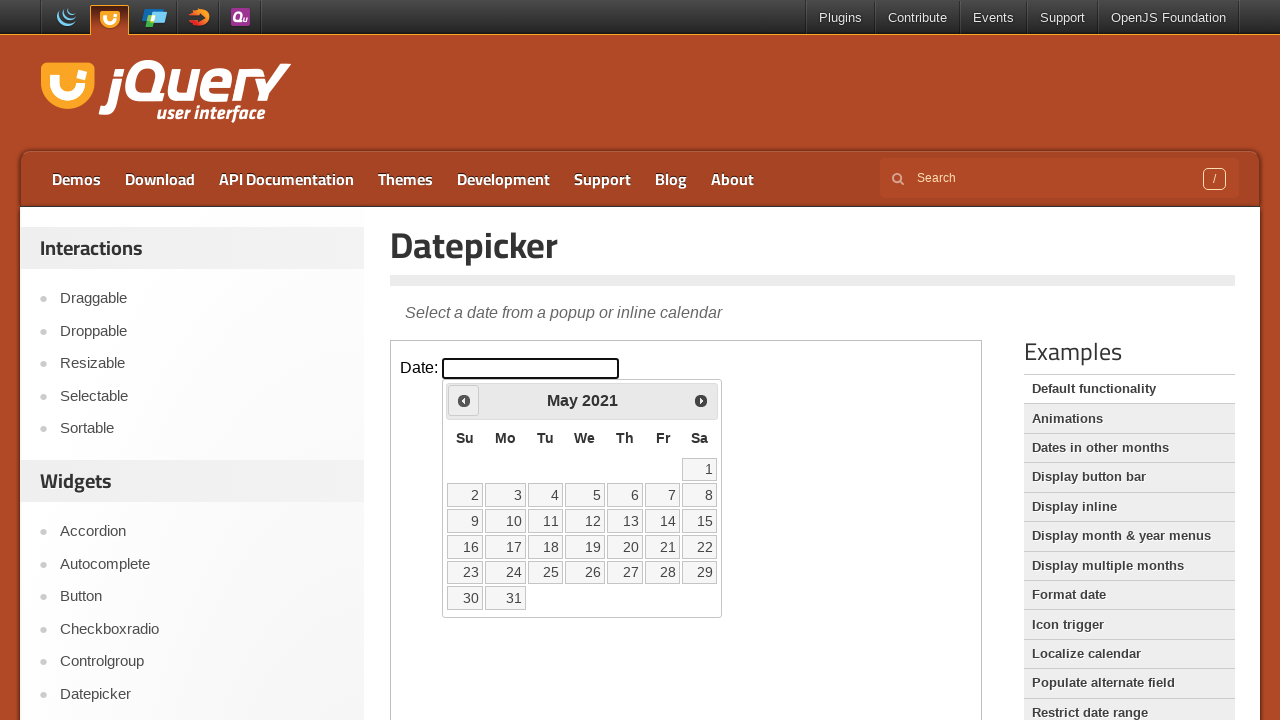

Retrieved current calendar month (May) and year (2021)
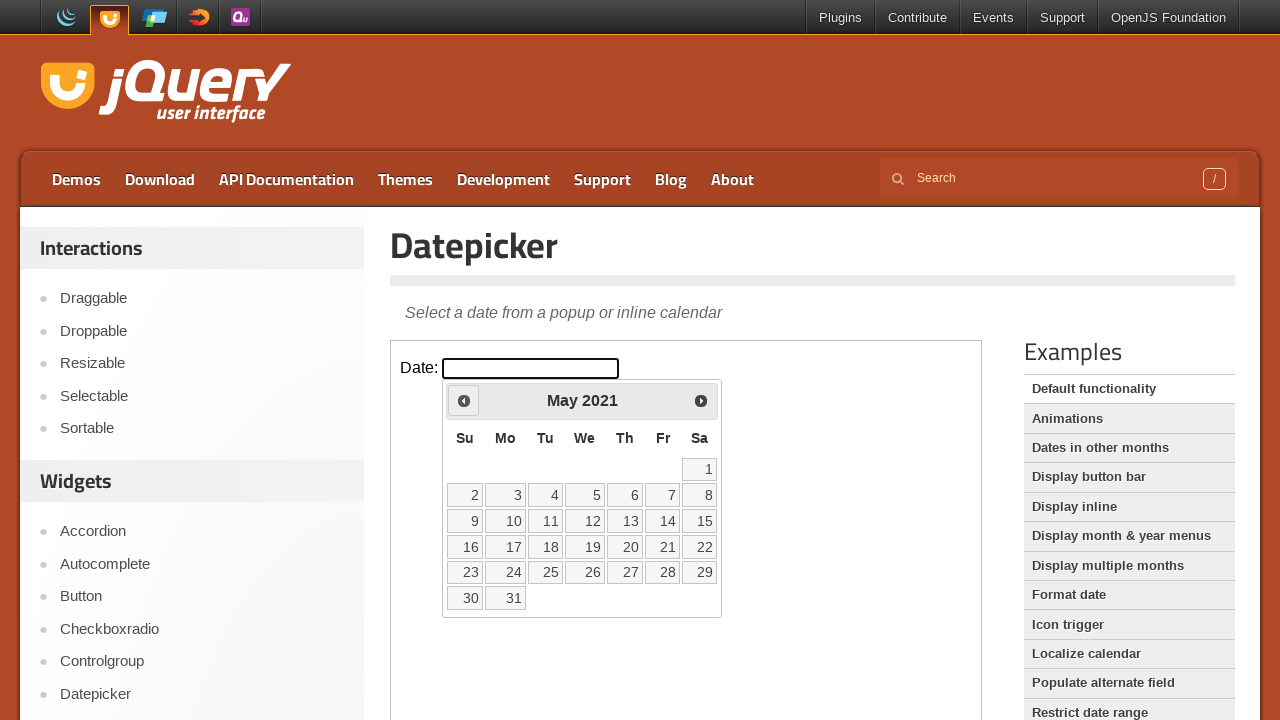

Clicked previous month button to navigate backwards (currently at May 2021) at (464, 400) on iframe >> nth=0 >> internal:control=enter-frame >> xpath=//span[@class='ui-icon 
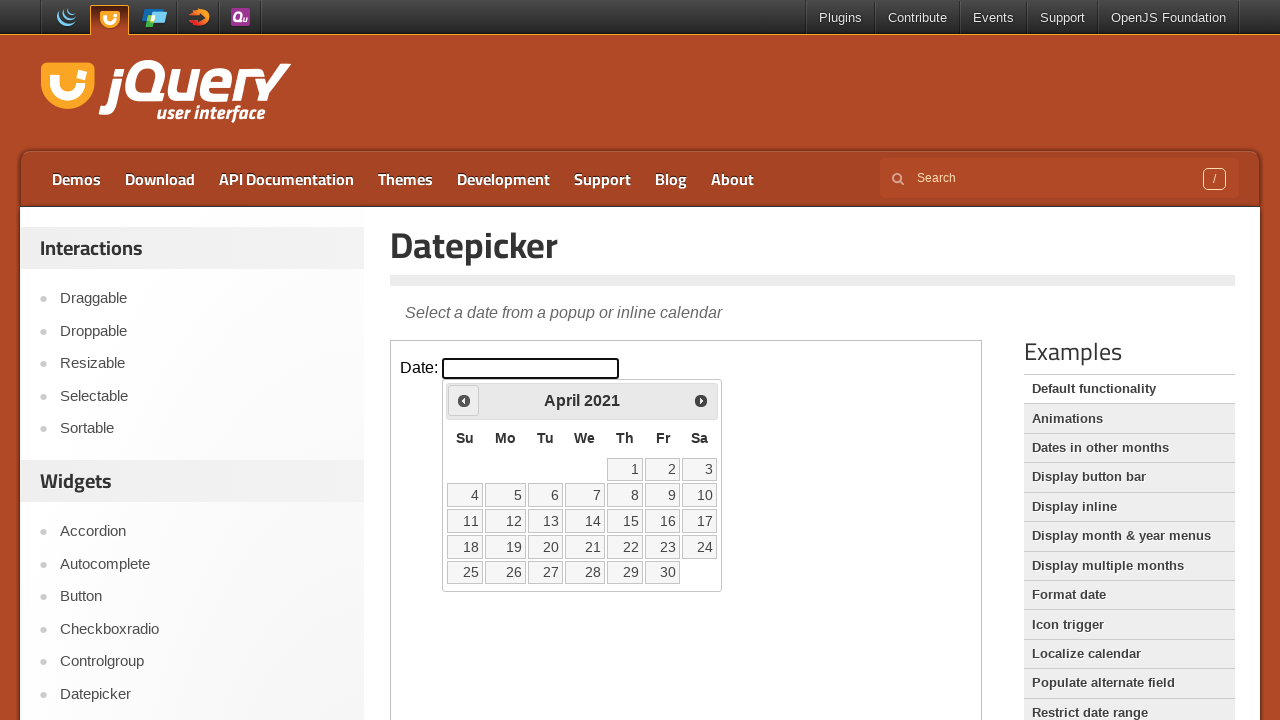

Retrieved current calendar month (April) and year (2021)
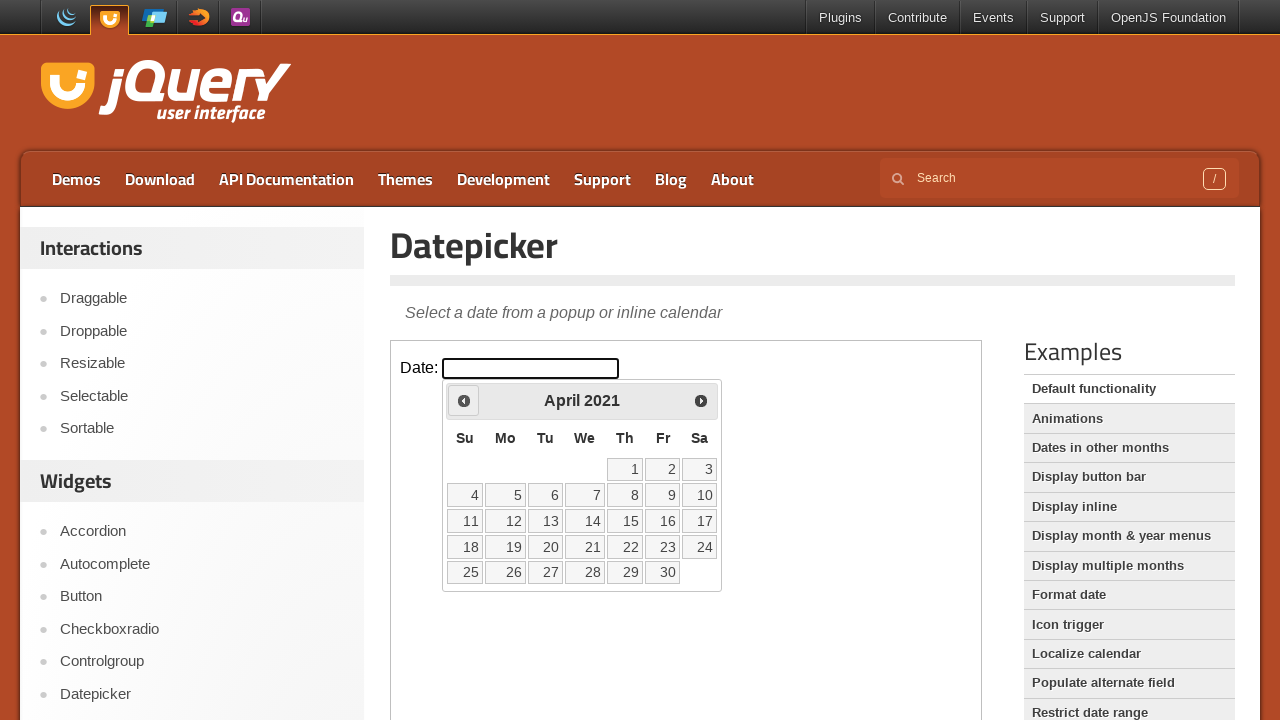

Clicked previous month button to navigate backwards (currently at April 2021) at (464, 400) on iframe >> nth=0 >> internal:control=enter-frame >> xpath=//span[@class='ui-icon 
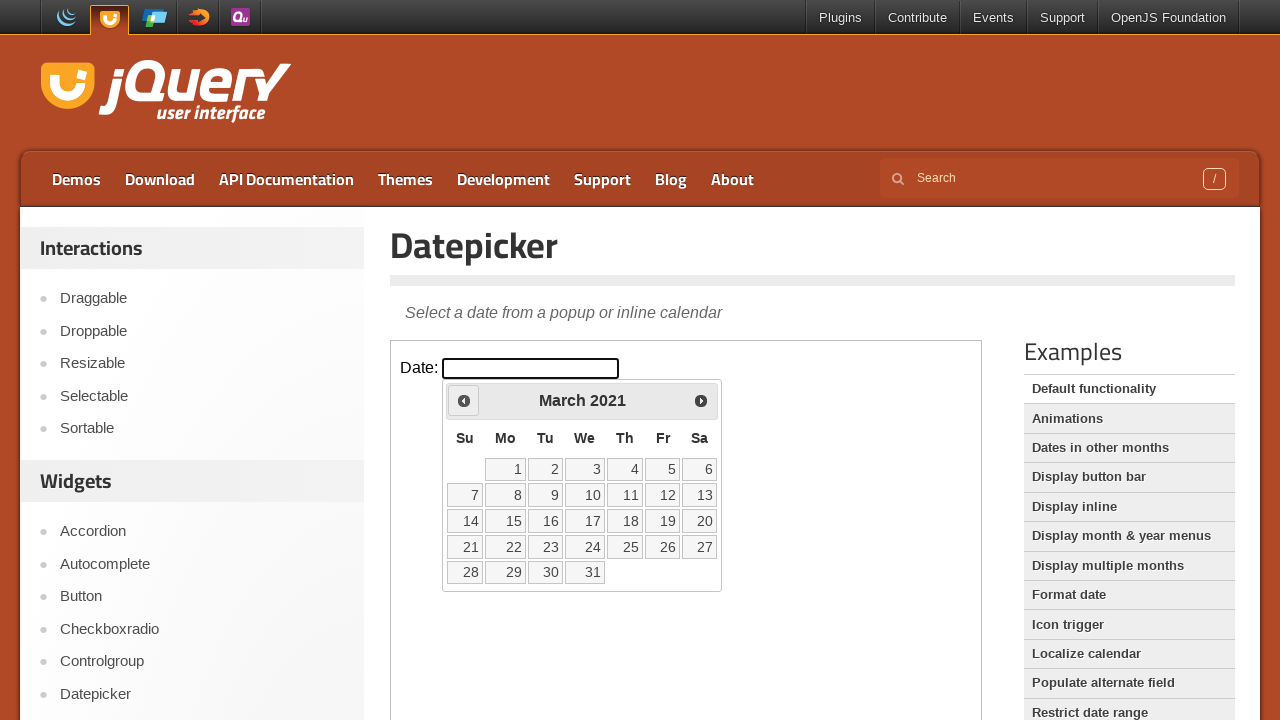

Retrieved current calendar month (March) and year (2021)
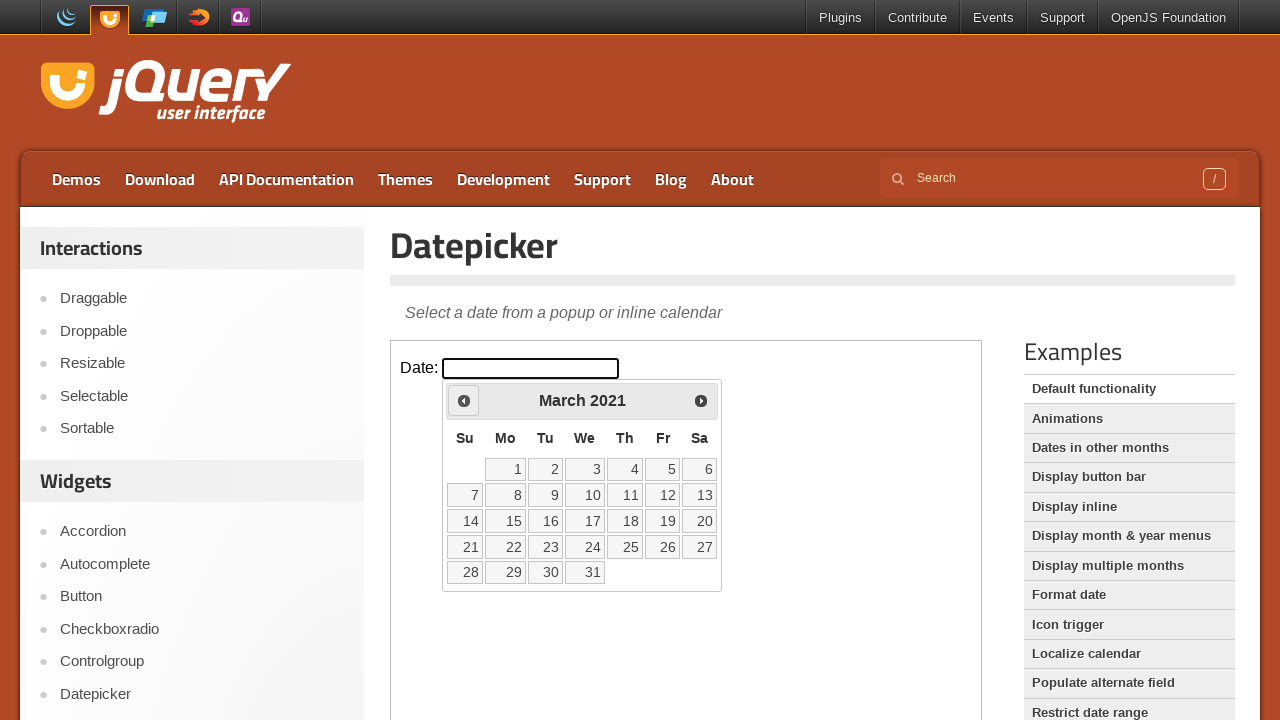

Clicked previous month button to navigate backwards (currently at March 2021) at (464, 400) on iframe >> nth=0 >> internal:control=enter-frame >> xpath=//span[@class='ui-icon 
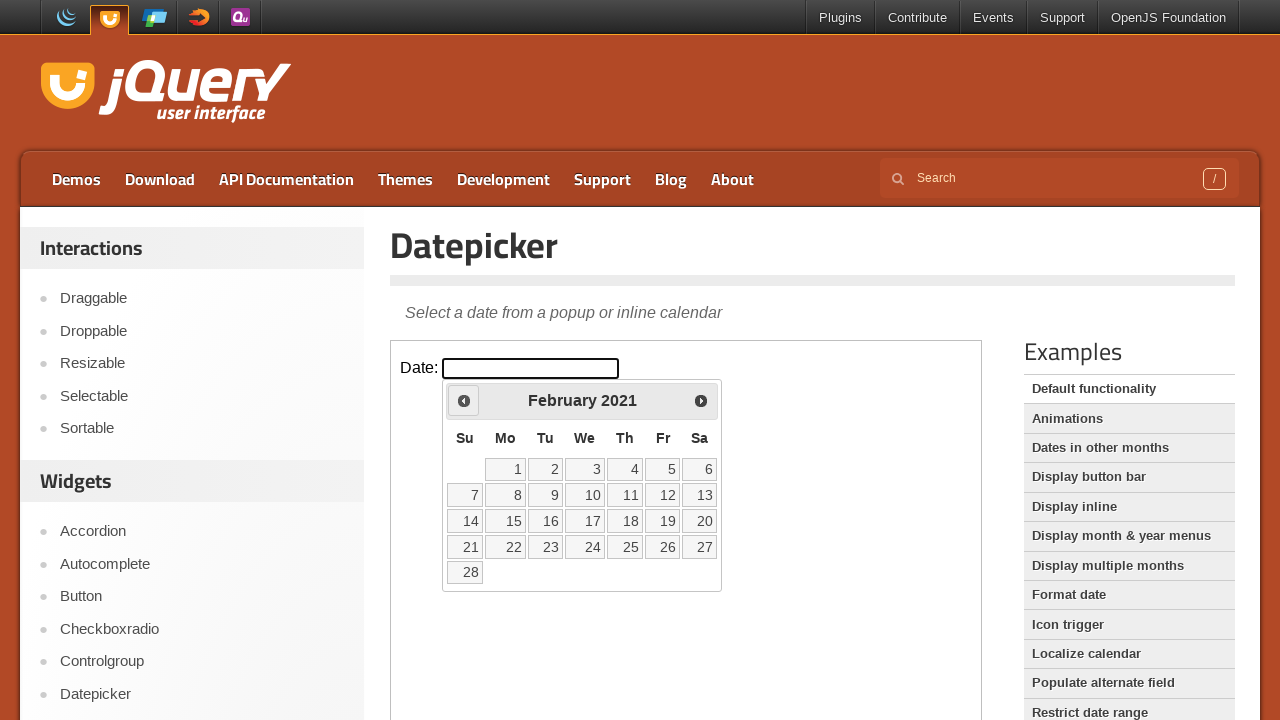

Retrieved current calendar month (February) and year (2021)
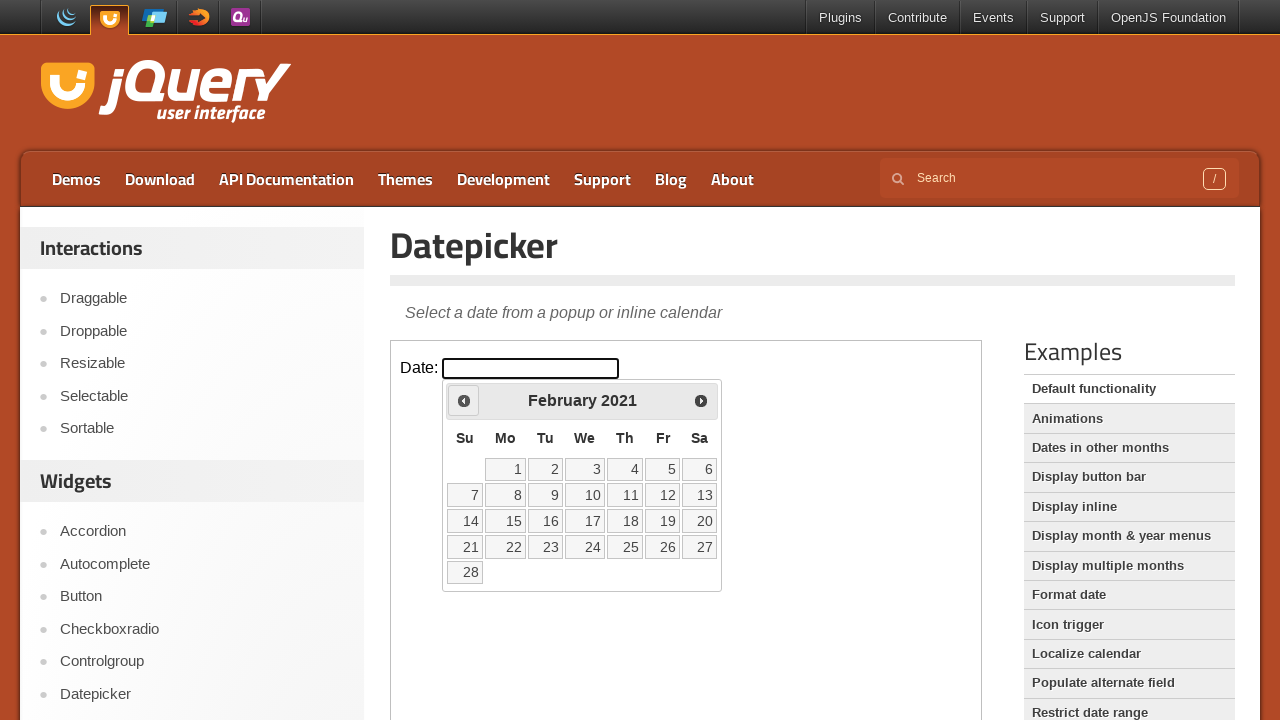

Clicked previous month button to navigate backwards (currently at February 2021) at (464, 400) on iframe >> nth=0 >> internal:control=enter-frame >> xpath=//span[@class='ui-icon 
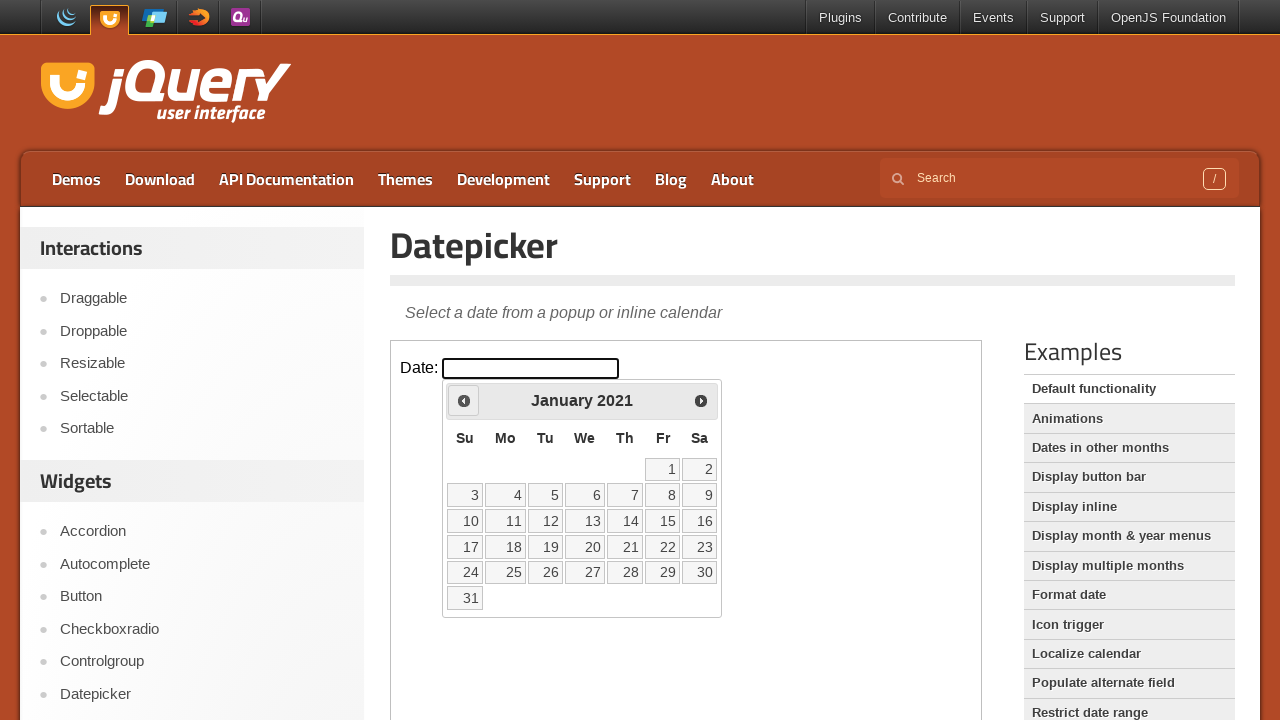

Retrieved current calendar month (January) and year (2021)
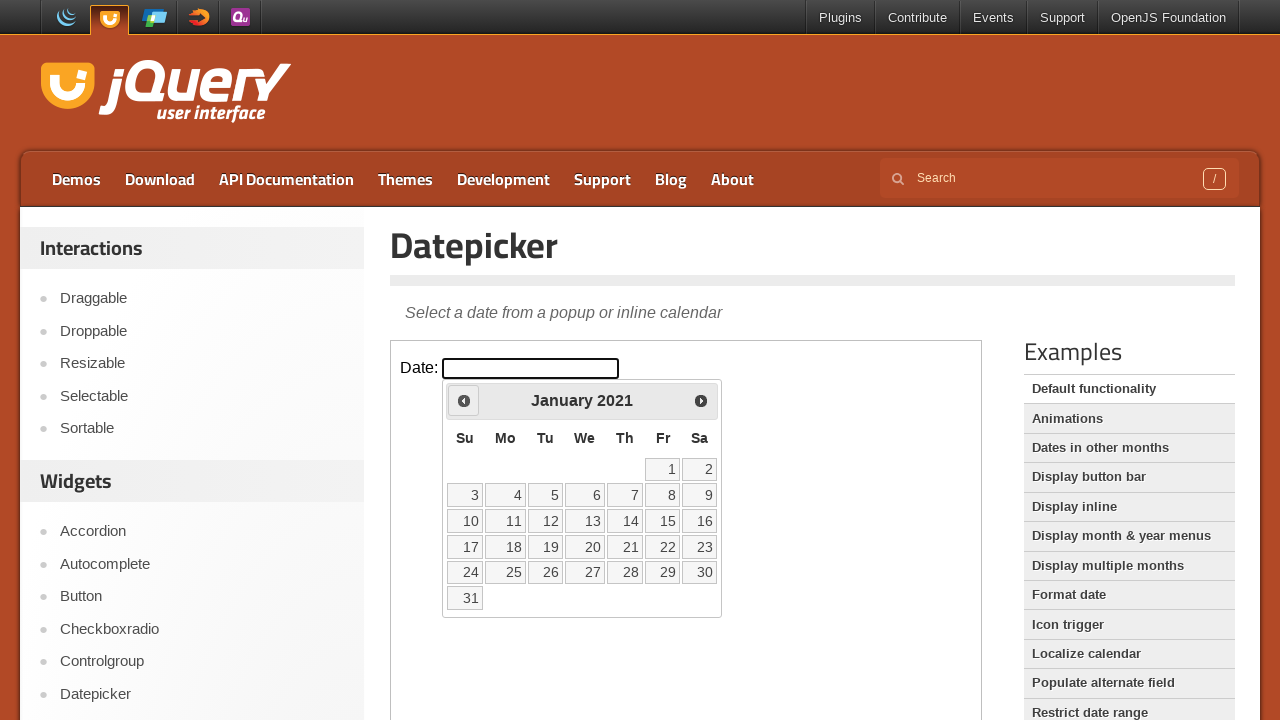

Clicked previous month button to navigate backwards (currently at January 2021) at (464, 400) on iframe >> nth=0 >> internal:control=enter-frame >> xpath=//span[@class='ui-icon 
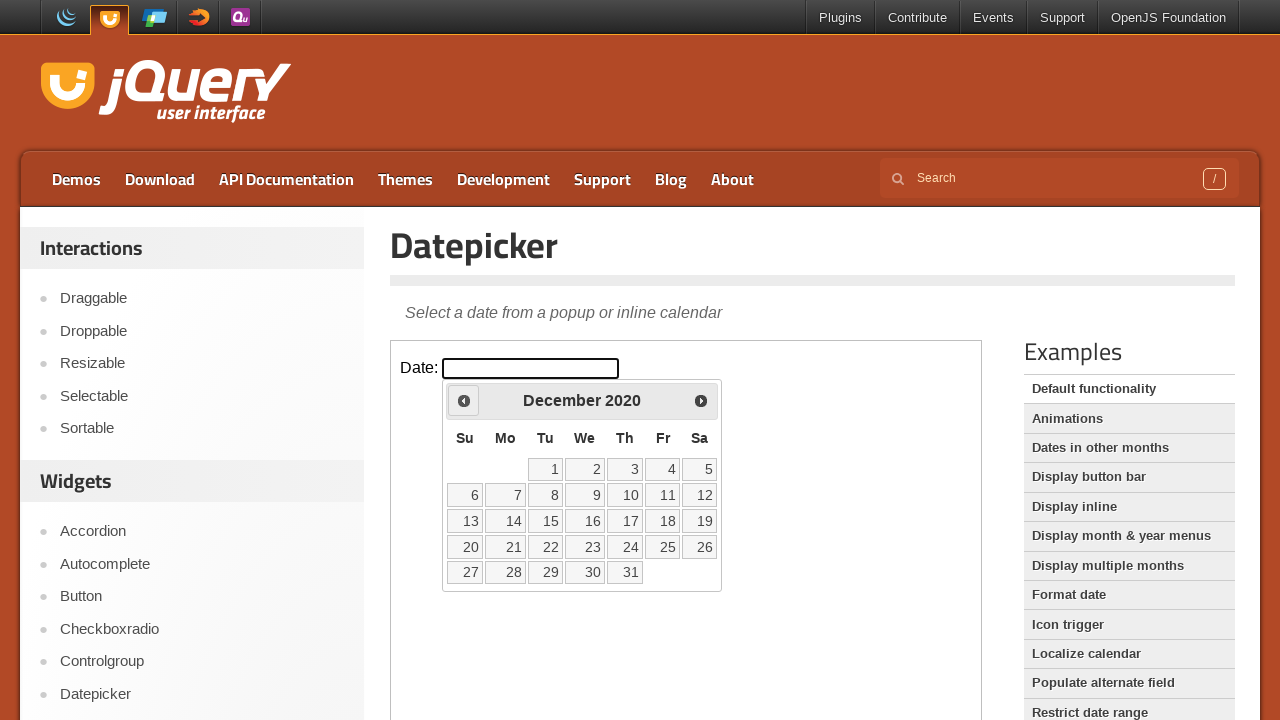

Retrieved current calendar month (December) and year (2020)
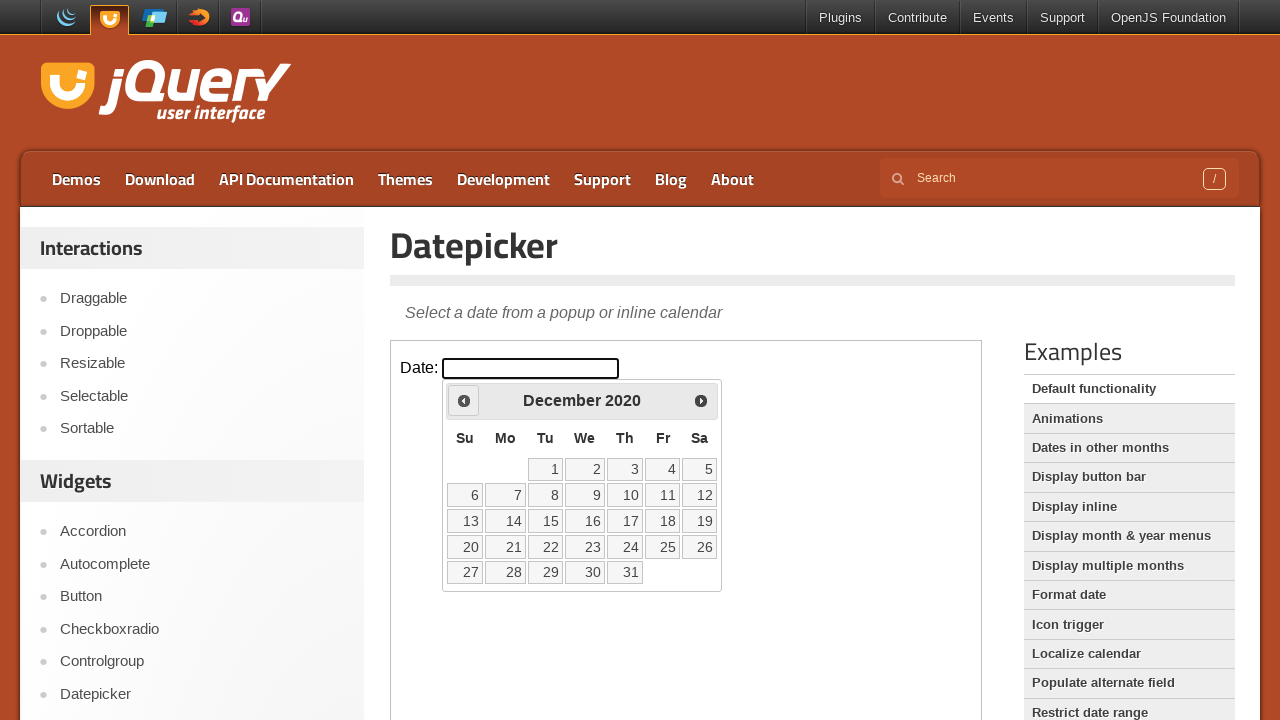

Clicked previous month button to navigate backwards (currently at December 2020) at (464, 400) on iframe >> nth=0 >> internal:control=enter-frame >> xpath=//span[@class='ui-icon 
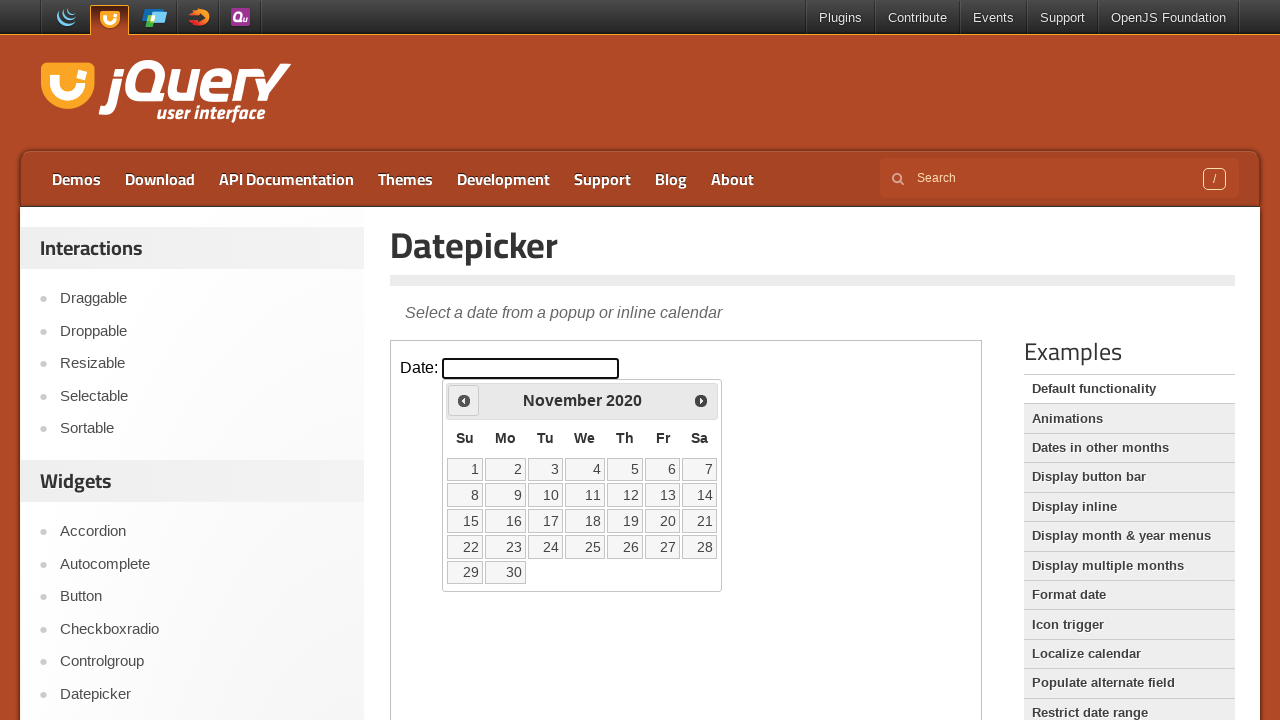

Retrieved current calendar month (November) and year (2020)
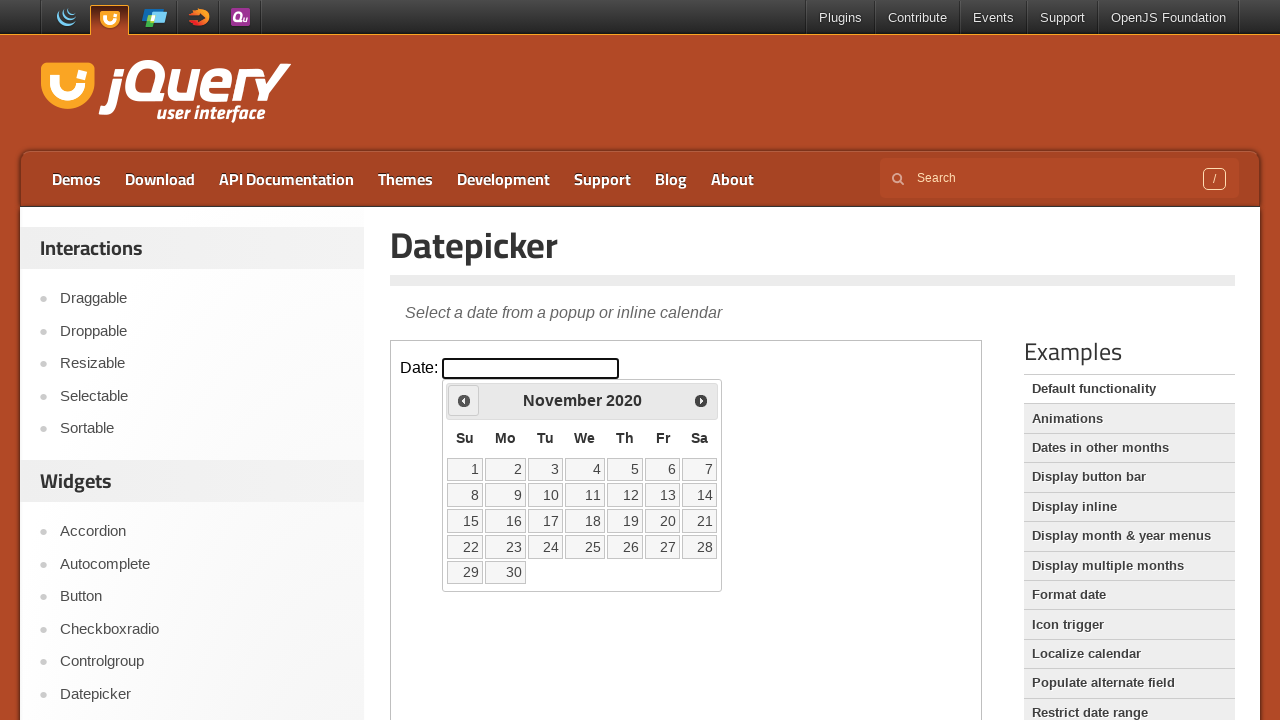

Clicked previous month button to navigate backwards (currently at November 2020) at (464, 400) on iframe >> nth=0 >> internal:control=enter-frame >> xpath=//span[@class='ui-icon 
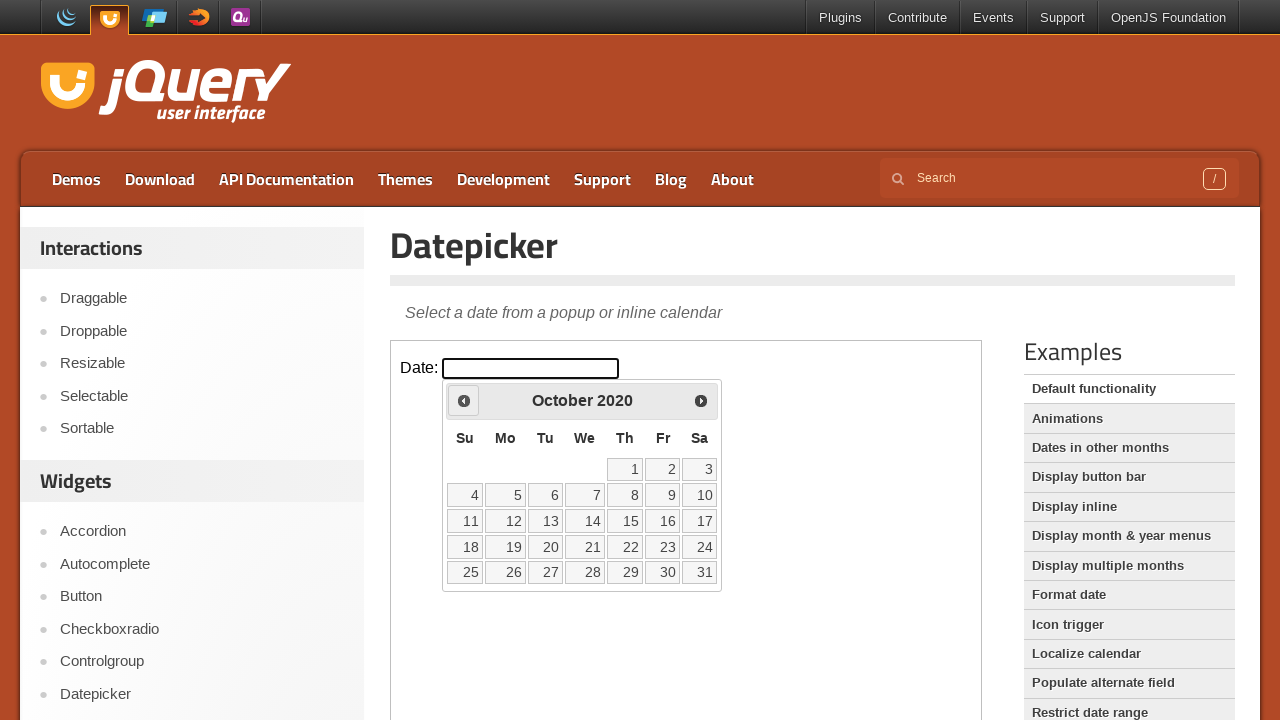

Retrieved current calendar month (October) and year (2020)
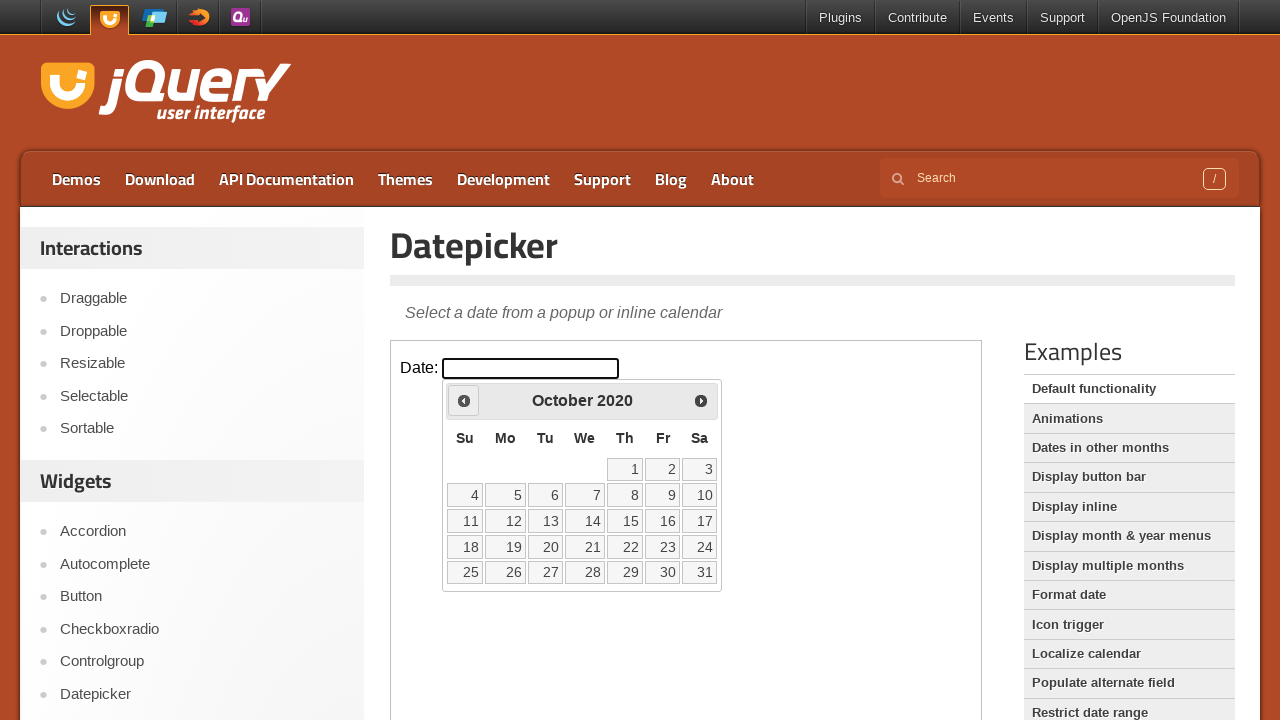

Clicked previous month button to navigate backwards (currently at October 2020) at (464, 400) on iframe >> nth=0 >> internal:control=enter-frame >> xpath=//span[@class='ui-icon 
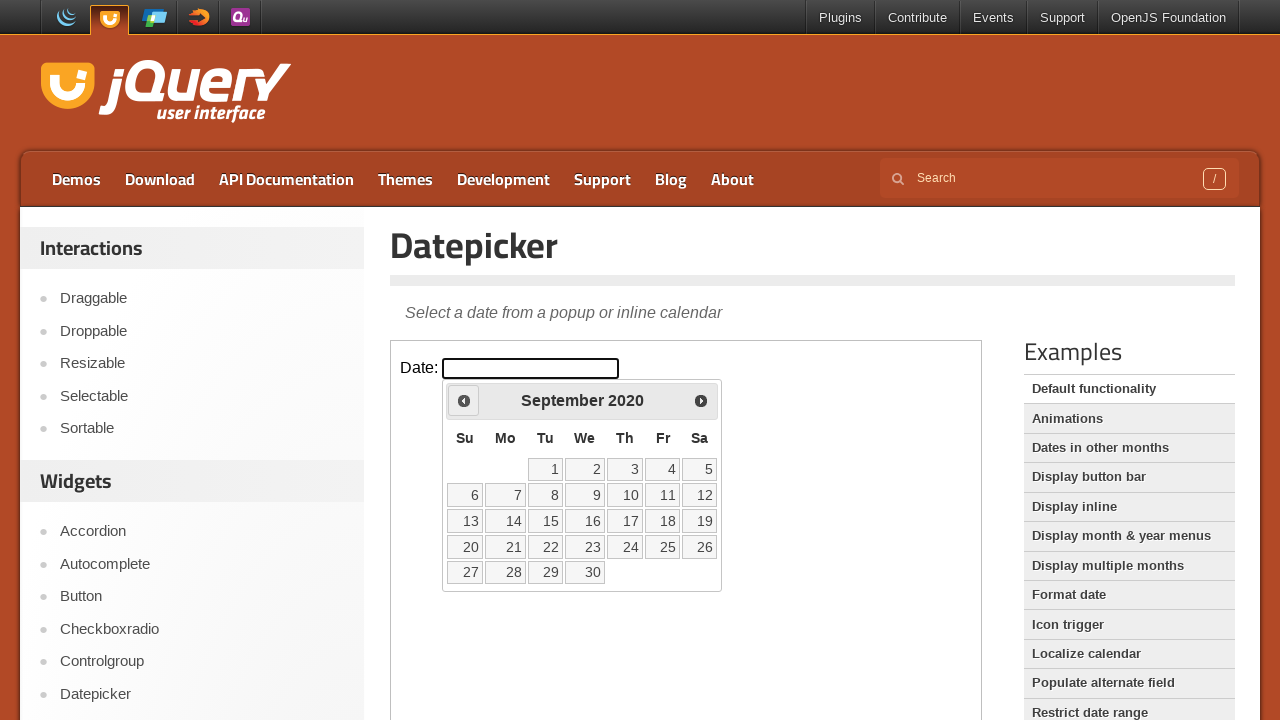

Retrieved current calendar month (September) and year (2020)
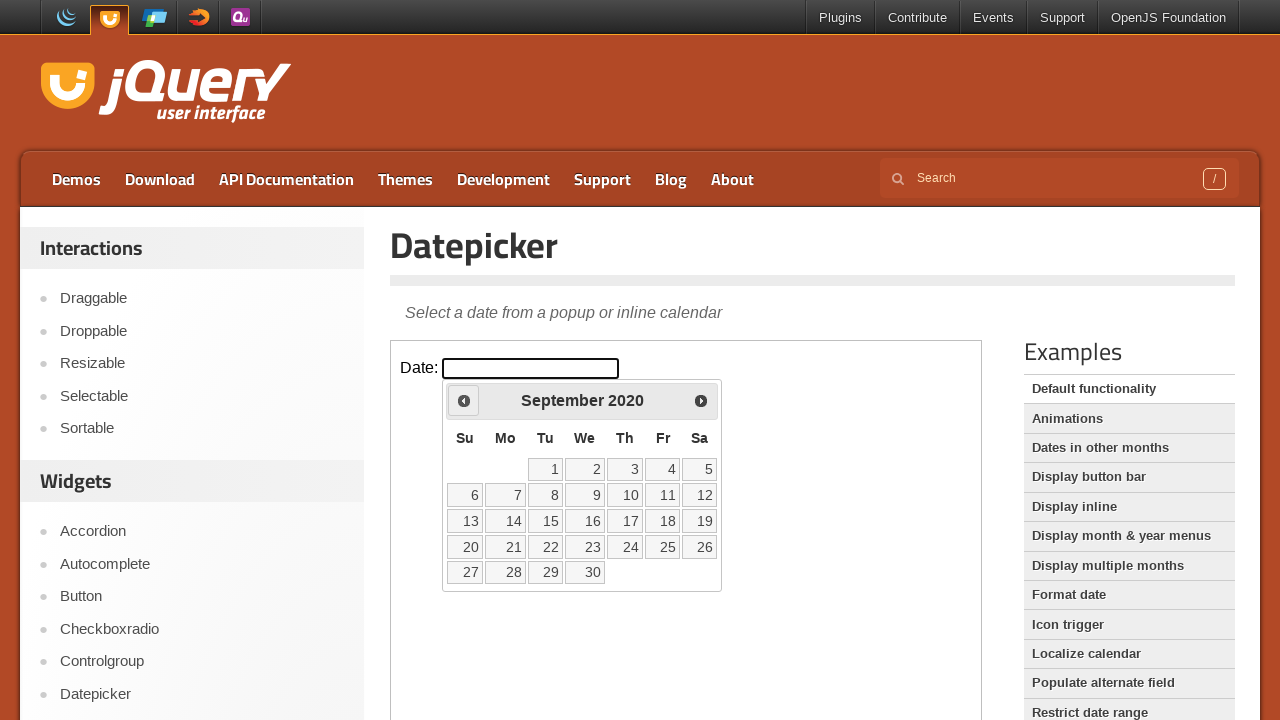

Clicked previous month button to navigate backwards (currently at September 2020) at (464, 400) on iframe >> nth=0 >> internal:control=enter-frame >> xpath=//span[@class='ui-icon 
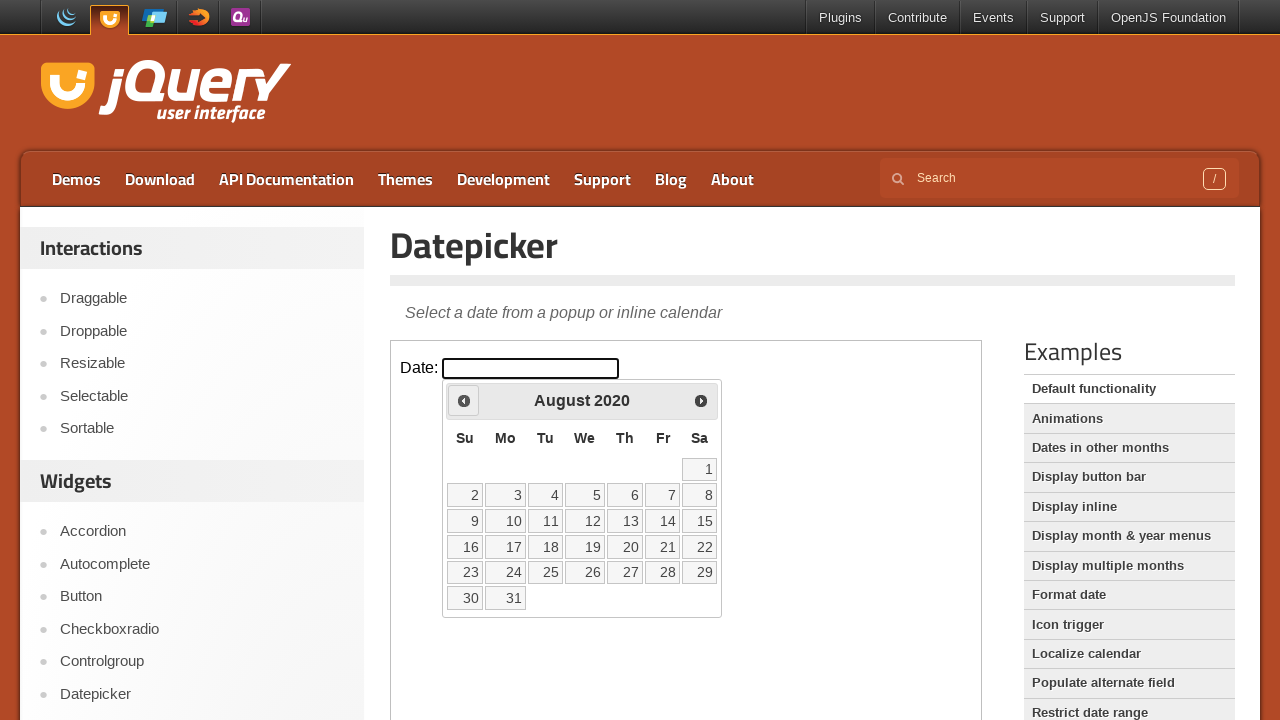

Retrieved current calendar month (August) and year (2020)
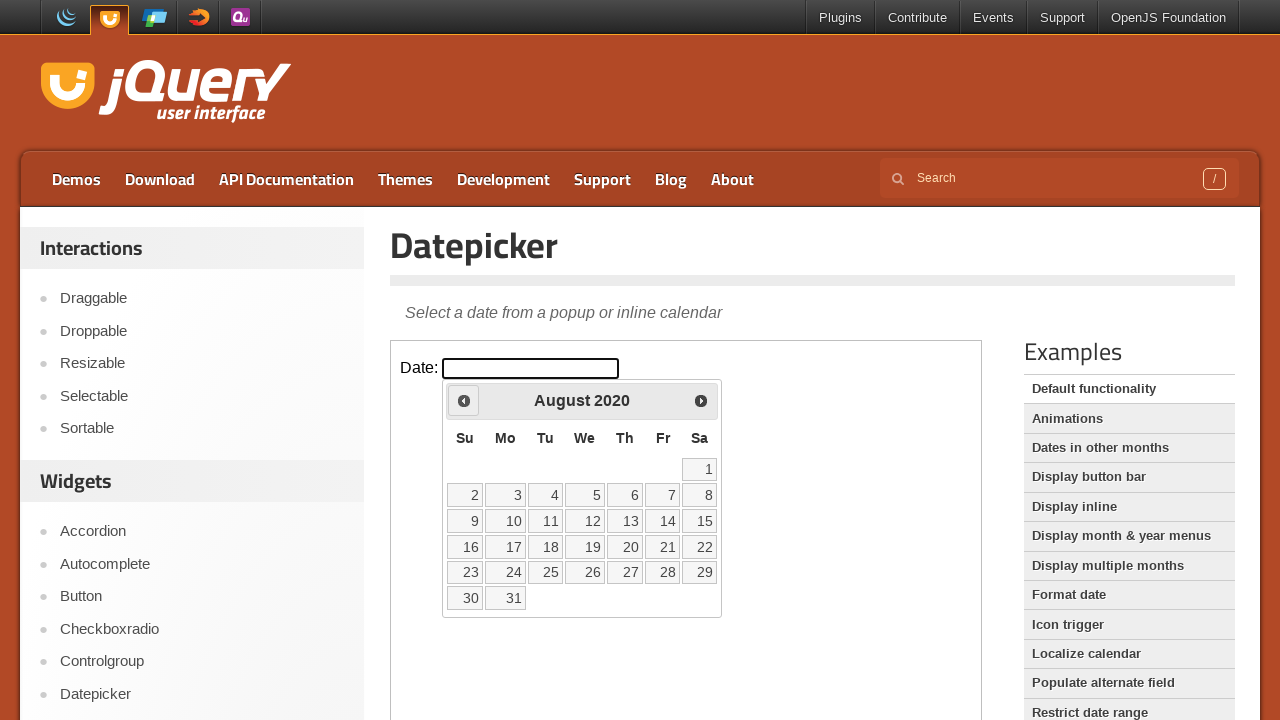

Clicked previous month button to navigate backwards (currently at August 2020) at (464, 400) on iframe >> nth=0 >> internal:control=enter-frame >> xpath=//span[@class='ui-icon 
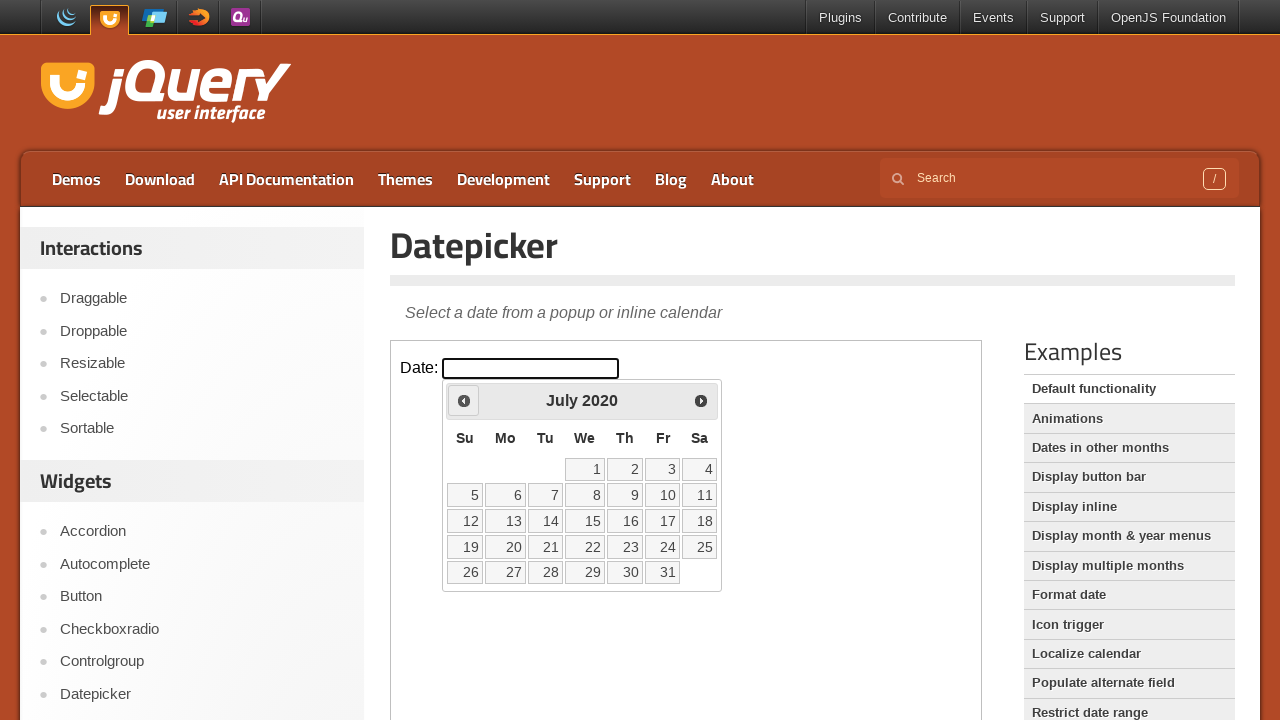

Retrieved current calendar month (July) and year (2020)
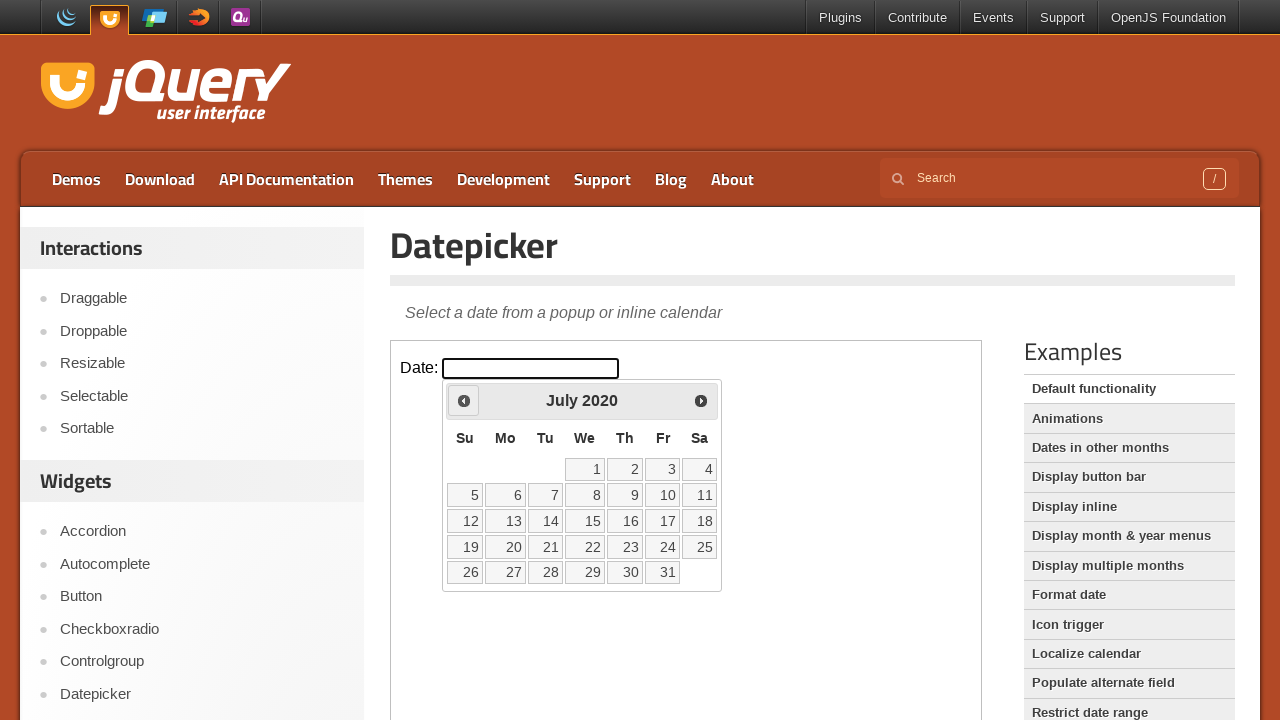

Clicked previous month button to navigate backwards (currently at July 2020) at (464, 400) on iframe >> nth=0 >> internal:control=enter-frame >> xpath=//span[@class='ui-icon 
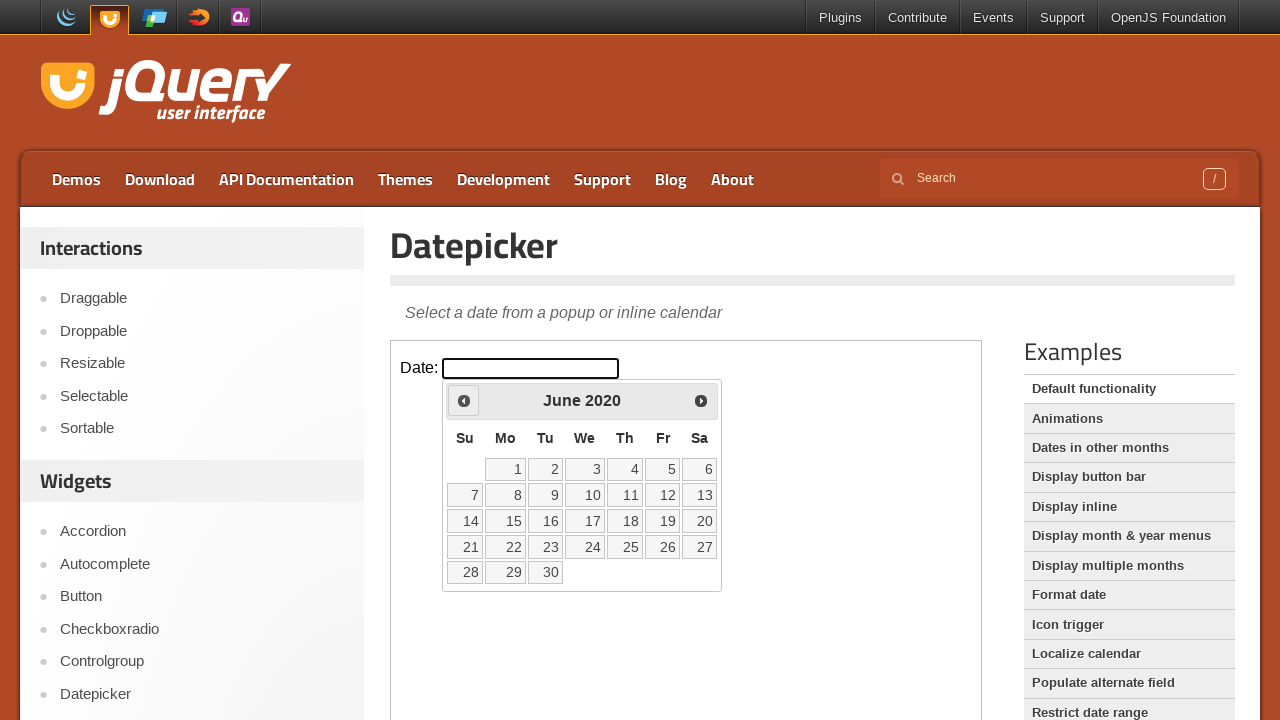

Retrieved current calendar month (June) and year (2020)
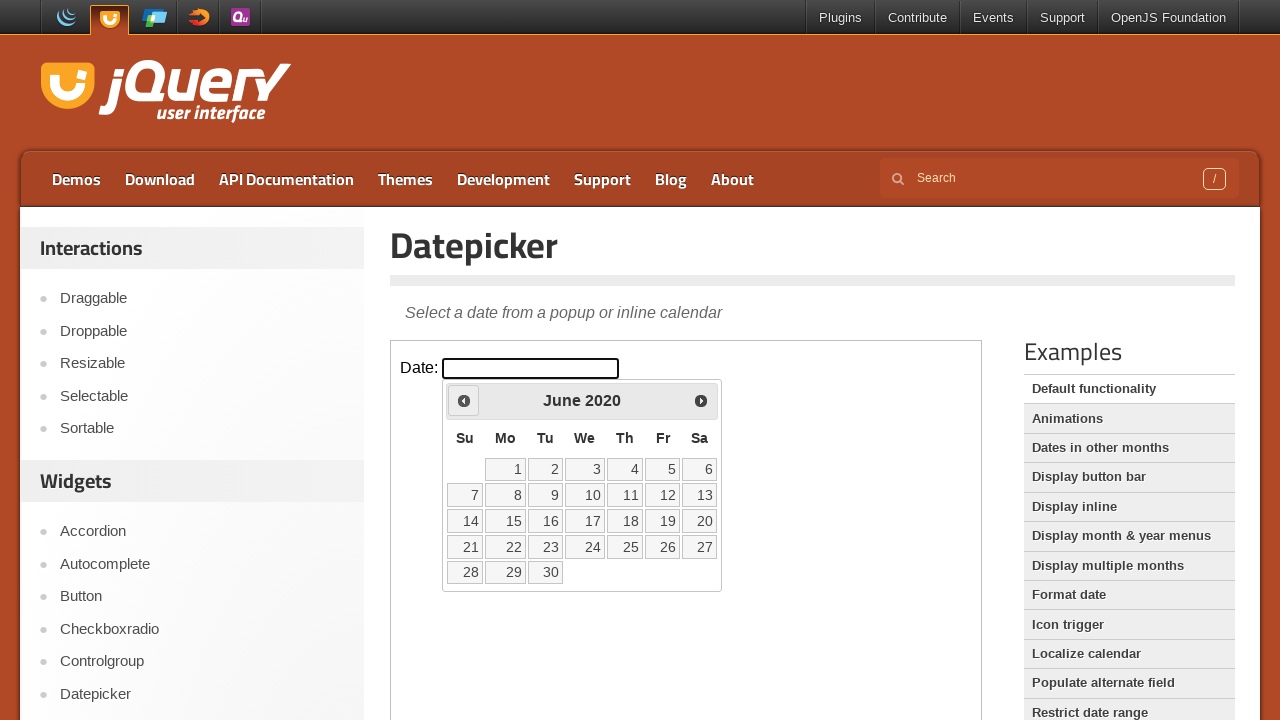

Clicked previous month button to navigate backwards (currently at June 2020) at (464, 400) on iframe >> nth=0 >> internal:control=enter-frame >> xpath=//span[@class='ui-icon 
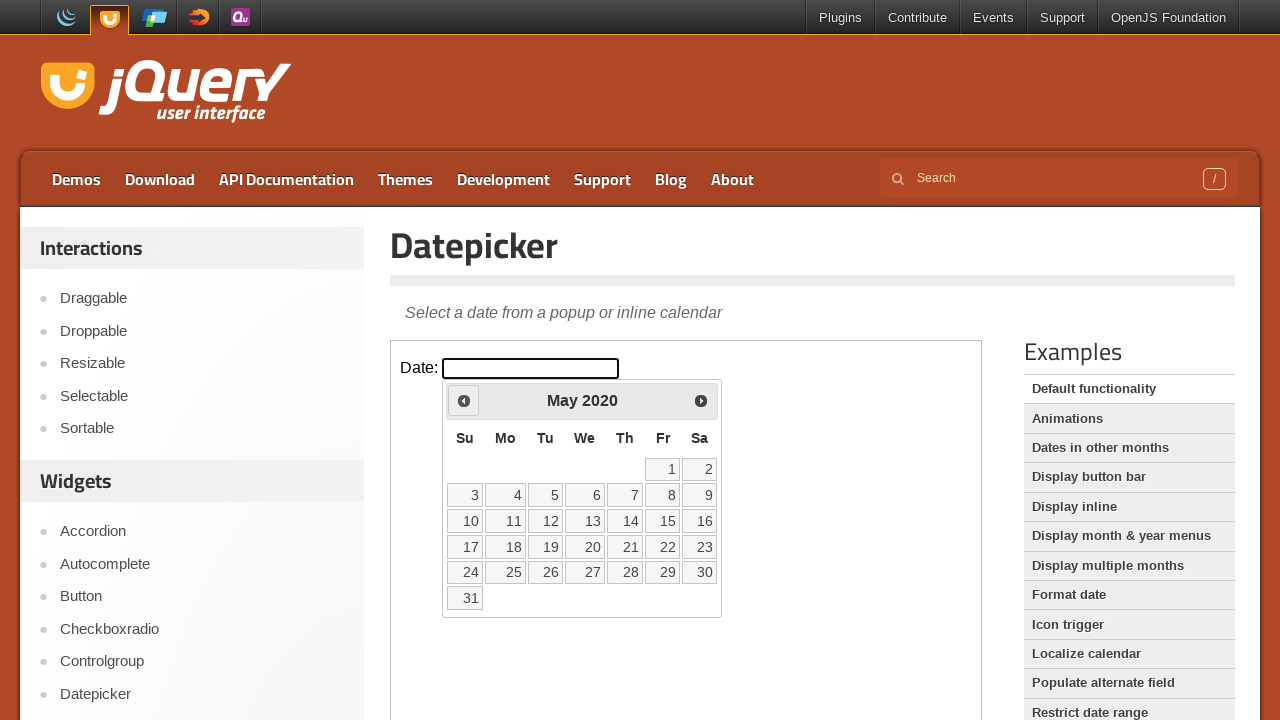

Retrieved current calendar month (May) and year (2020)
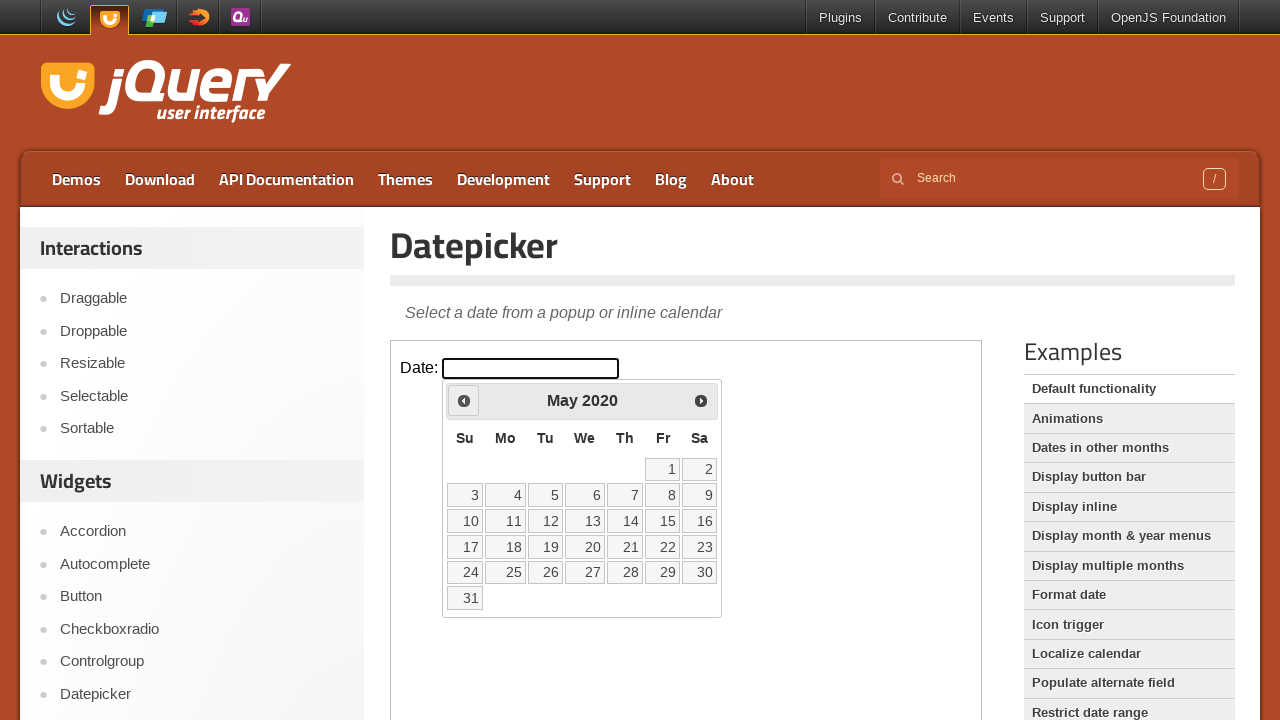

Clicked previous month button to navigate backwards (currently at May 2020) at (464, 400) on iframe >> nth=0 >> internal:control=enter-frame >> xpath=//span[@class='ui-icon 
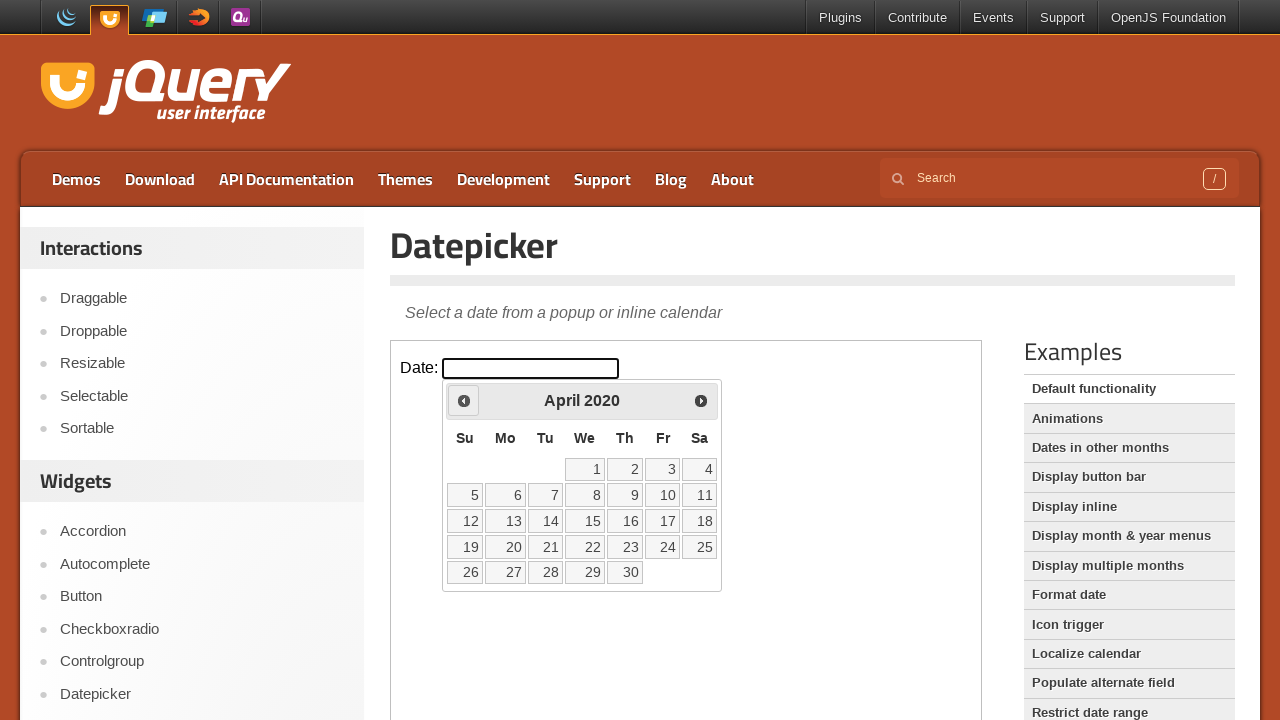

Retrieved current calendar month (April) and year (2020)
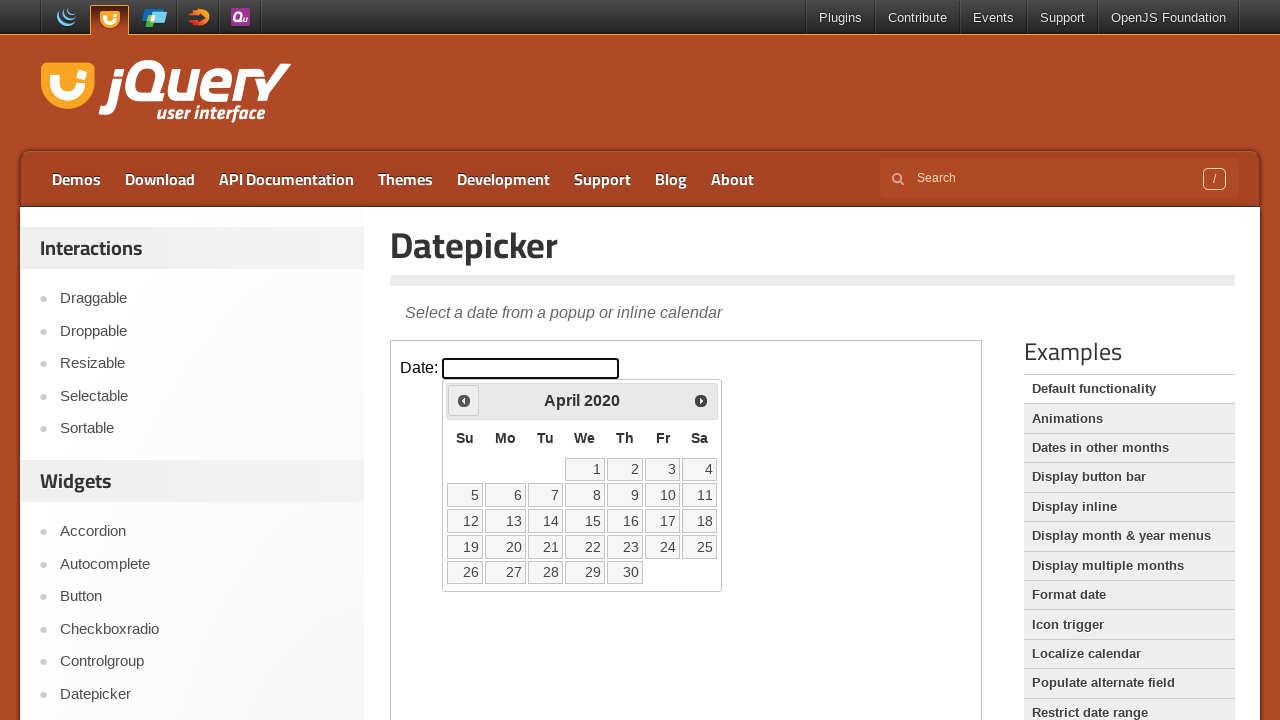

Clicked on April 4, 2020 in the date picker calendar at (700, 469) on iframe >> nth=0 >> internal:control=enter-frame >> //table[@class='ui-datepicker
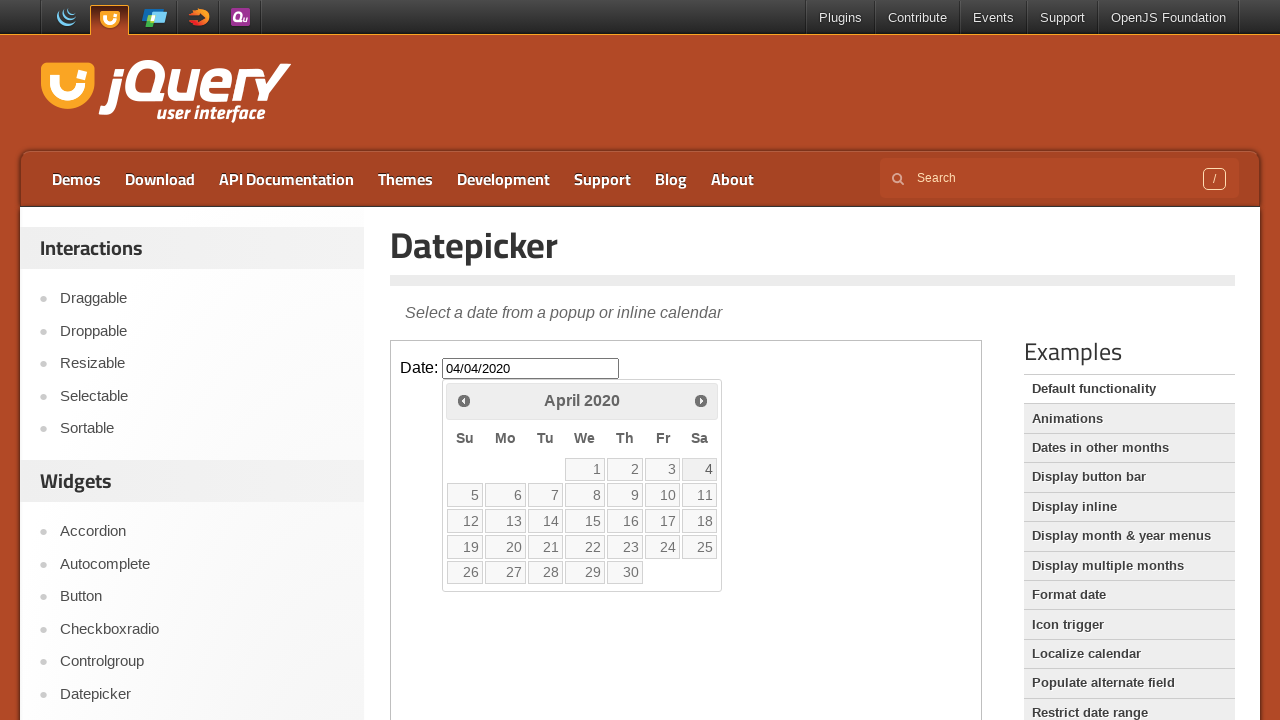

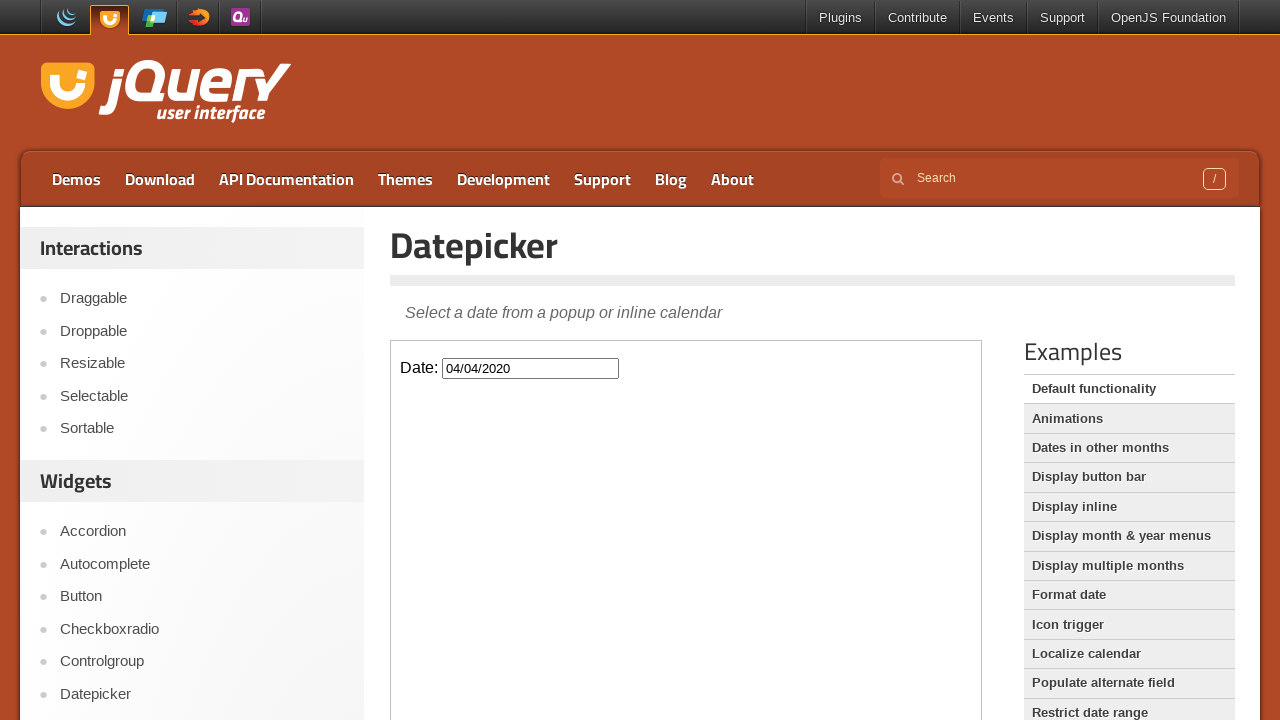